Tests a large form by finding all input fields, filling each with a text value, and clicking the submit button.

Starting URL: http://suninjuly.github.io/huge_form.html

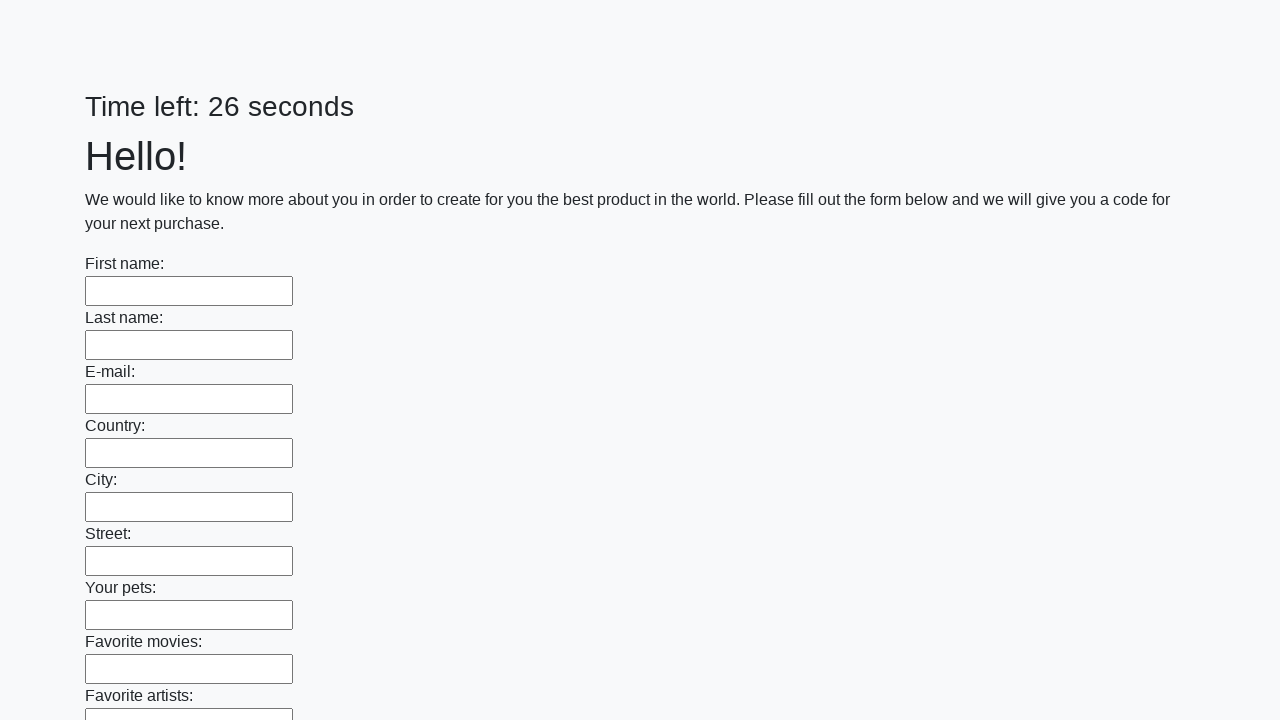

Located all input fields on the huge form
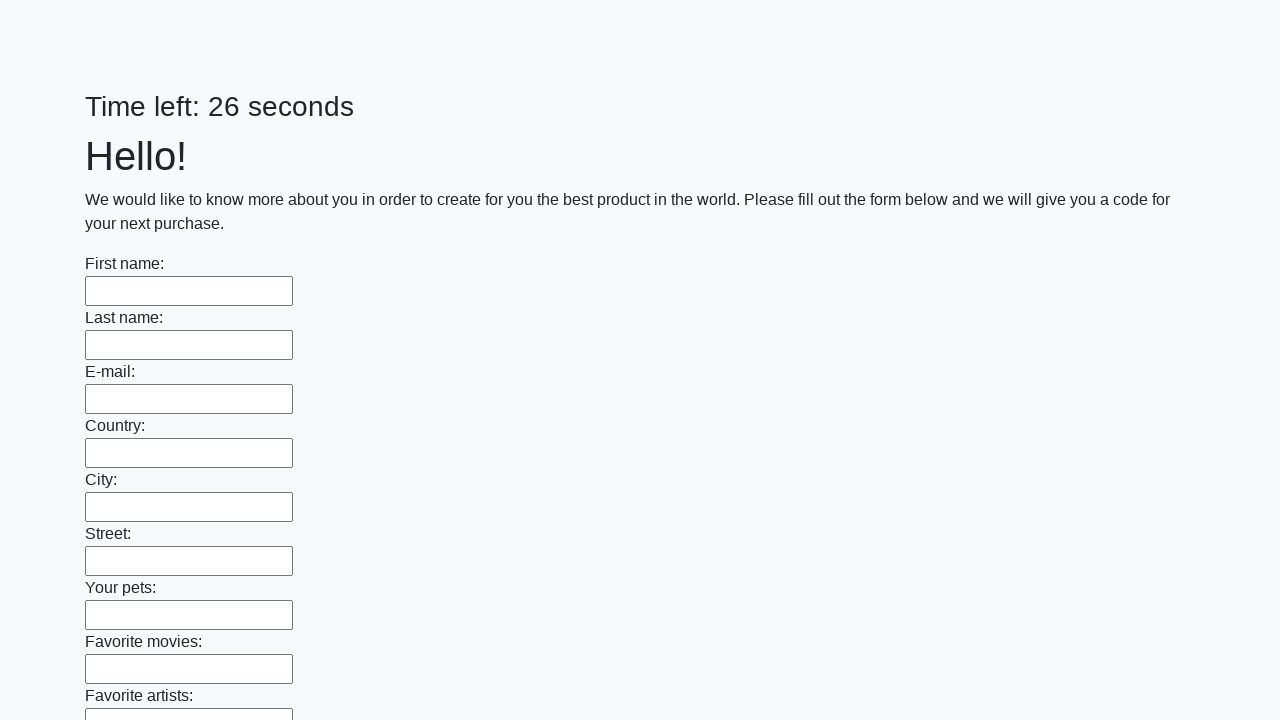

Filled an input field with 'My answer' on input >> nth=0
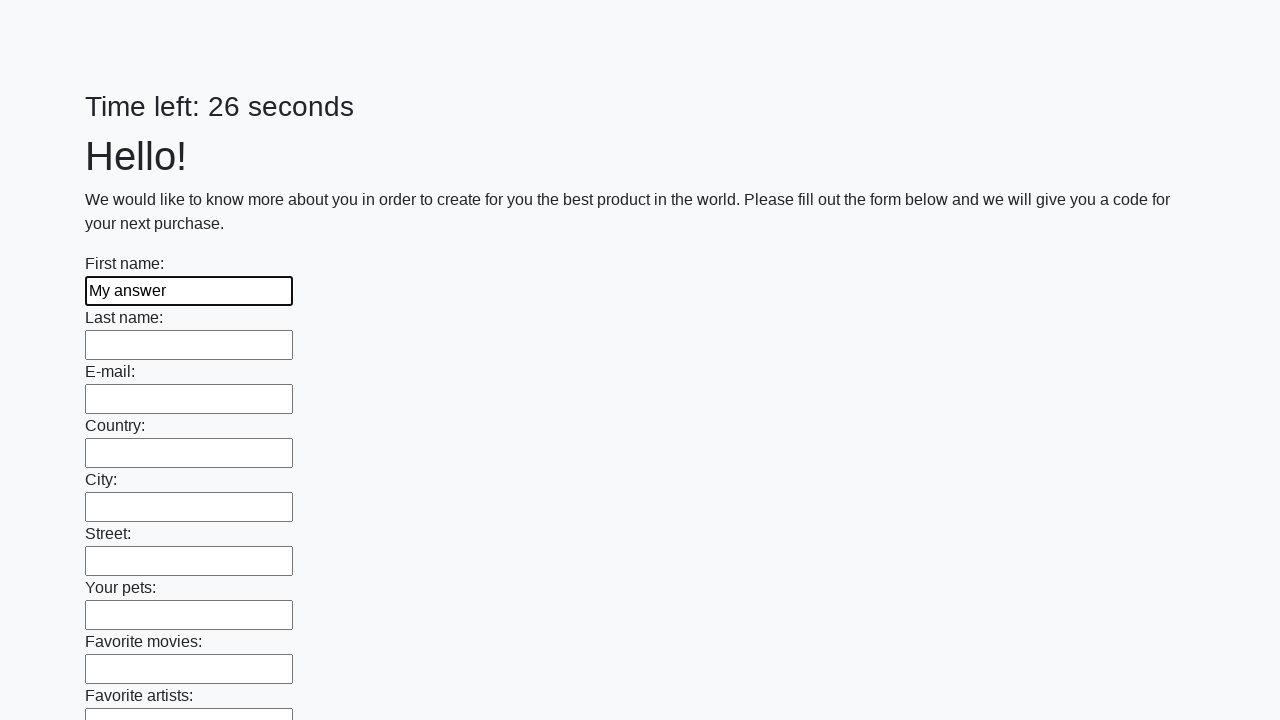

Filled an input field with 'My answer' on input >> nth=1
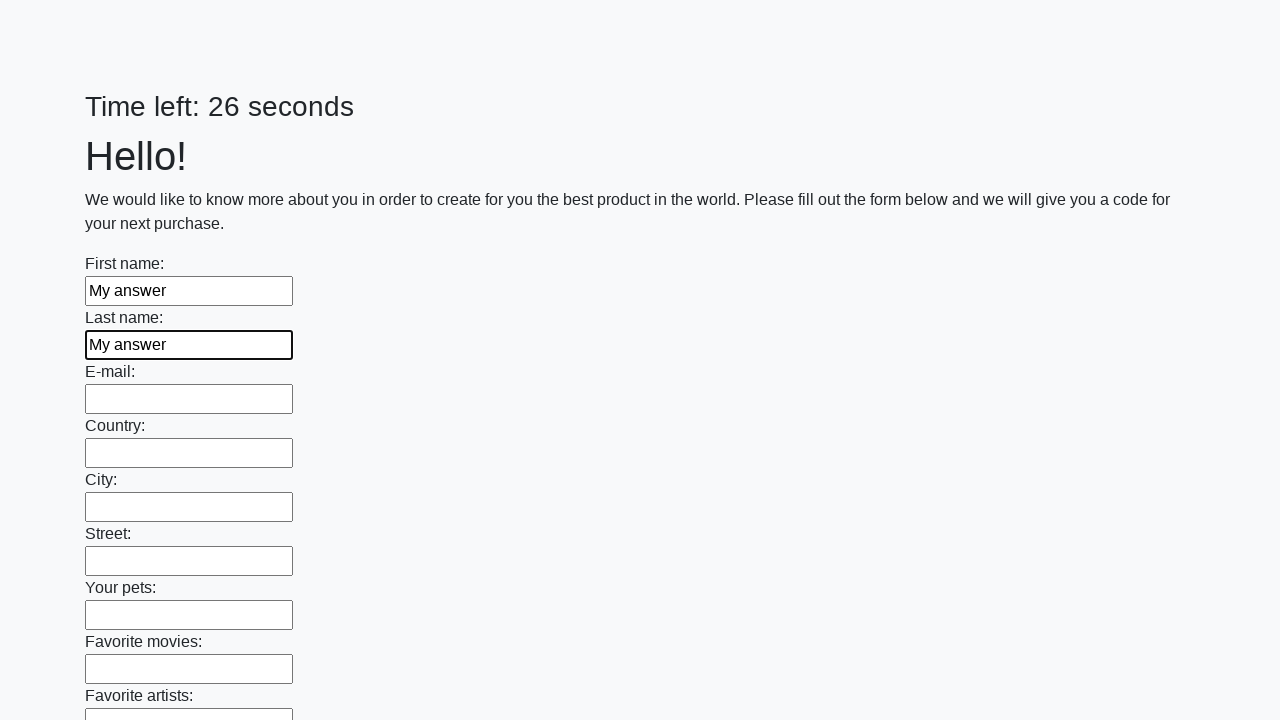

Filled an input field with 'My answer' on input >> nth=2
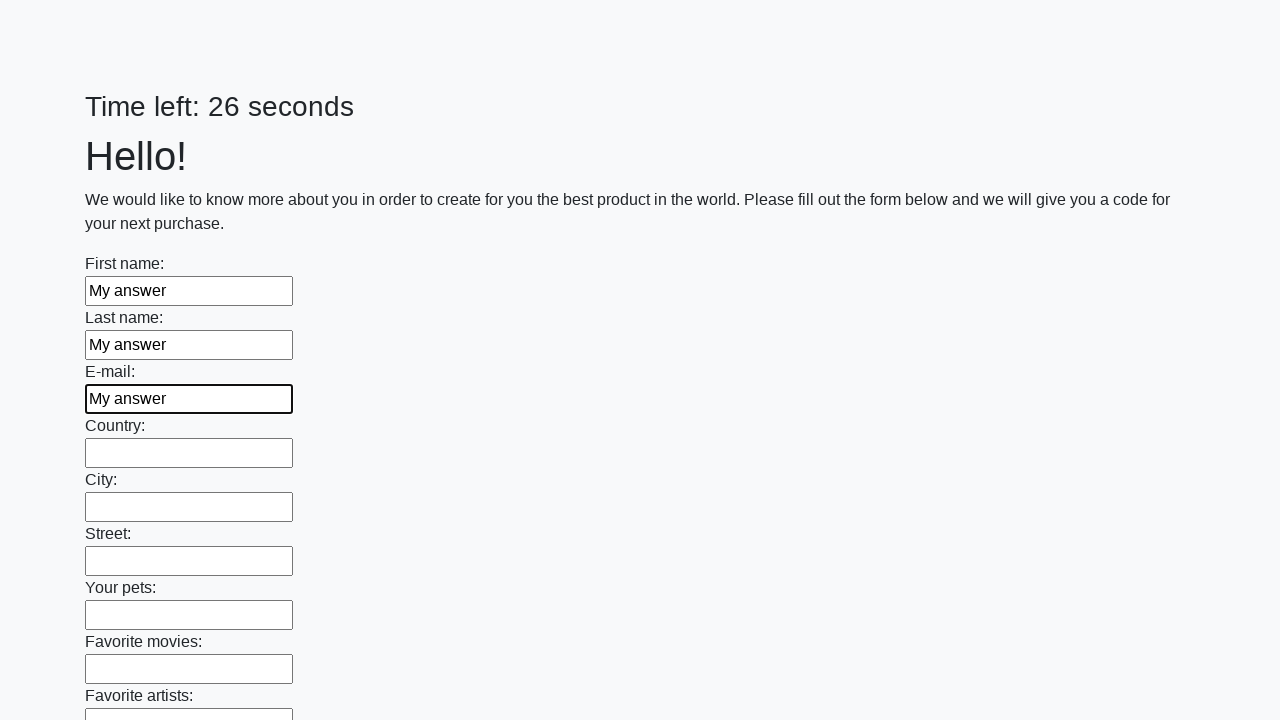

Filled an input field with 'My answer' on input >> nth=3
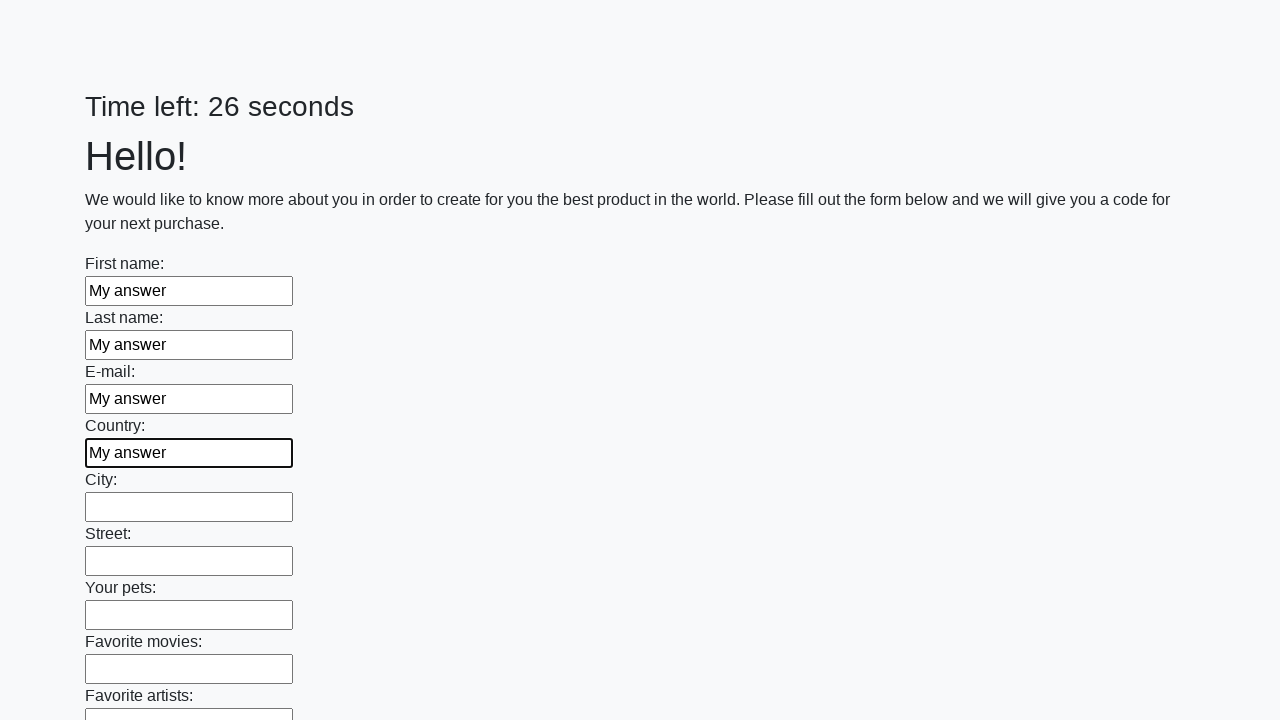

Filled an input field with 'My answer' on input >> nth=4
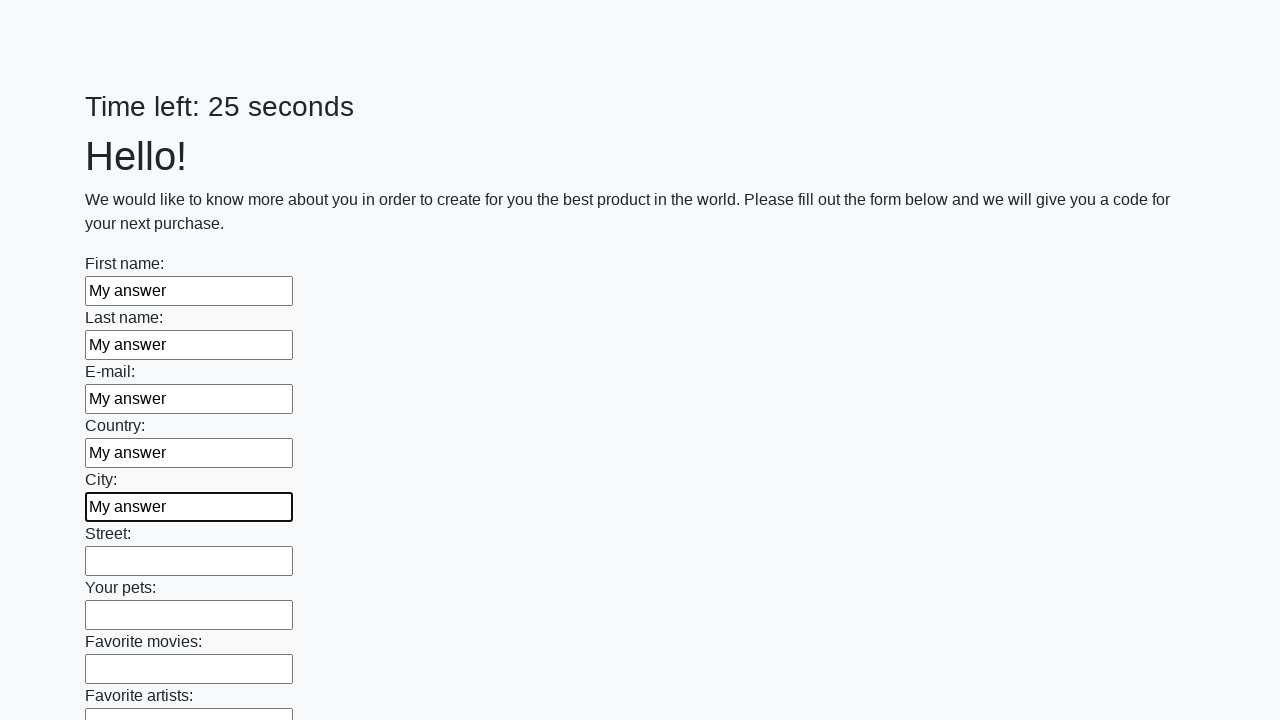

Filled an input field with 'My answer' on input >> nth=5
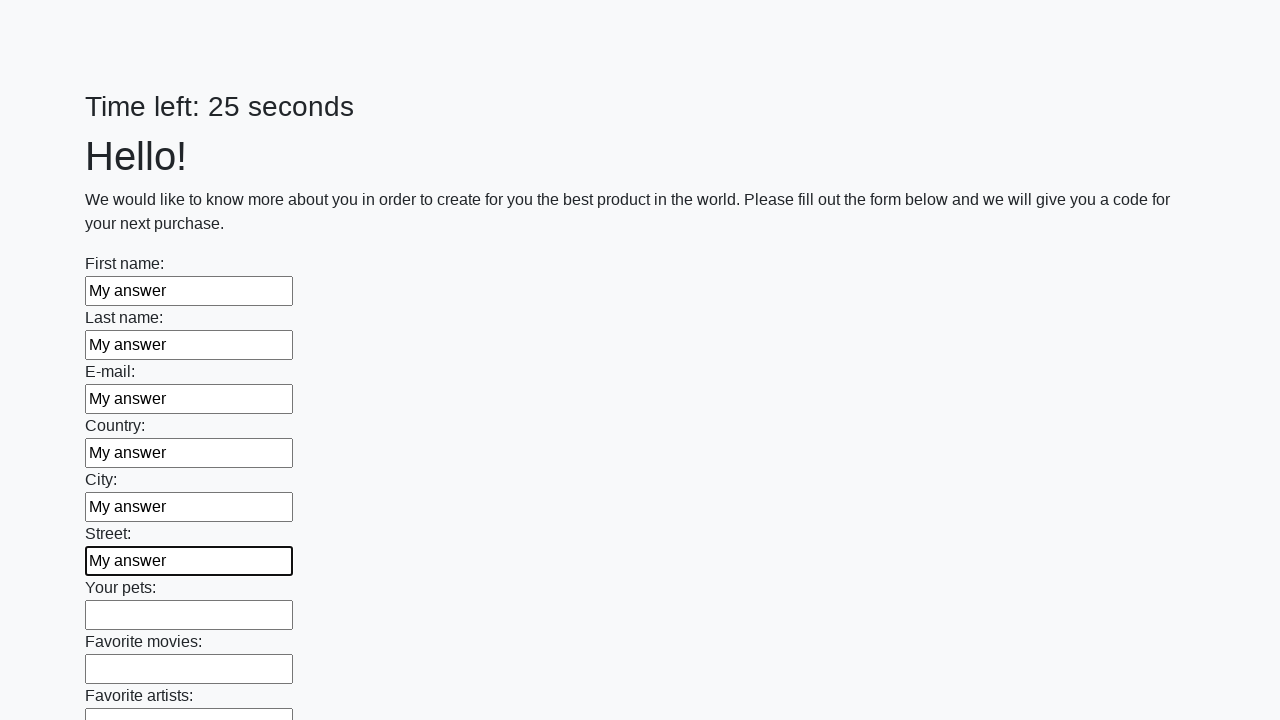

Filled an input field with 'My answer' on input >> nth=6
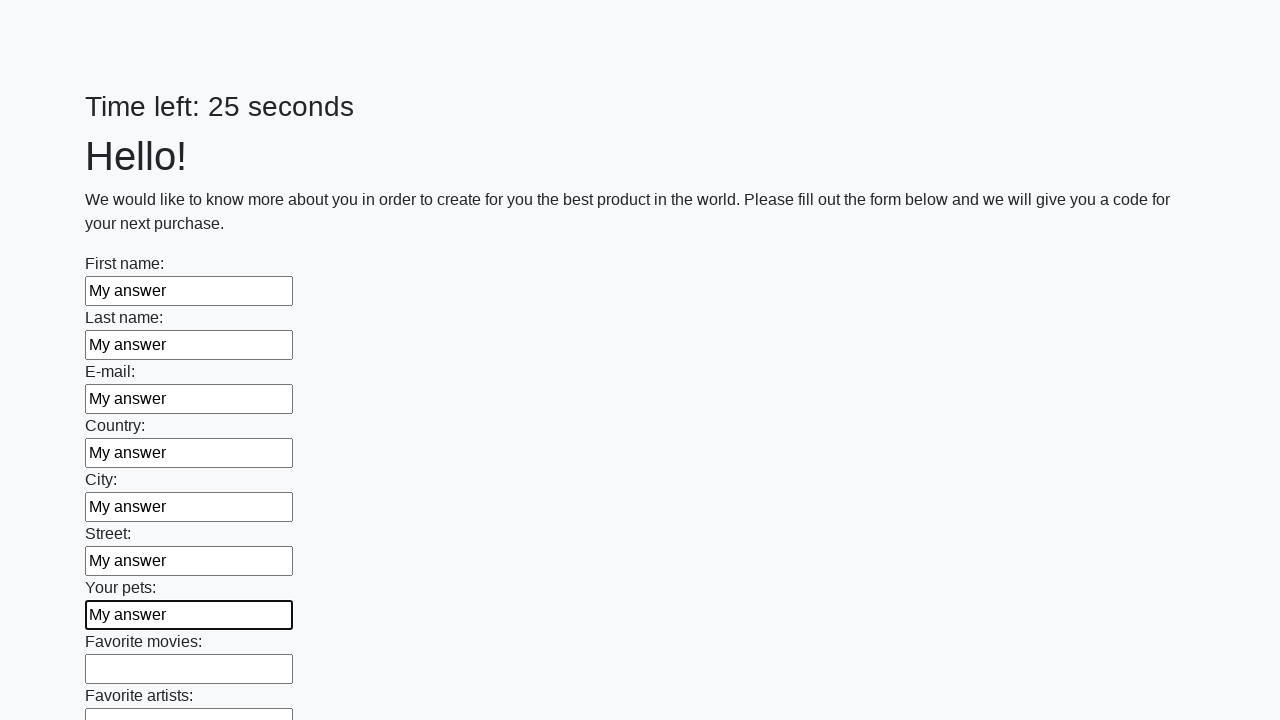

Filled an input field with 'My answer' on input >> nth=7
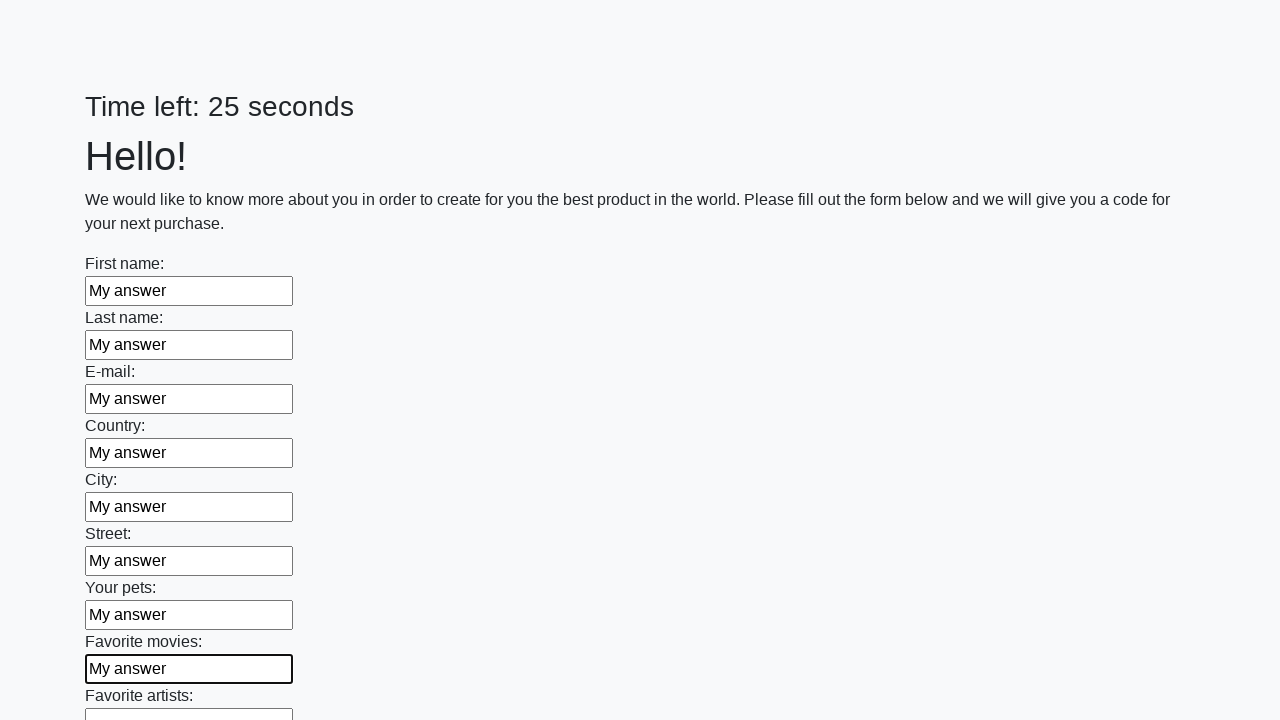

Filled an input field with 'My answer' on input >> nth=8
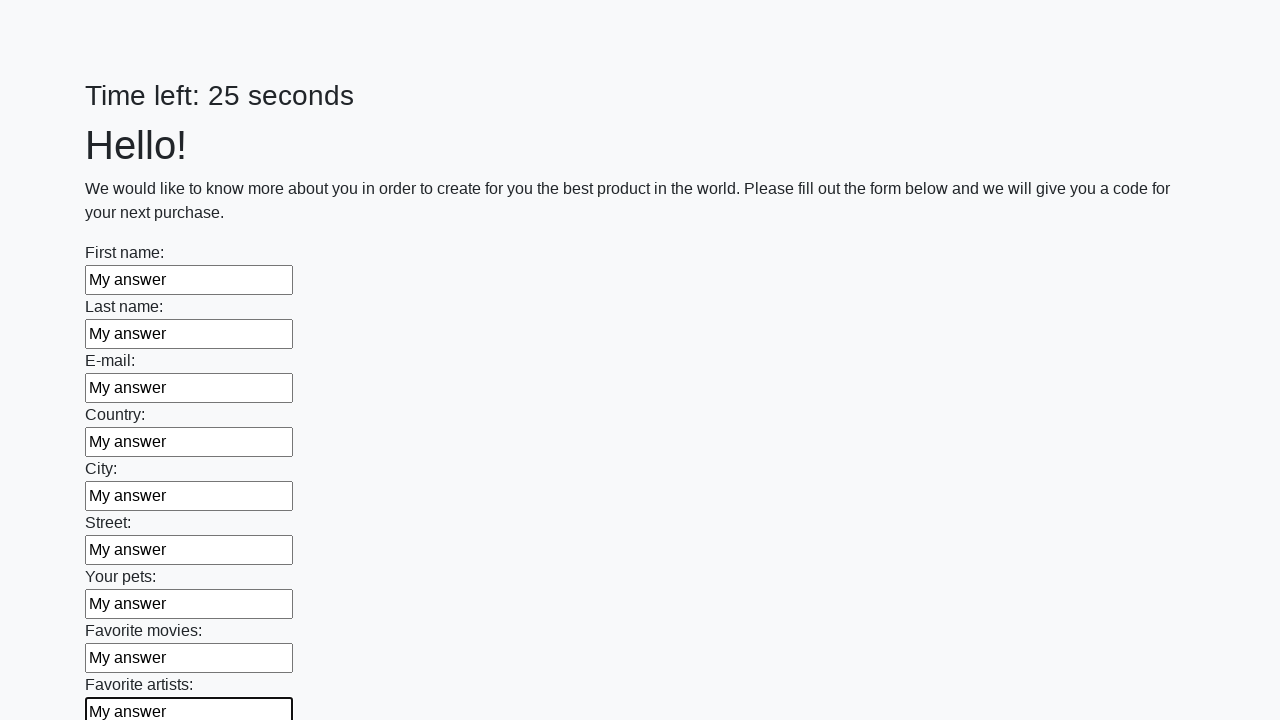

Filled an input field with 'My answer' on input >> nth=9
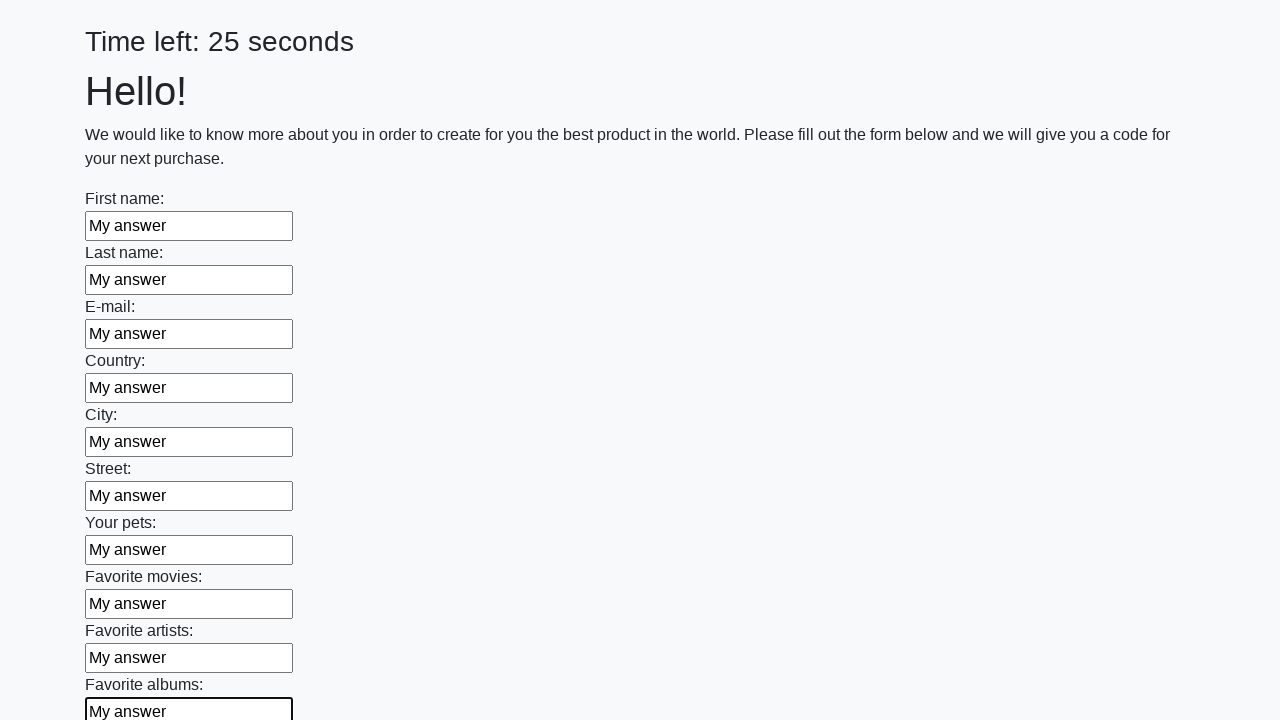

Filled an input field with 'My answer' on input >> nth=10
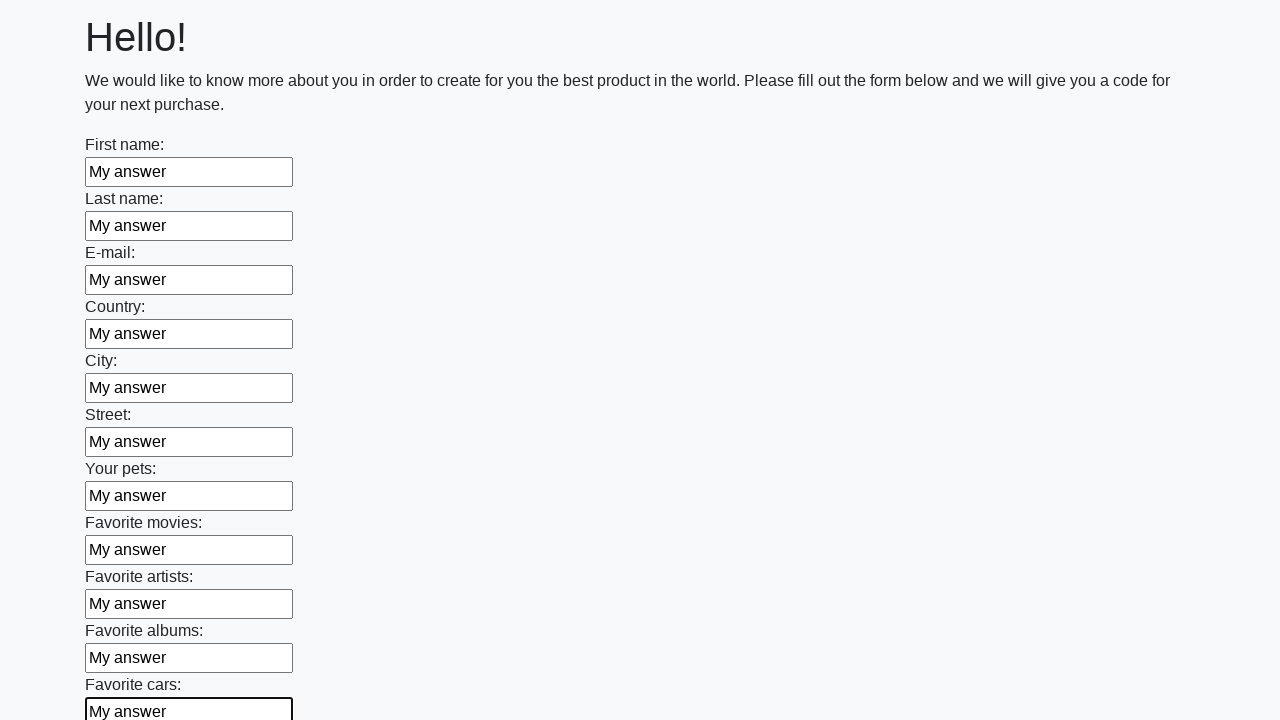

Filled an input field with 'My answer' on input >> nth=11
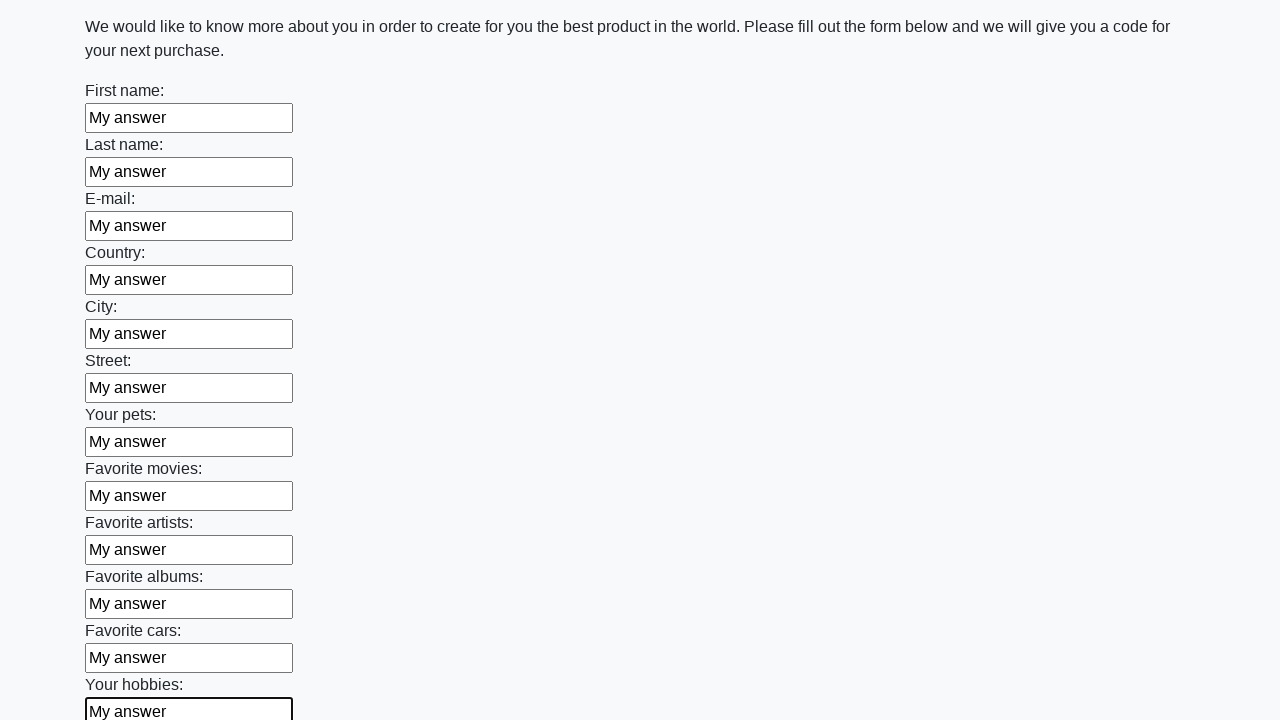

Filled an input field with 'My answer' on input >> nth=12
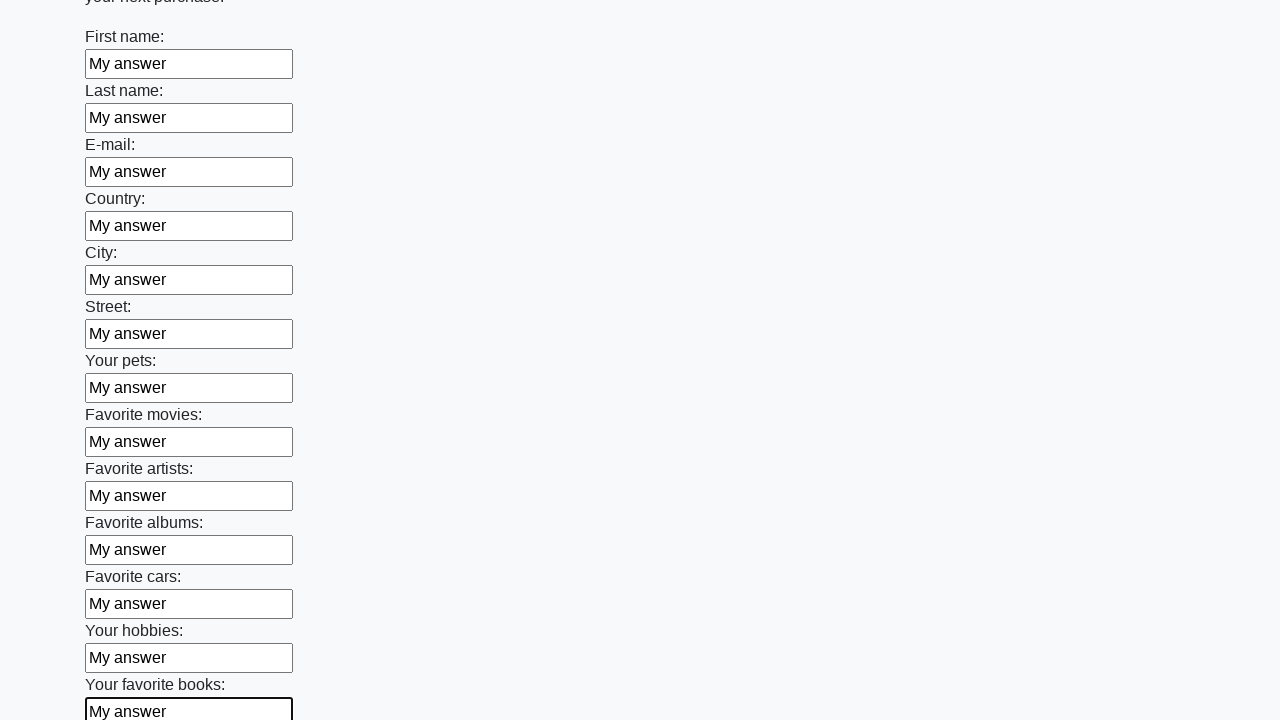

Filled an input field with 'My answer' on input >> nth=13
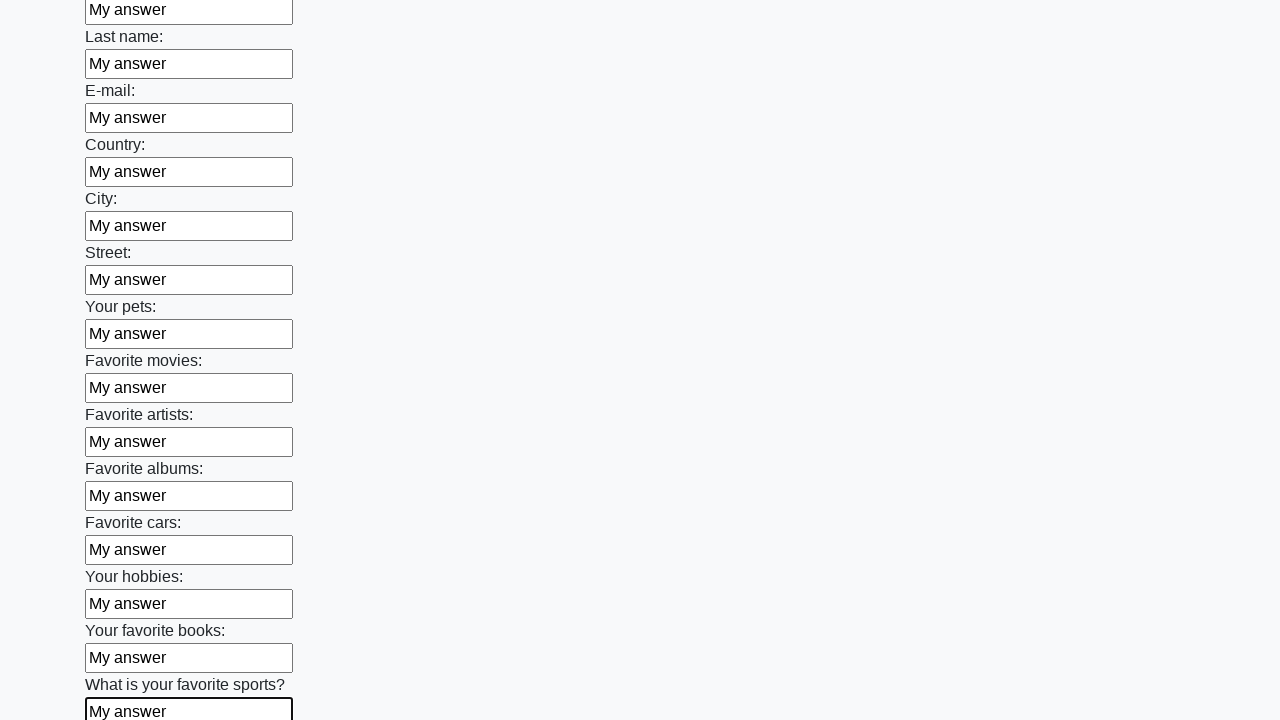

Filled an input field with 'My answer' on input >> nth=14
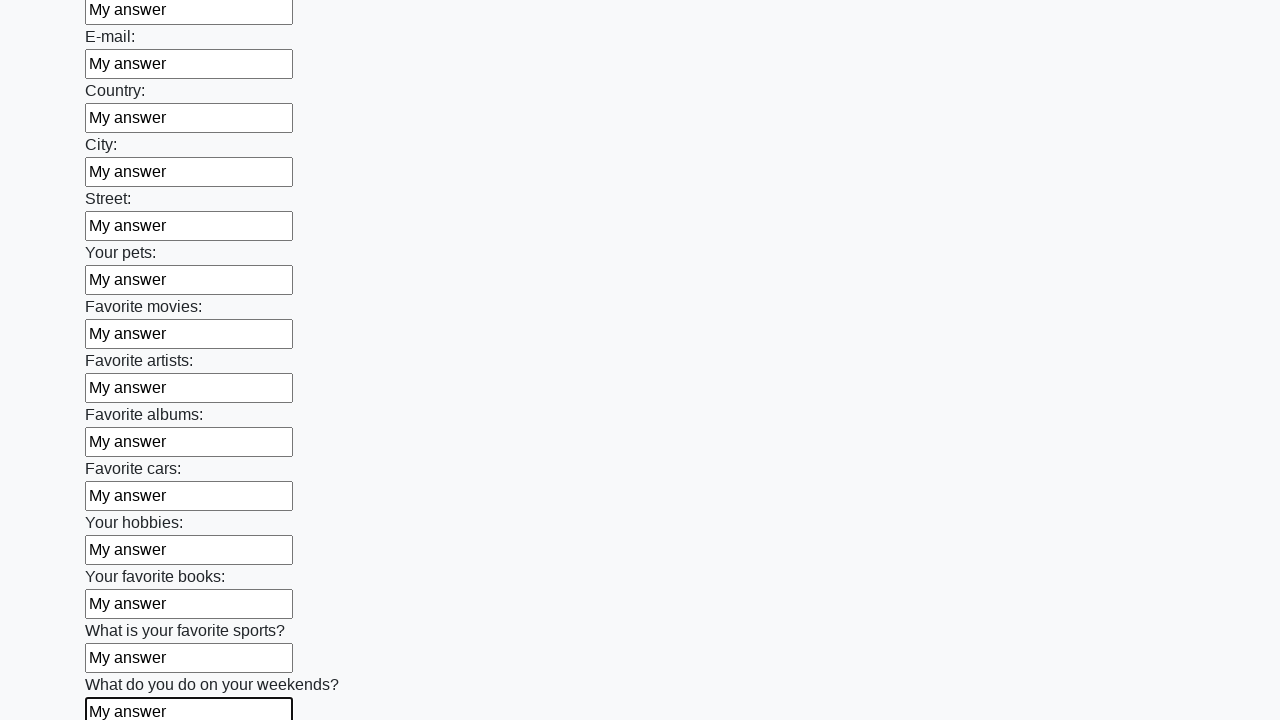

Filled an input field with 'My answer' on input >> nth=15
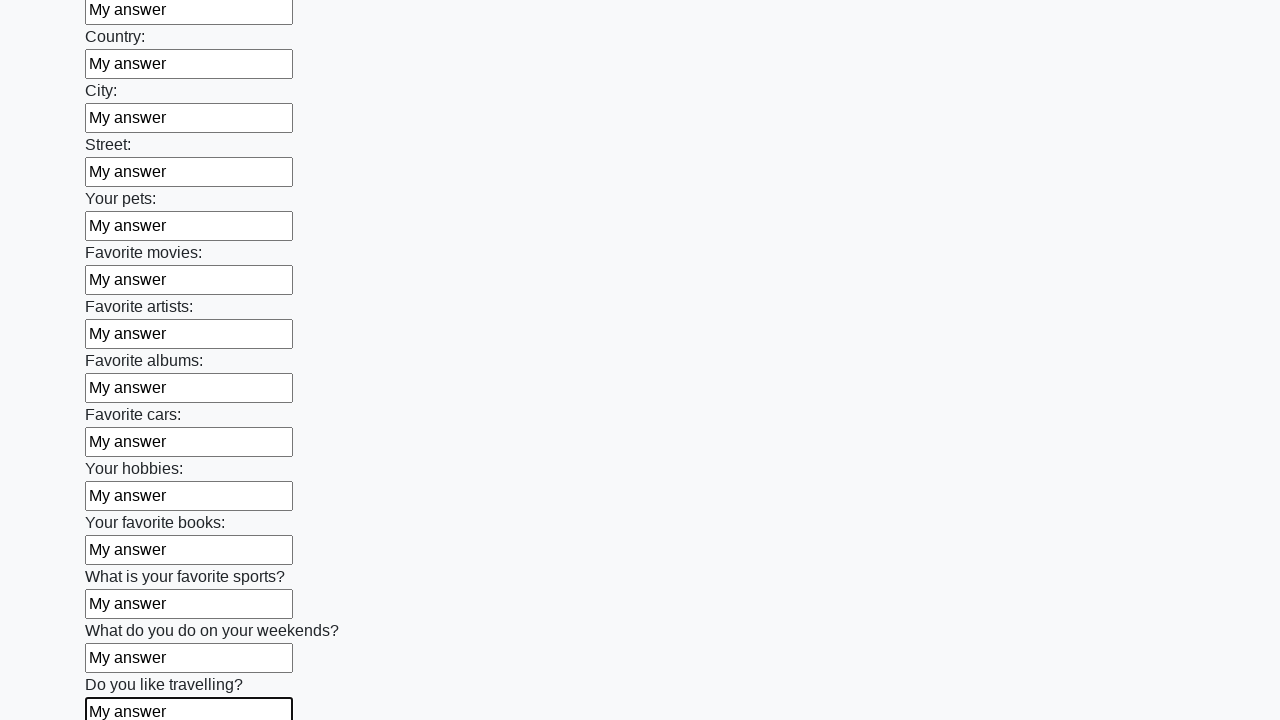

Filled an input field with 'My answer' on input >> nth=16
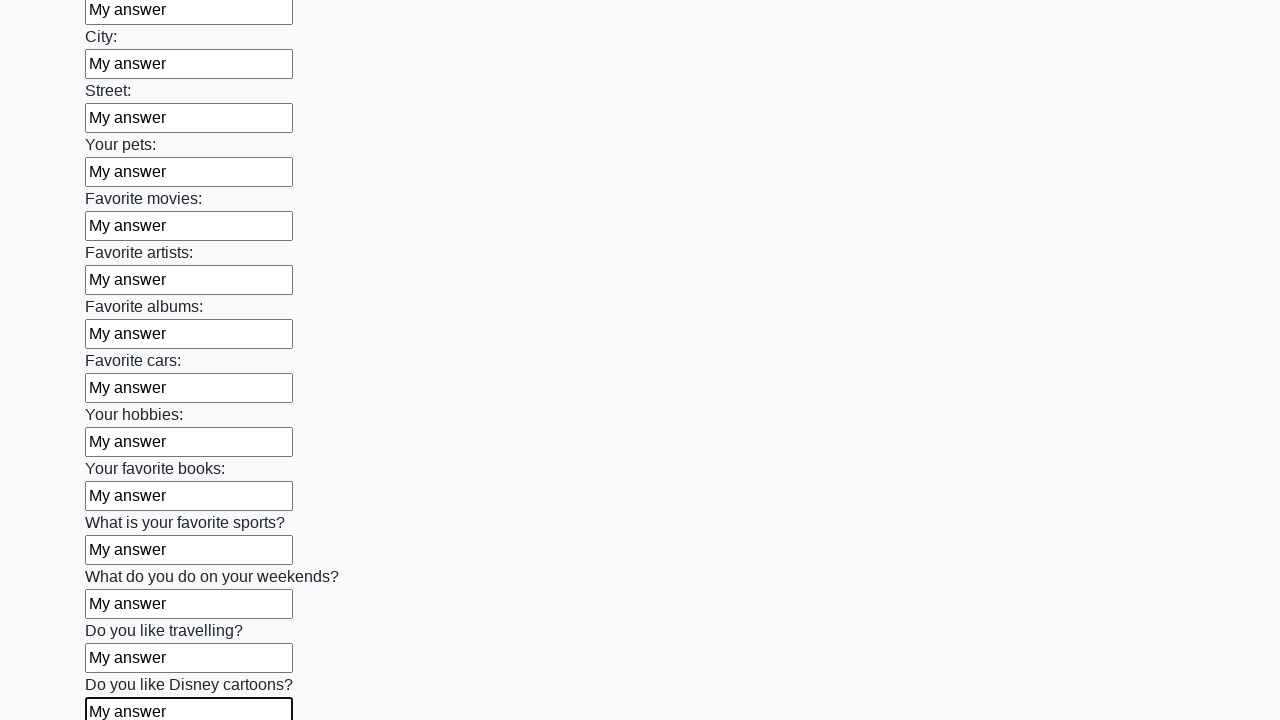

Filled an input field with 'My answer' on input >> nth=17
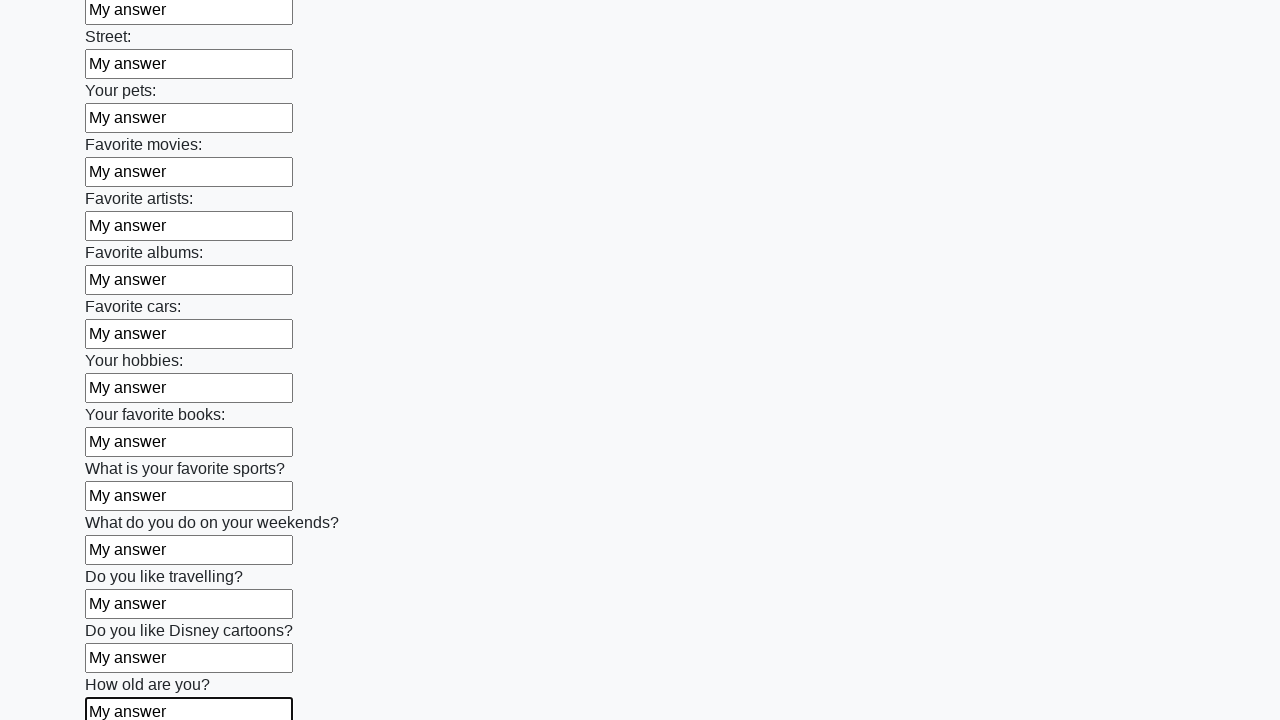

Filled an input field with 'My answer' on input >> nth=18
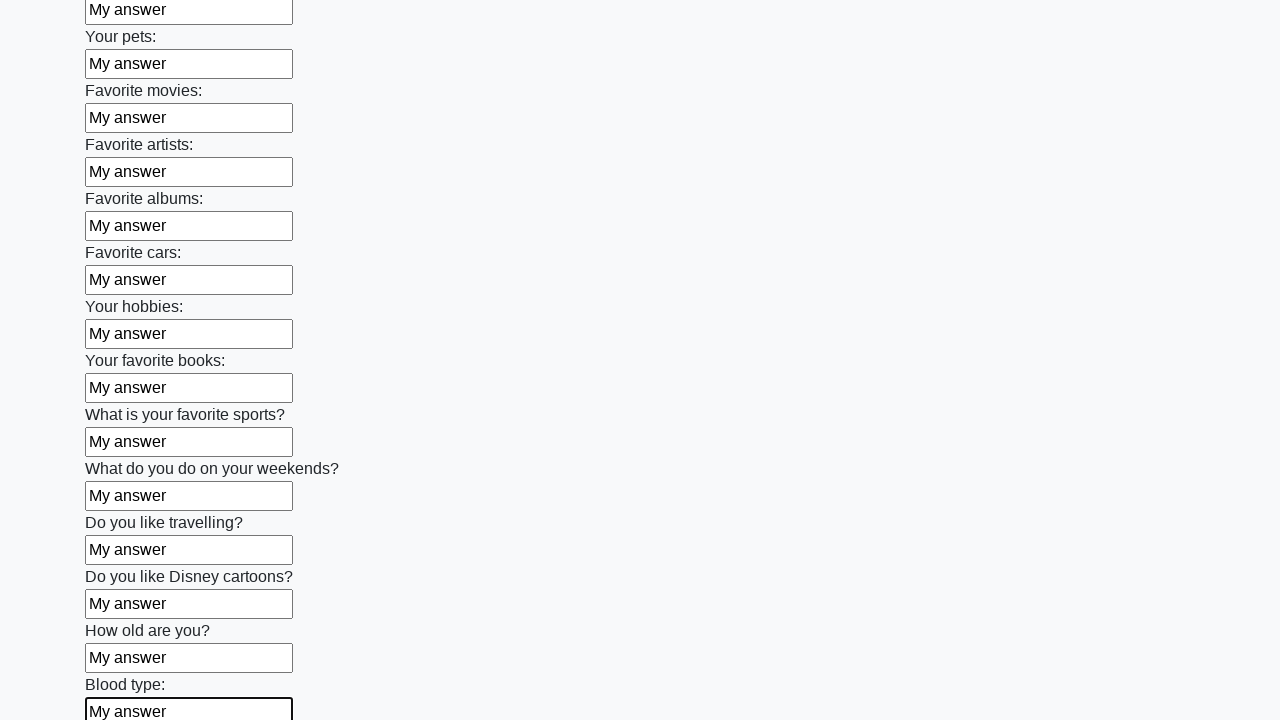

Filled an input field with 'My answer' on input >> nth=19
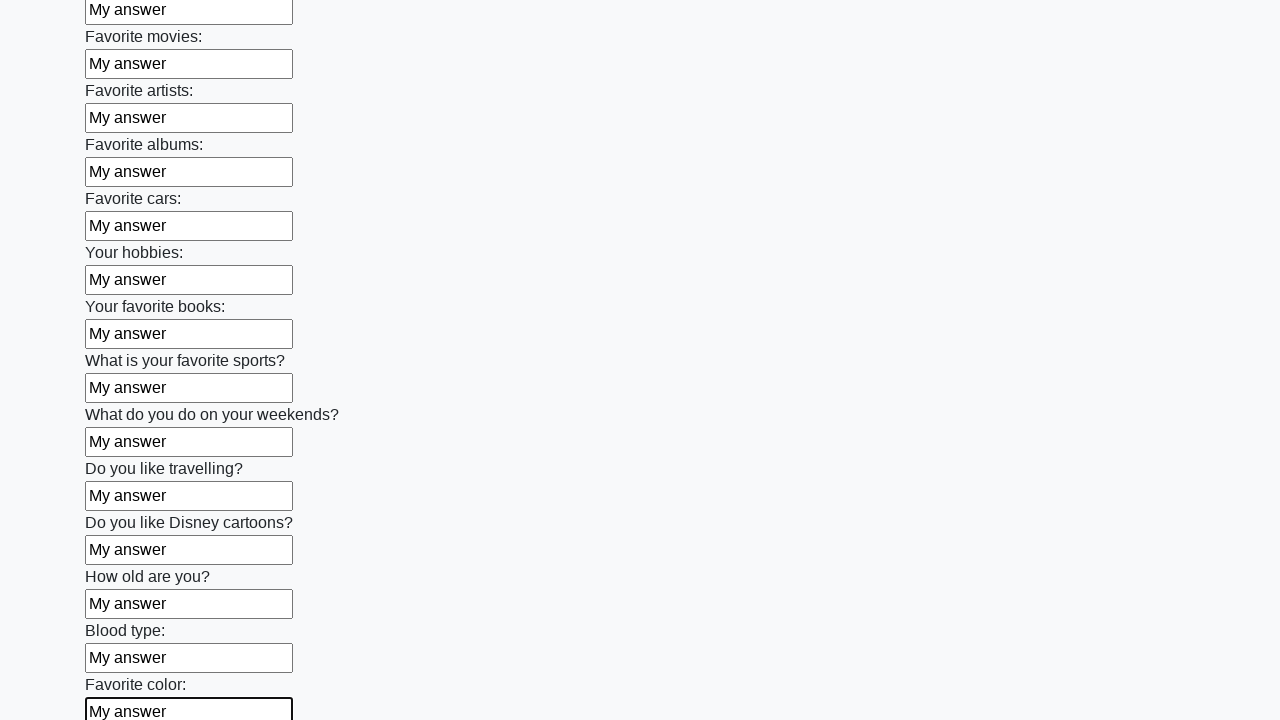

Filled an input field with 'My answer' on input >> nth=20
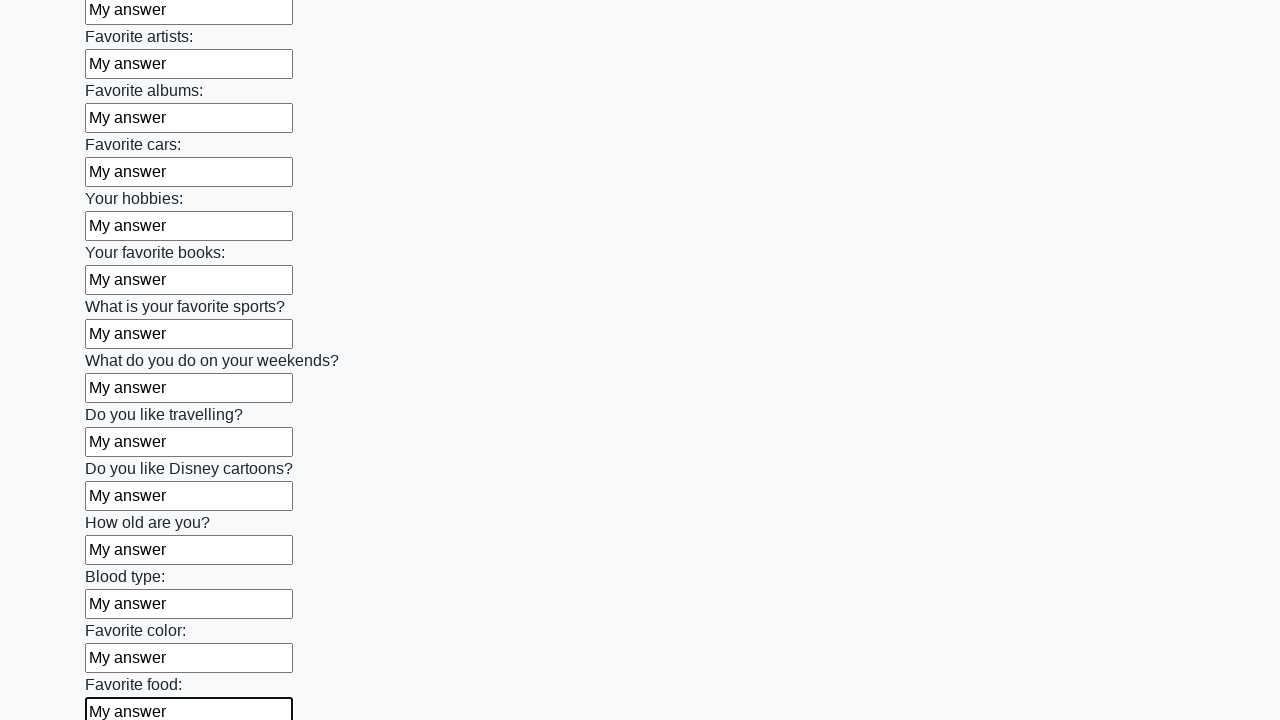

Filled an input field with 'My answer' on input >> nth=21
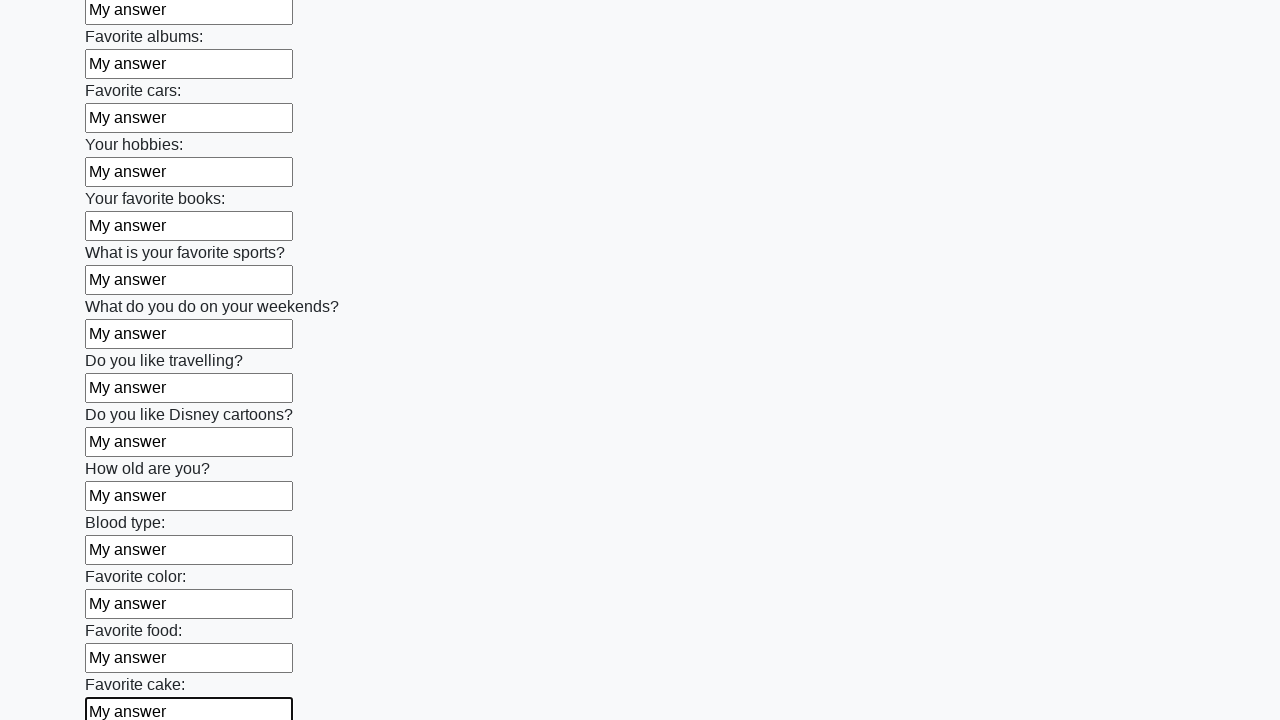

Filled an input field with 'My answer' on input >> nth=22
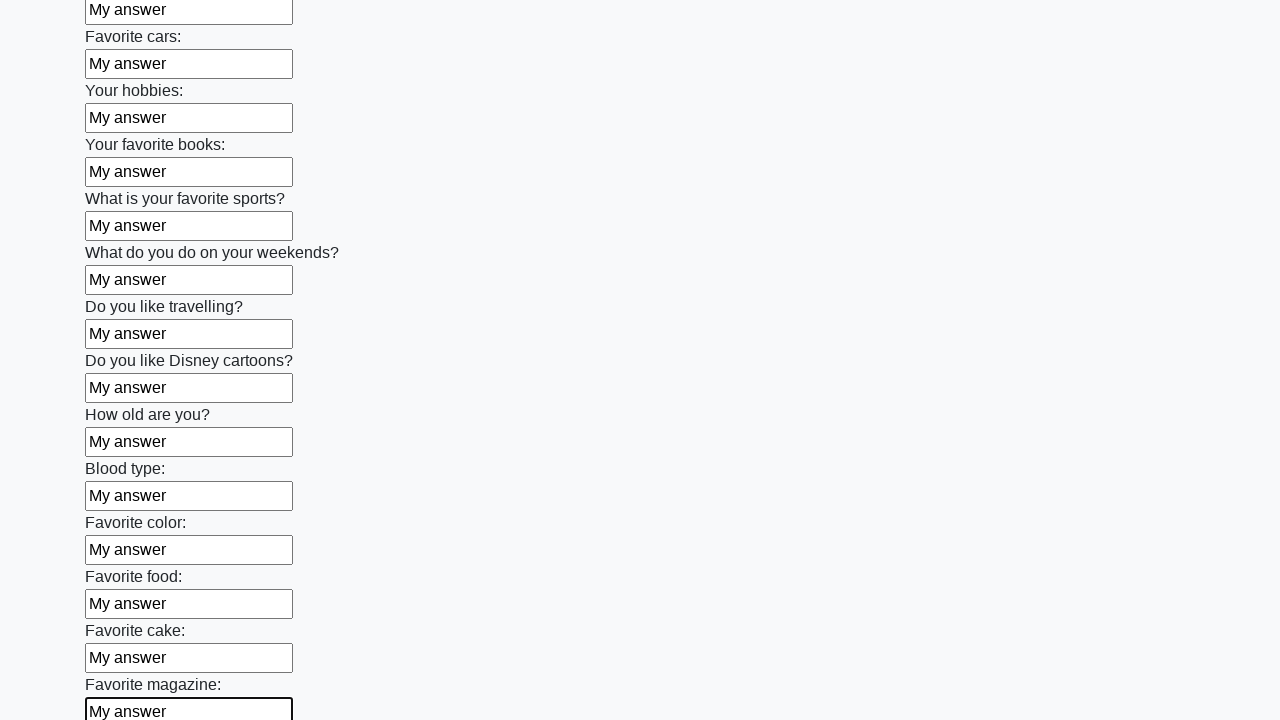

Filled an input field with 'My answer' on input >> nth=23
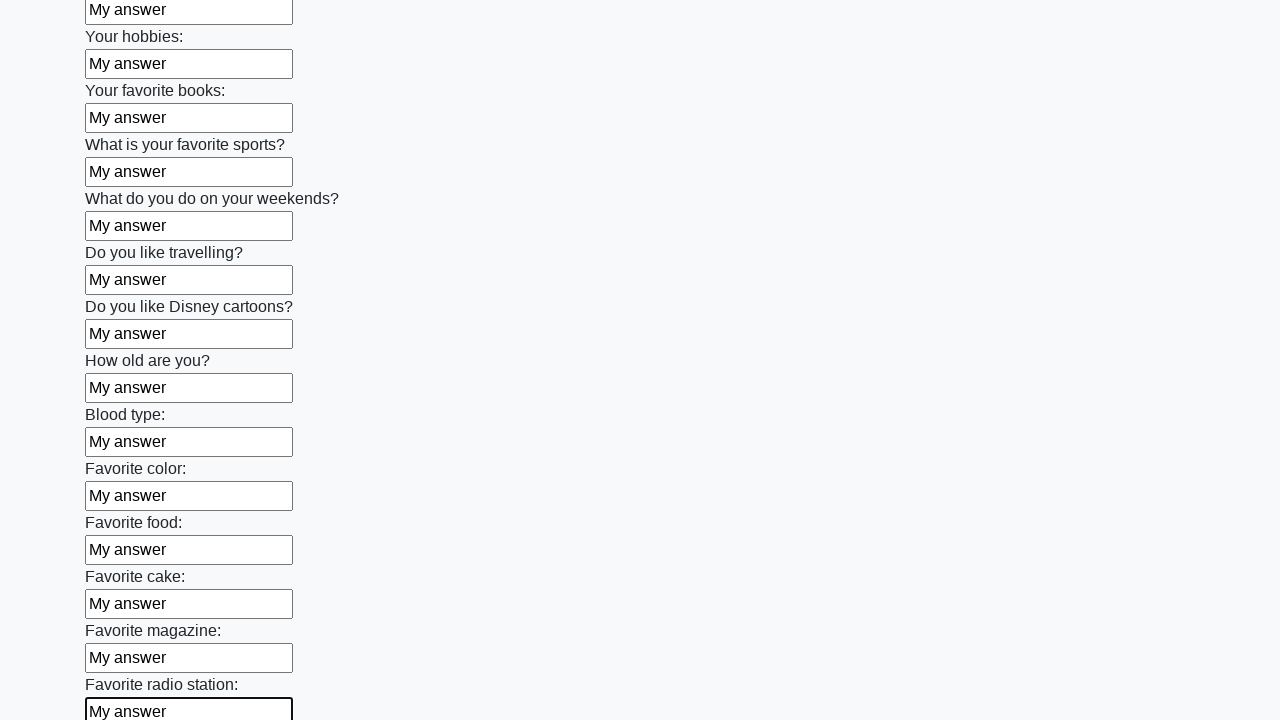

Filled an input field with 'My answer' on input >> nth=24
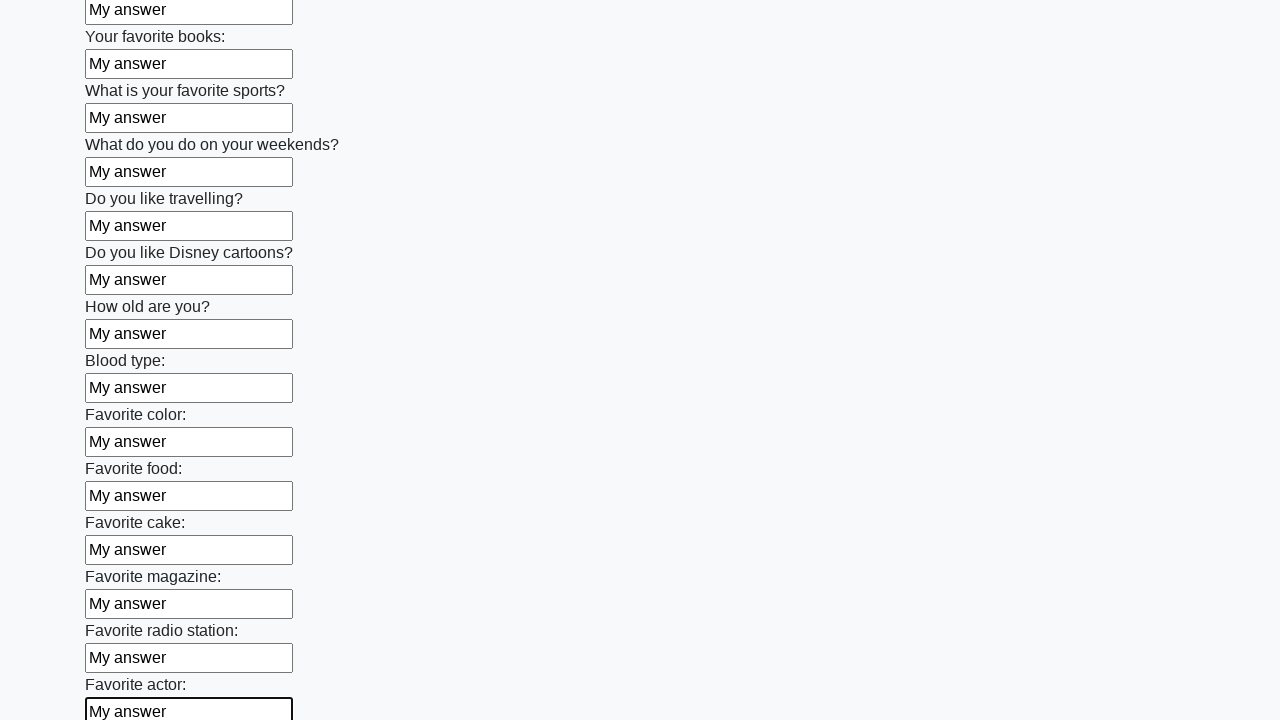

Filled an input field with 'My answer' on input >> nth=25
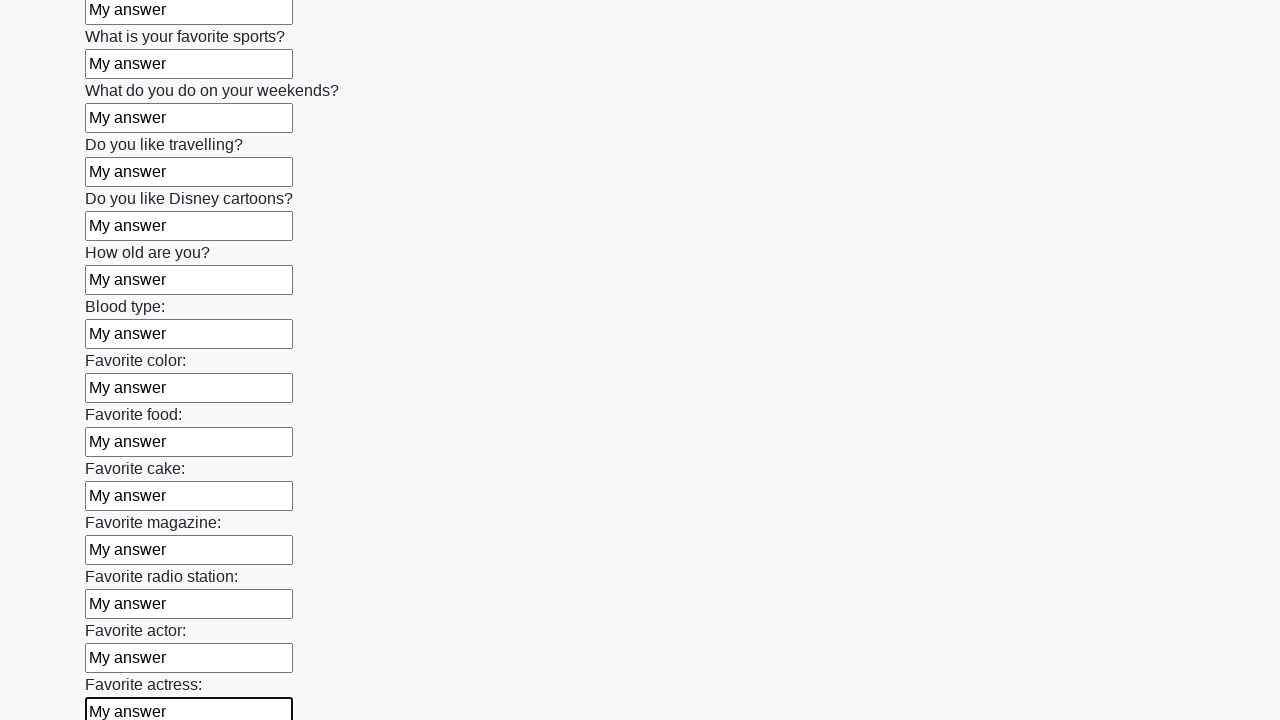

Filled an input field with 'My answer' on input >> nth=26
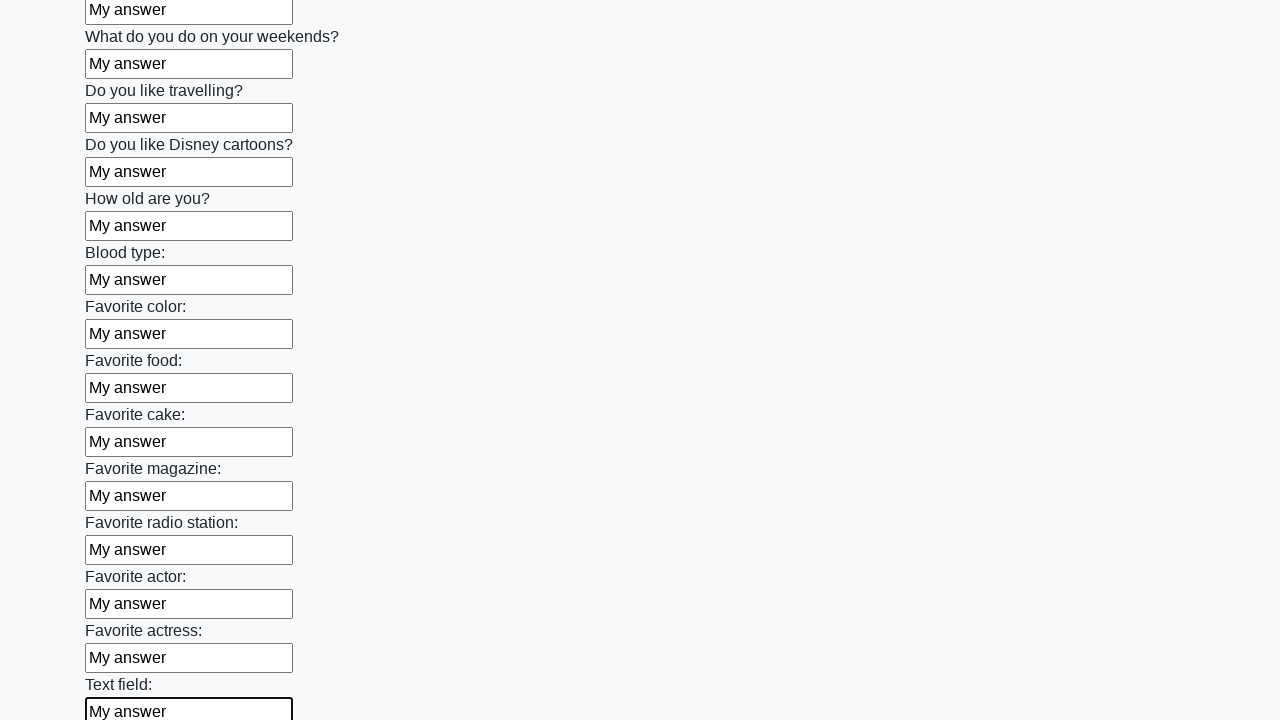

Filled an input field with 'My answer' on input >> nth=27
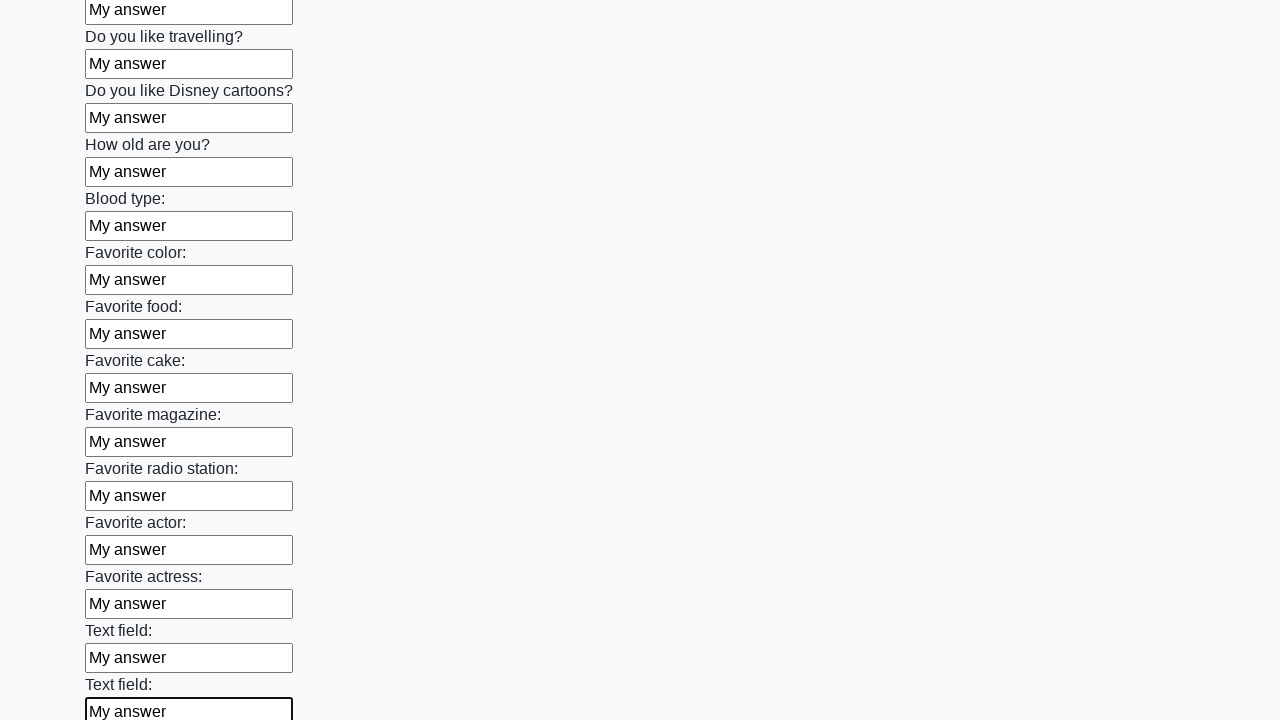

Filled an input field with 'My answer' on input >> nth=28
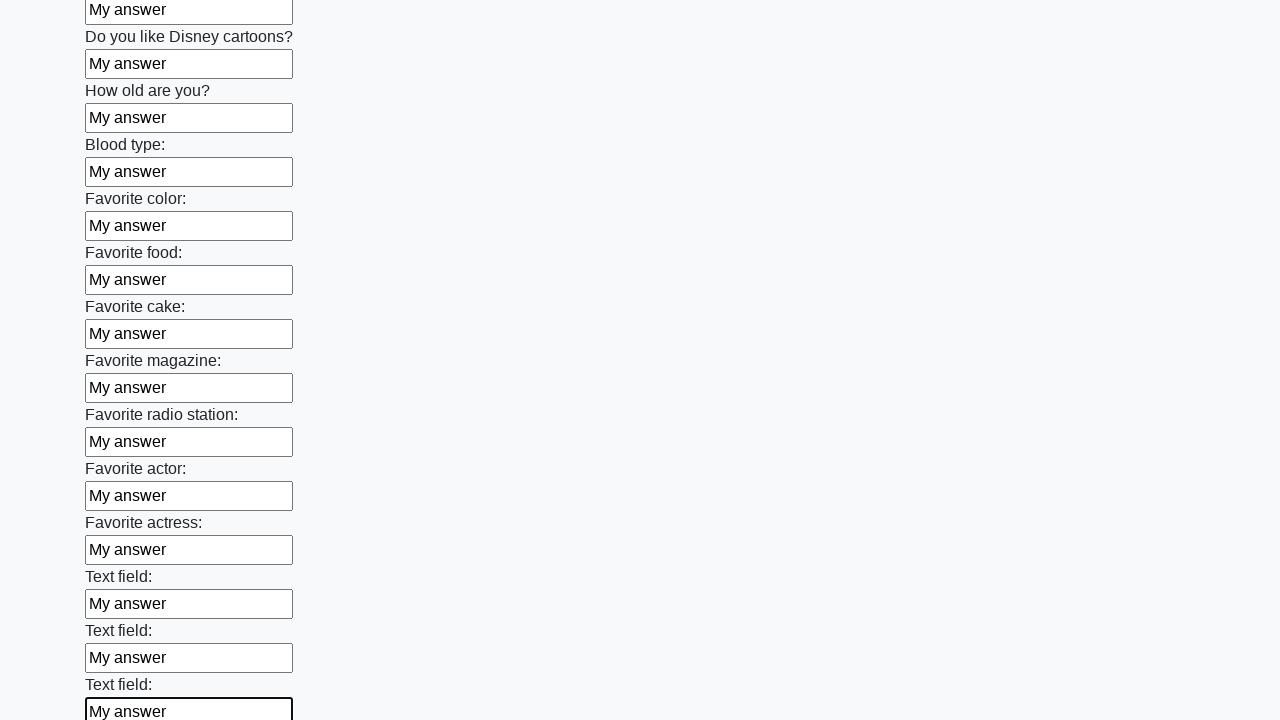

Filled an input field with 'My answer' on input >> nth=29
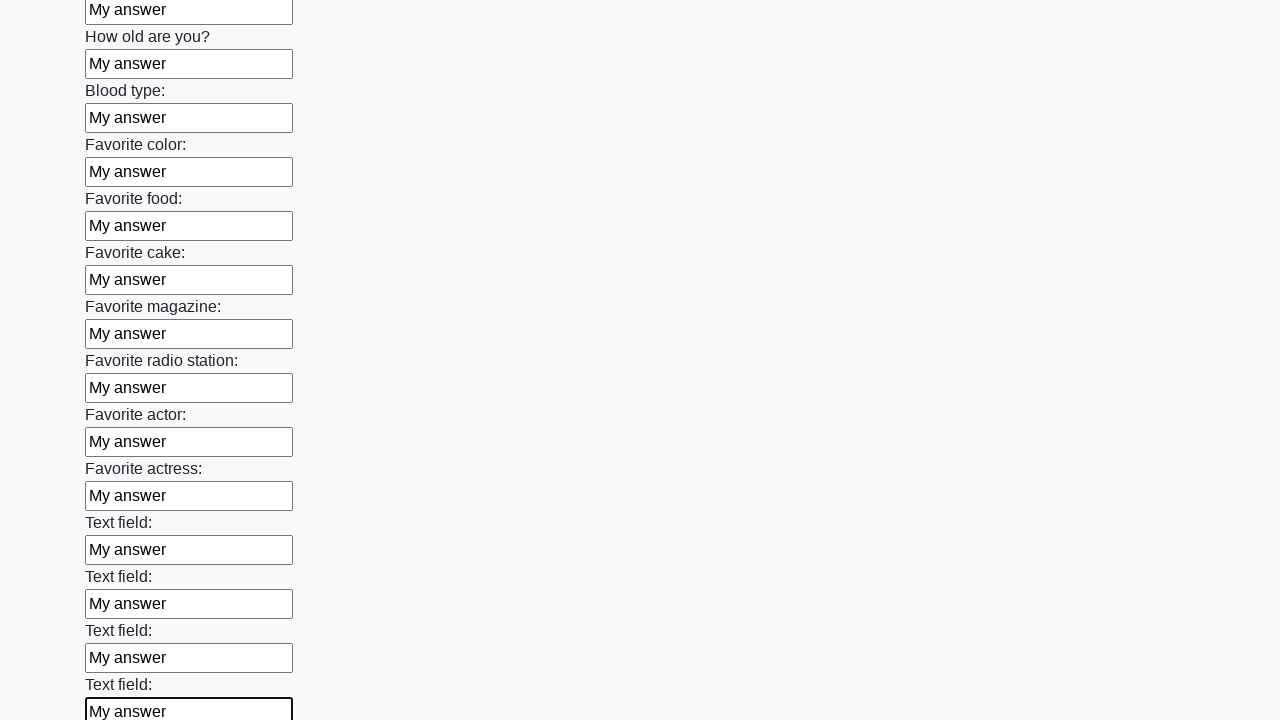

Filled an input field with 'My answer' on input >> nth=30
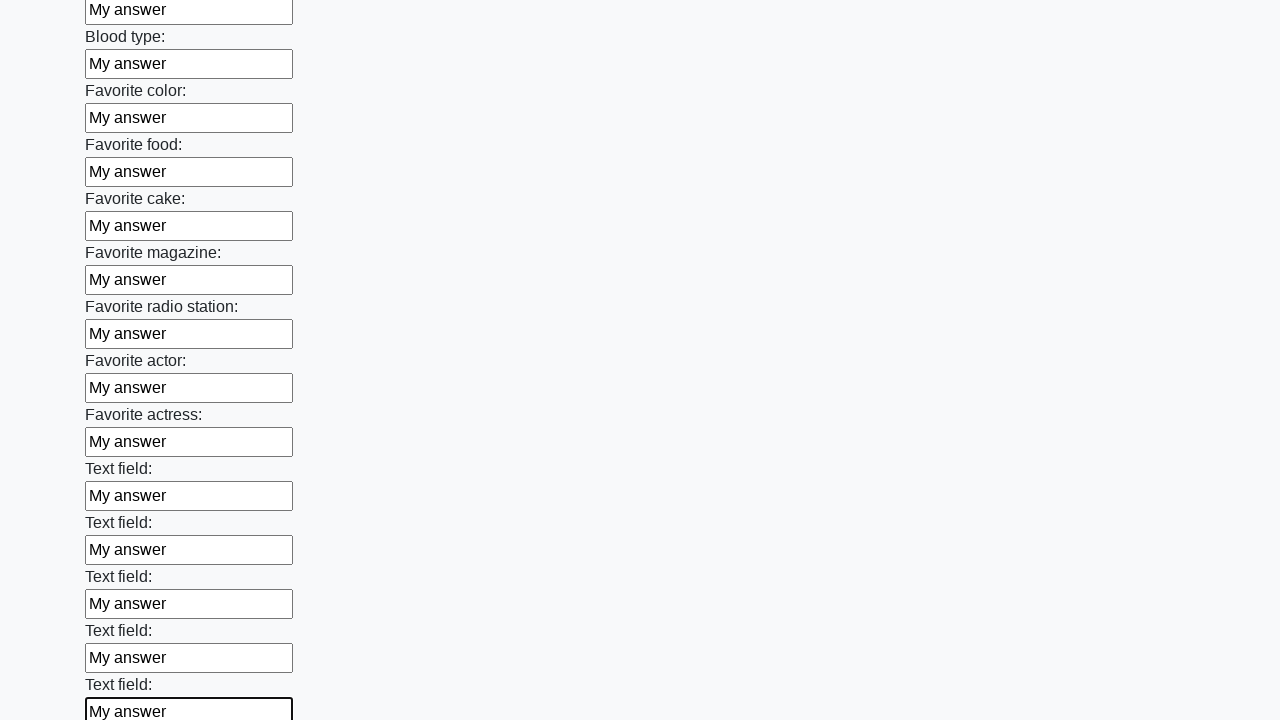

Filled an input field with 'My answer' on input >> nth=31
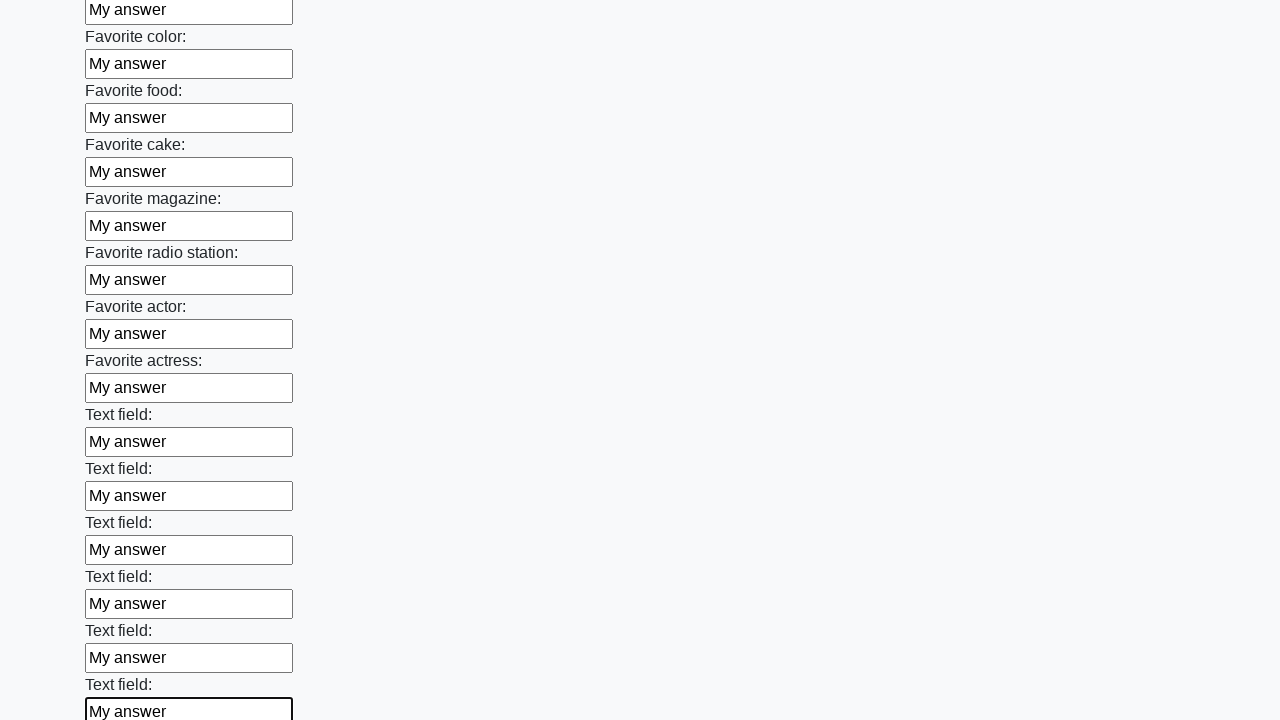

Filled an input field with 'My answer' on input >> nth=32
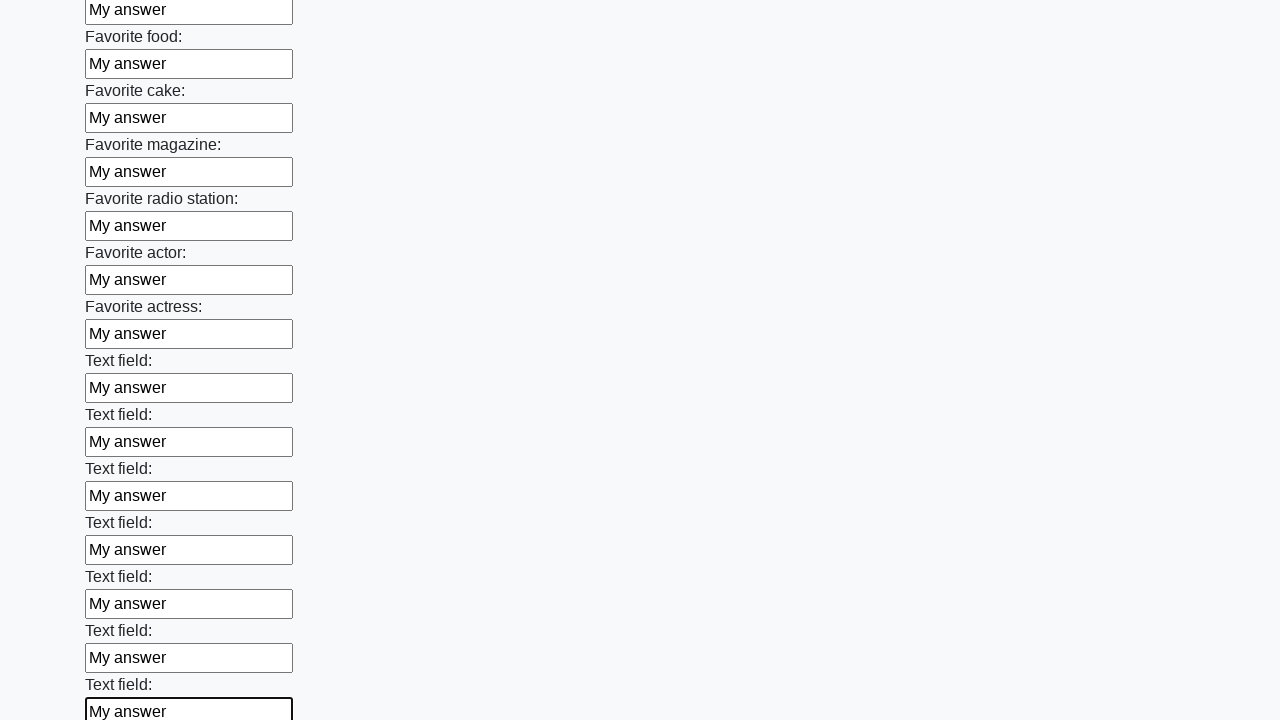

Filled an input field with 'My answer' on input >> nth=33
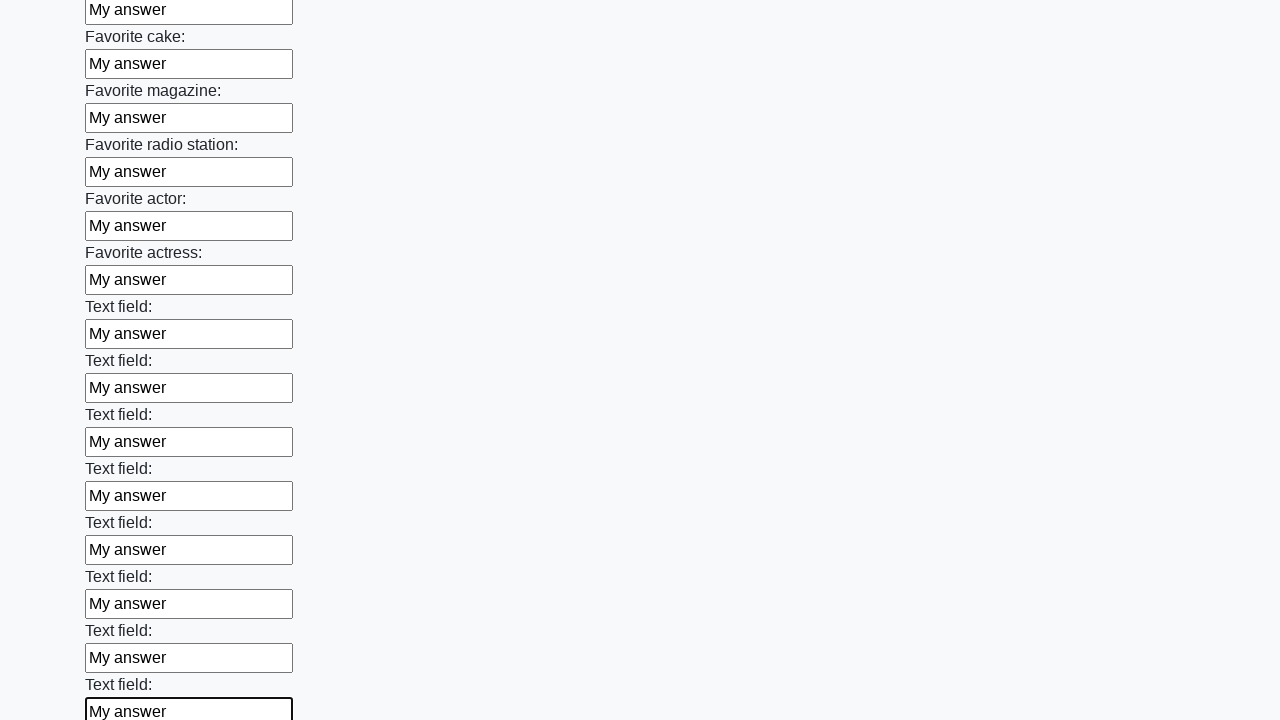

Filled an input field with 'My answer' on input >> nth=34
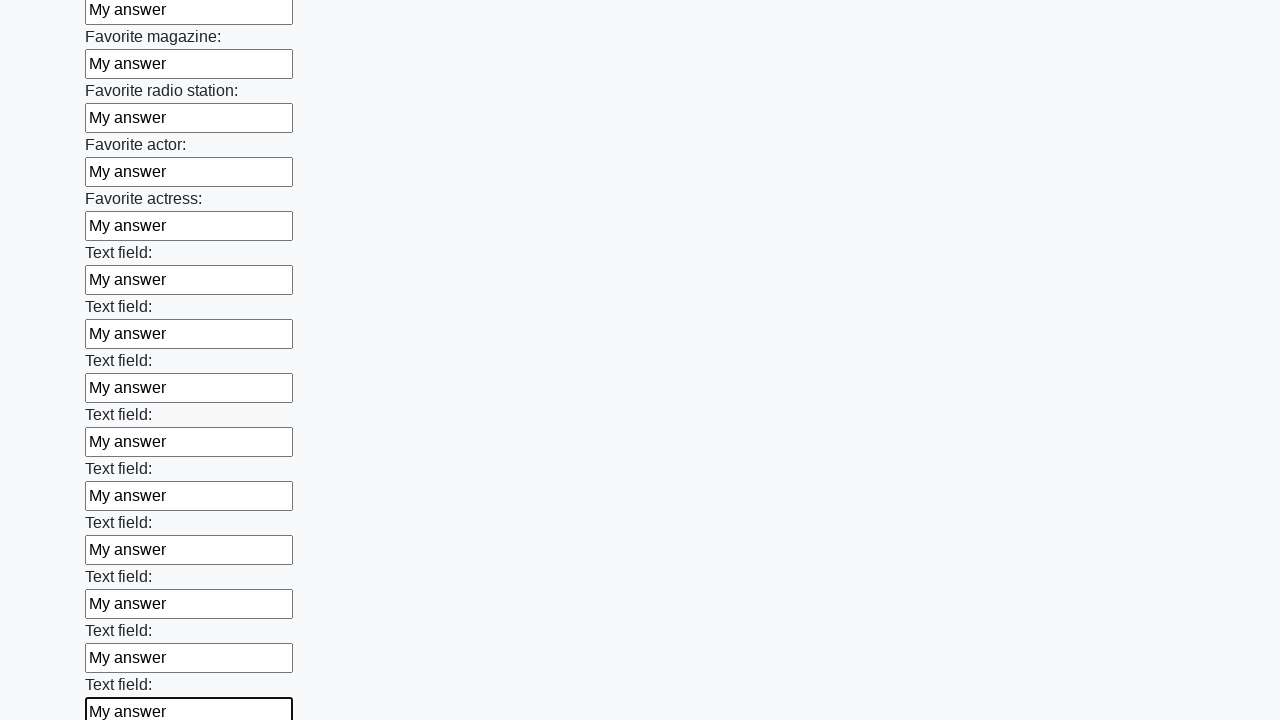

Filled an input field with 'My answer' on input >> nth=35
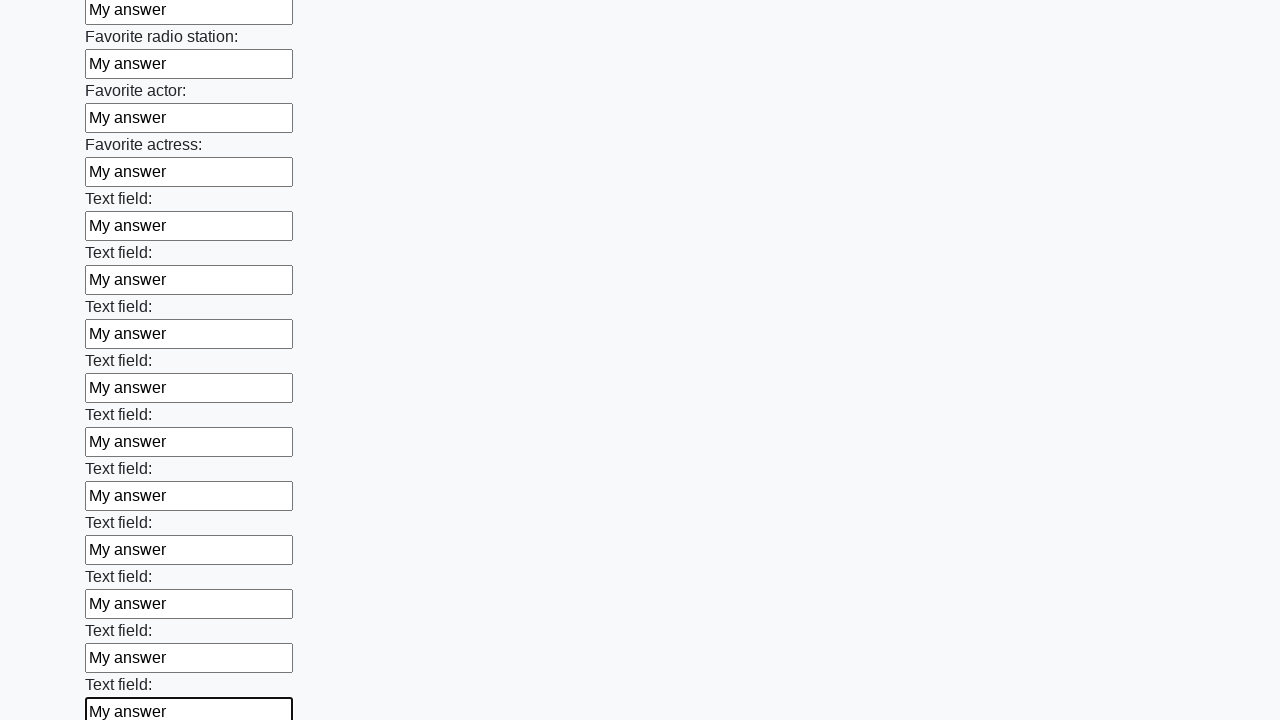

Filled an input field with 'My answer' on input >> nth=36
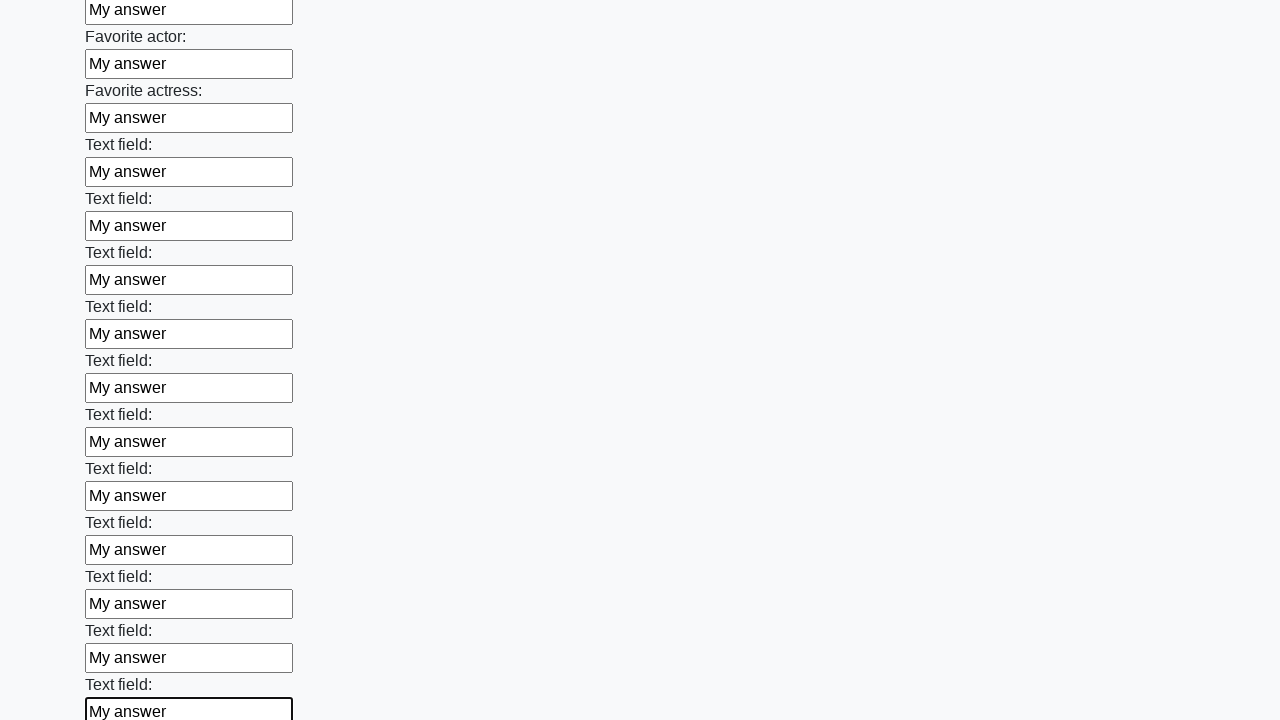

Filled an input field with 'My answer' on input >> nth=37
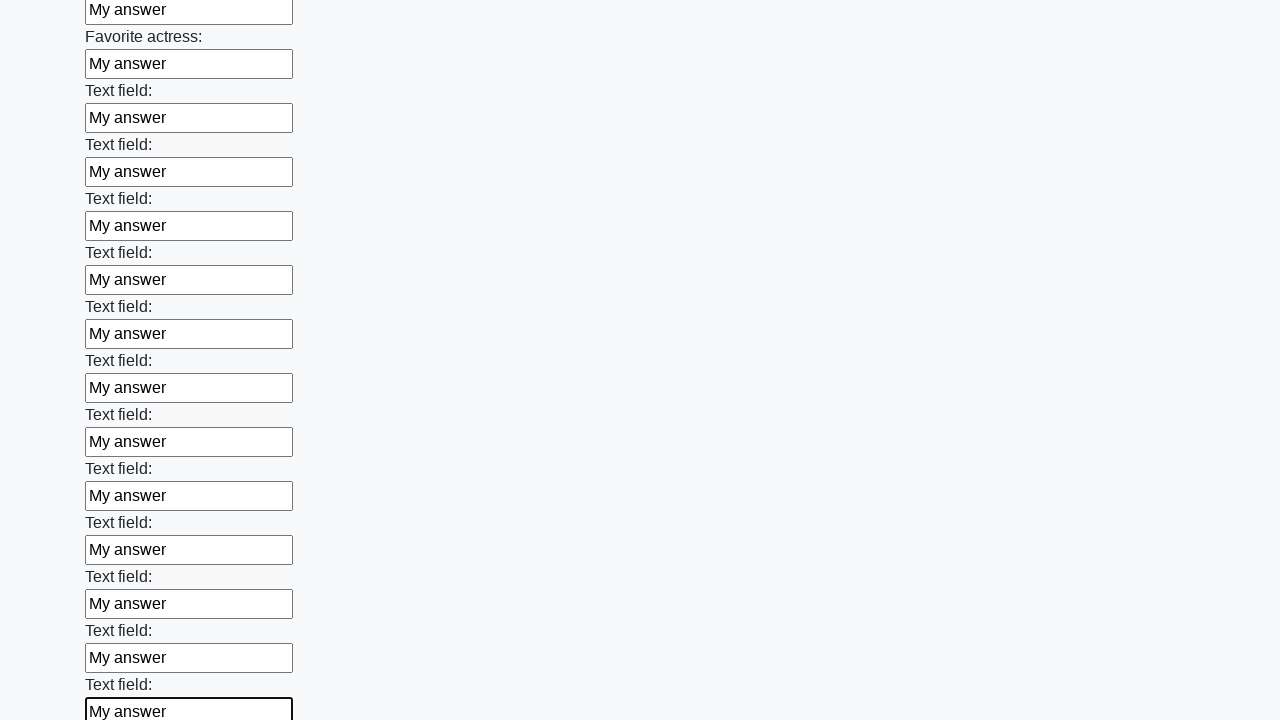

Filled an input field with 'My answer' on input >> nth=38
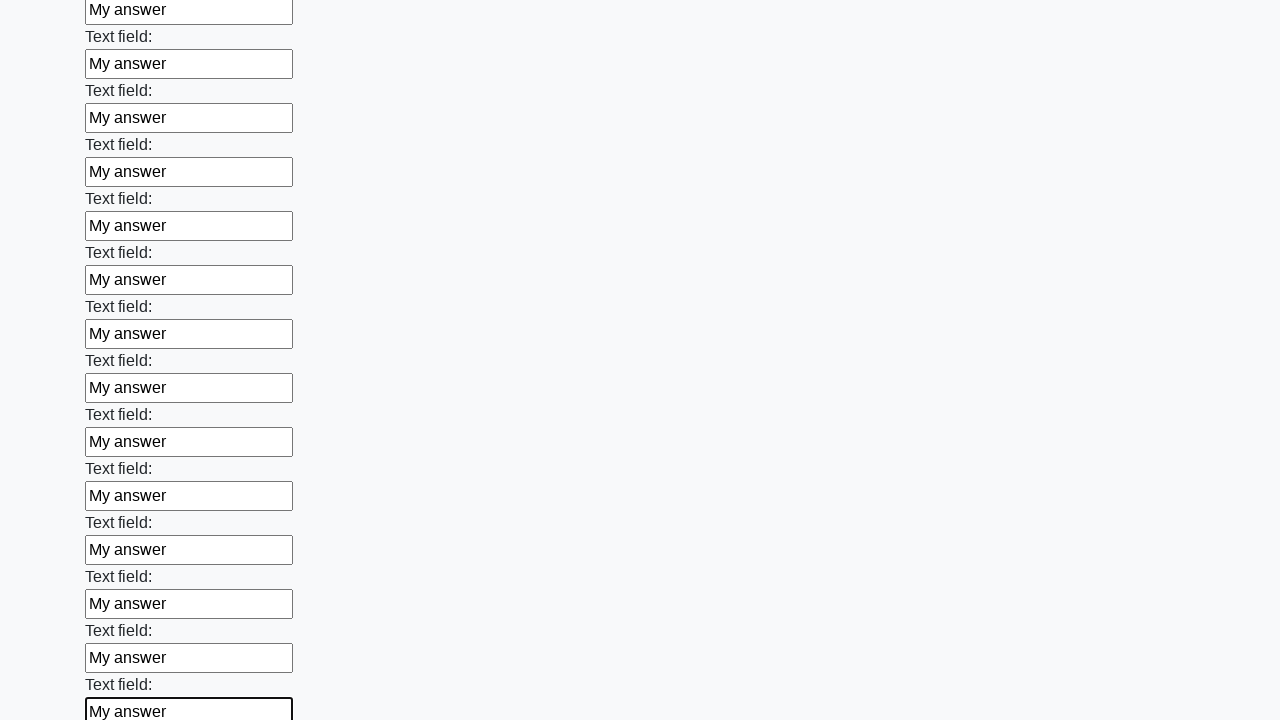

Filled an input field with 'My answer' on input >> nth=39
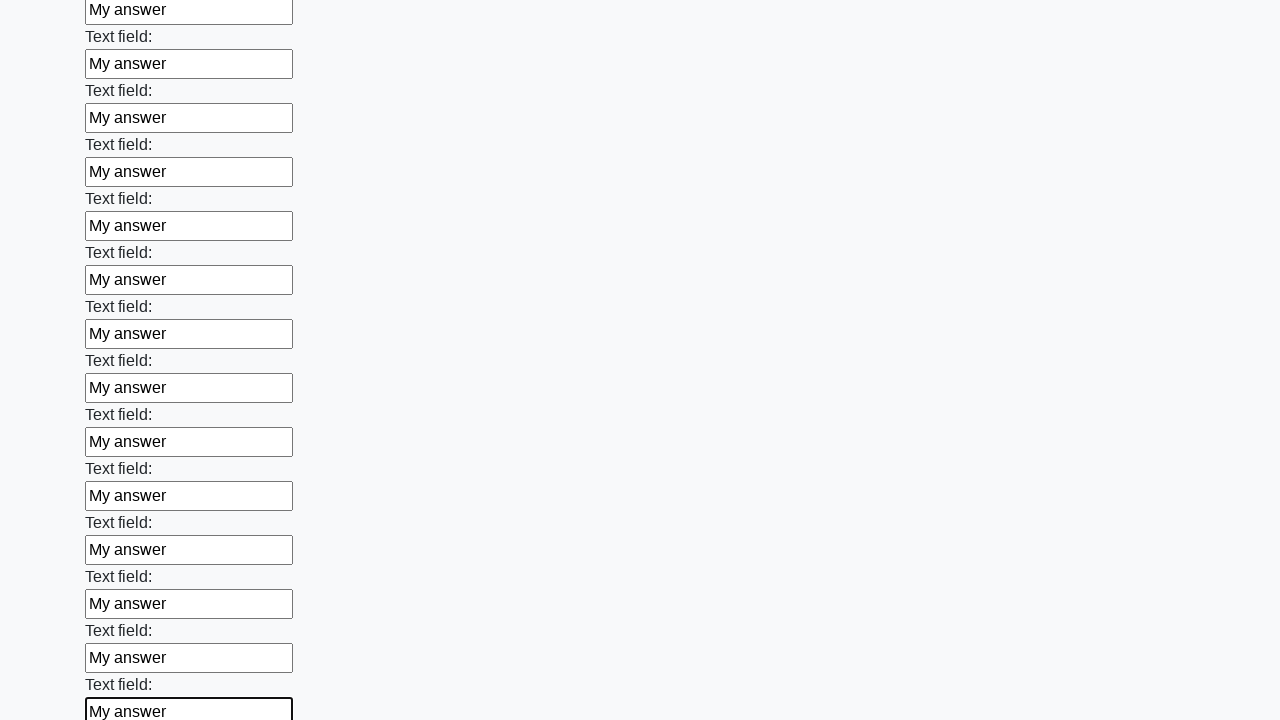

Filled an input field with 'My answer' on input >> nth=40
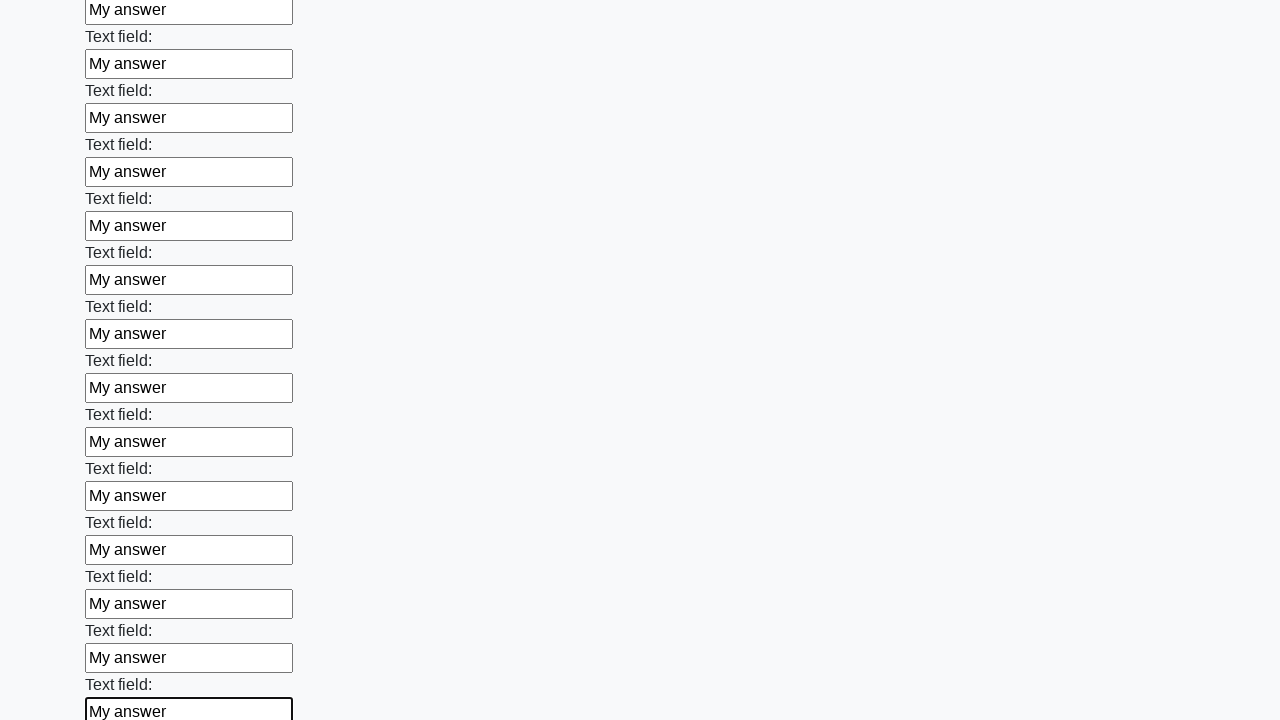

Filled an input field with 'My answer' on input >> nth=41
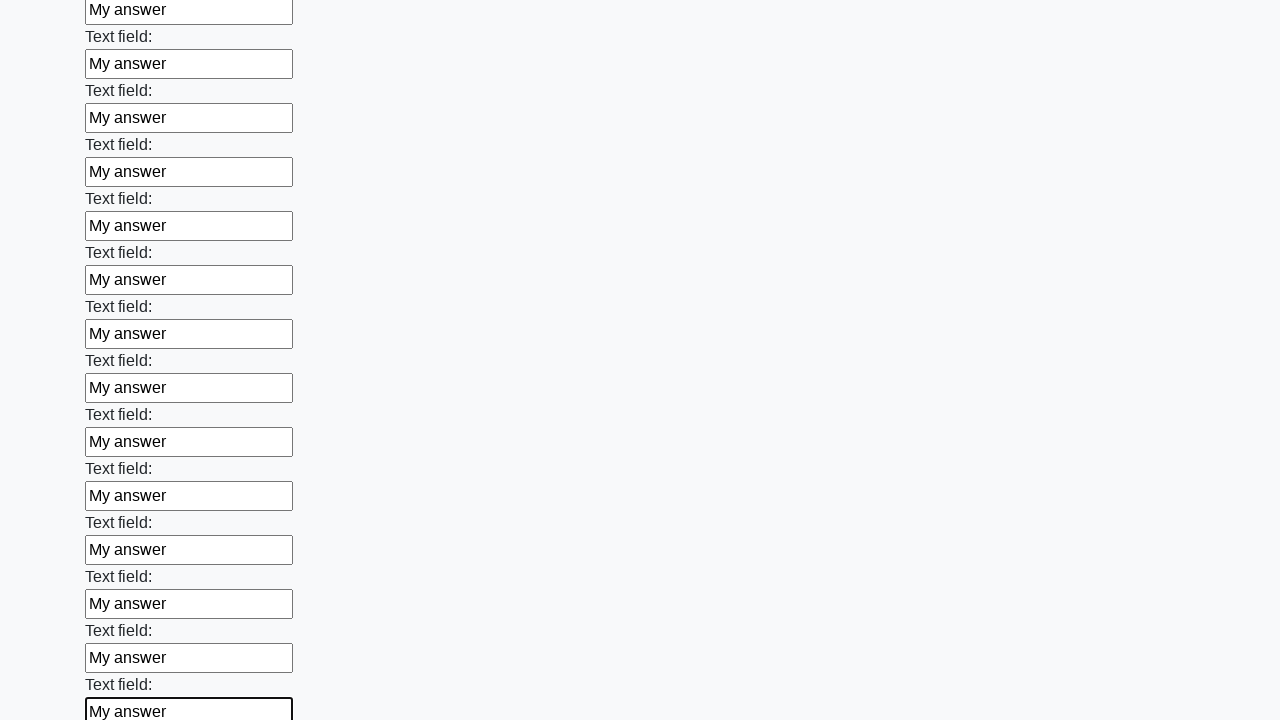

Filled an input field with 'My answer' on input >> nth=42
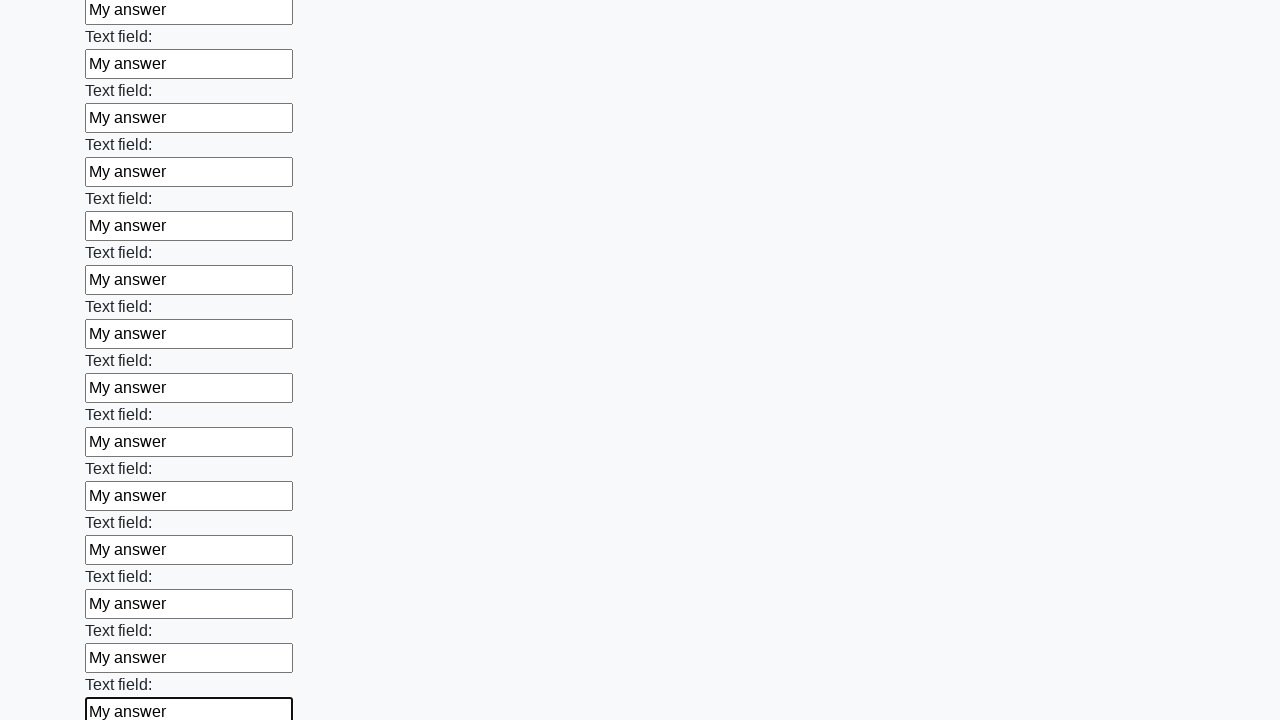

Filled an input field with 'My answer' on input >> nth=43
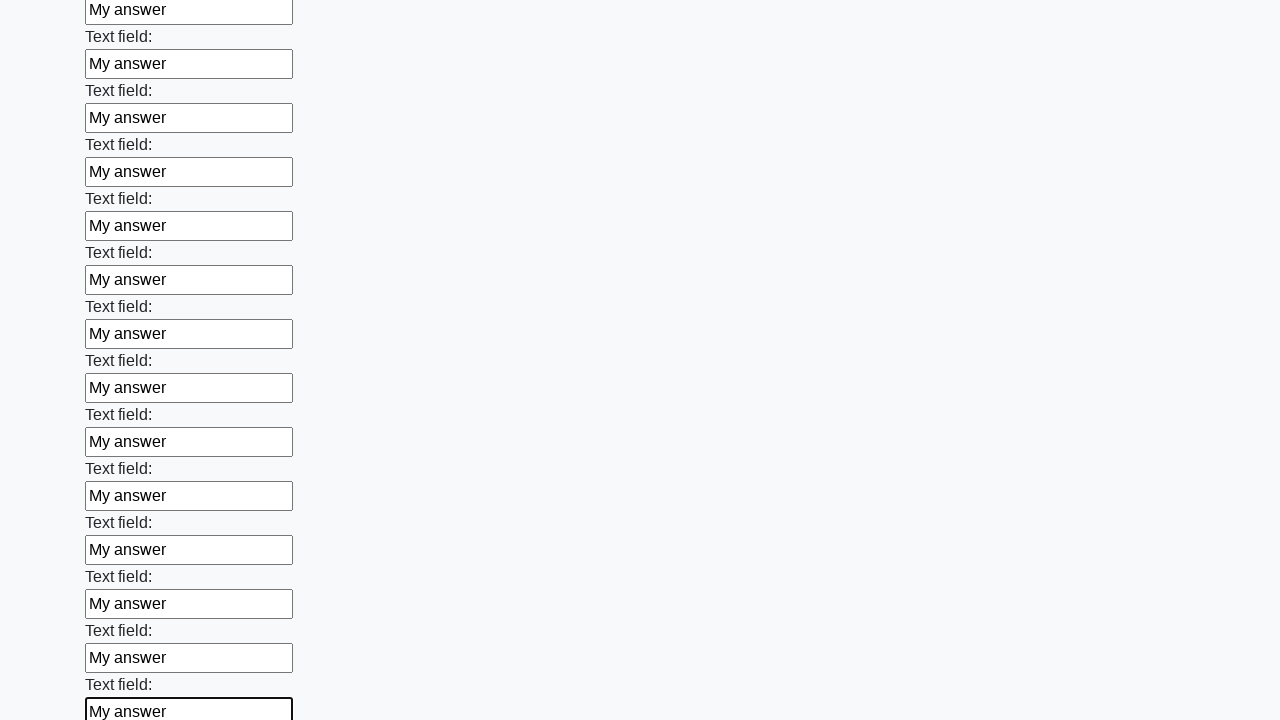

Filled an input field with 'My answer' on input >> nth=44
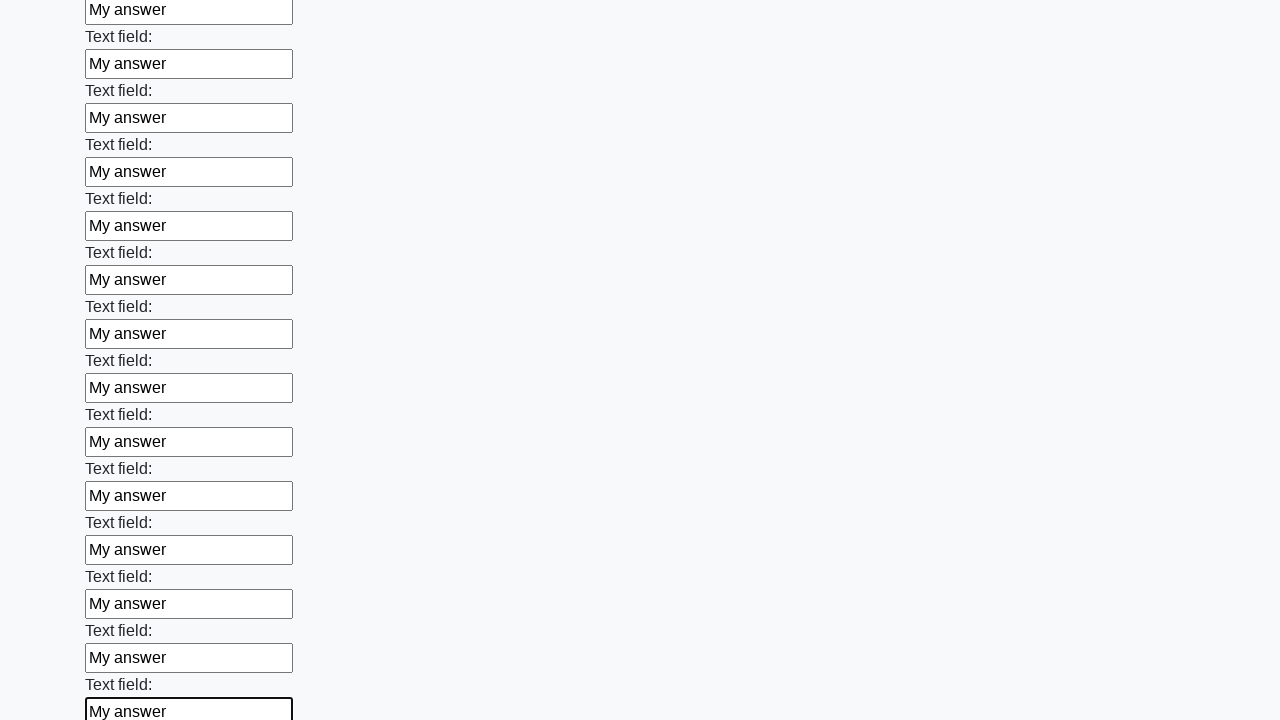

Filled an input field with 'My answer' on input >> nth=45
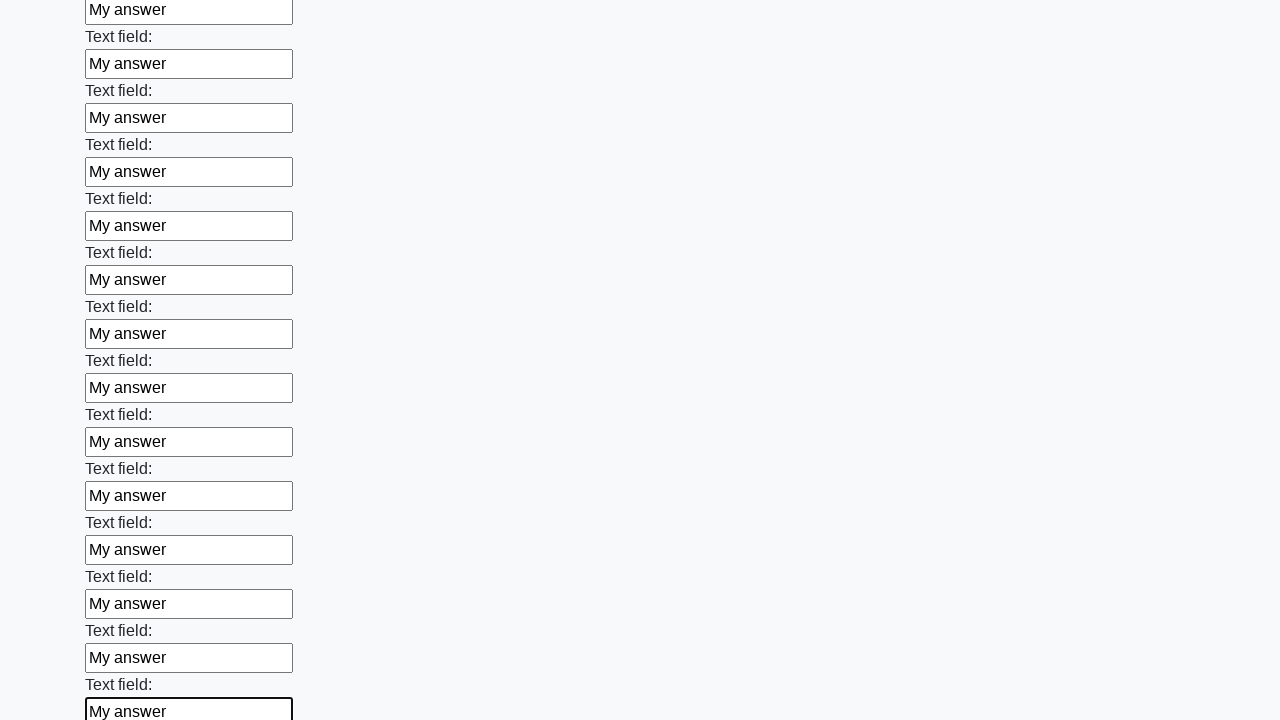

Filled an input field with 'My answer' on input >> nth=46
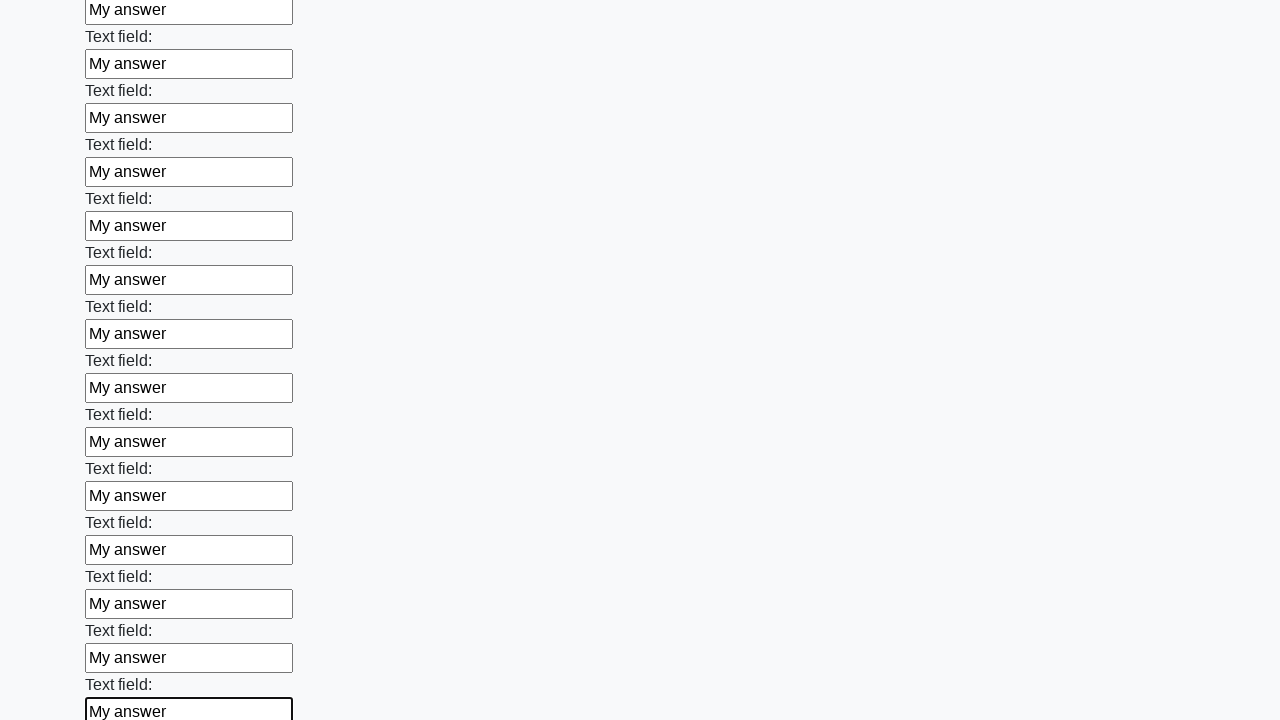

Filled an input field with 'My answer' on input >> nth=47
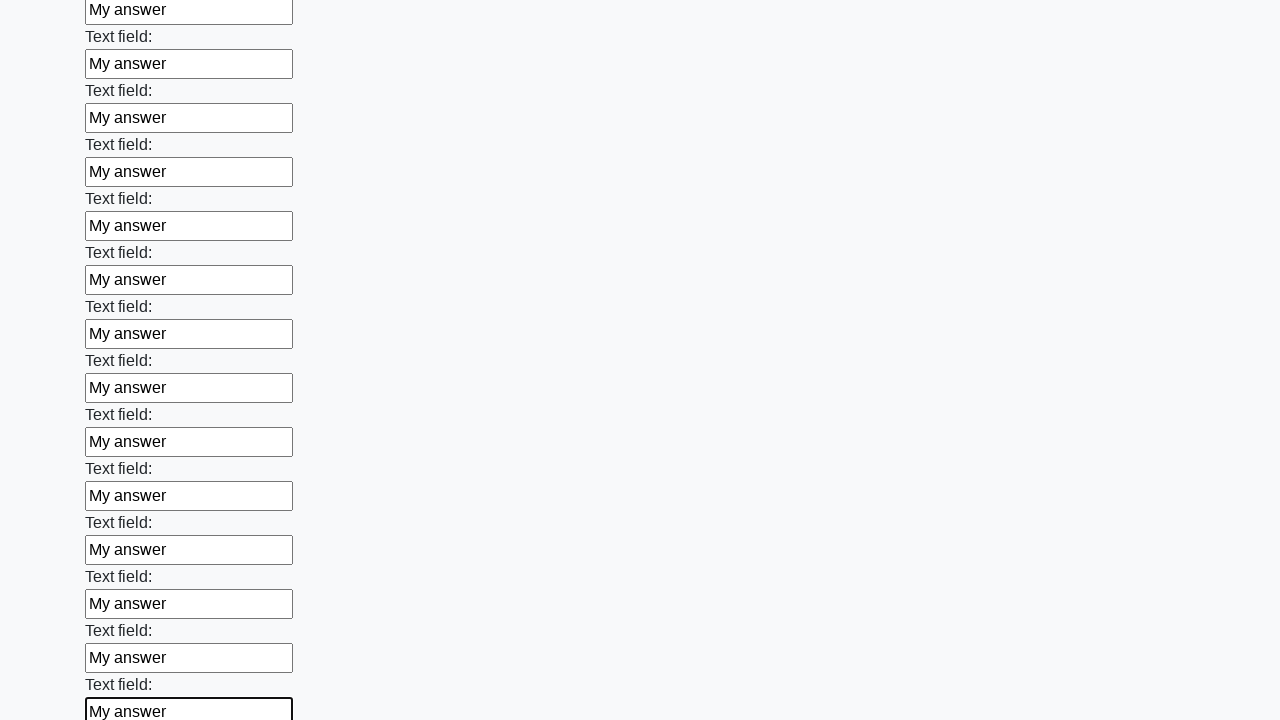

Filled an input field with 'My answer' on input >> nth=48
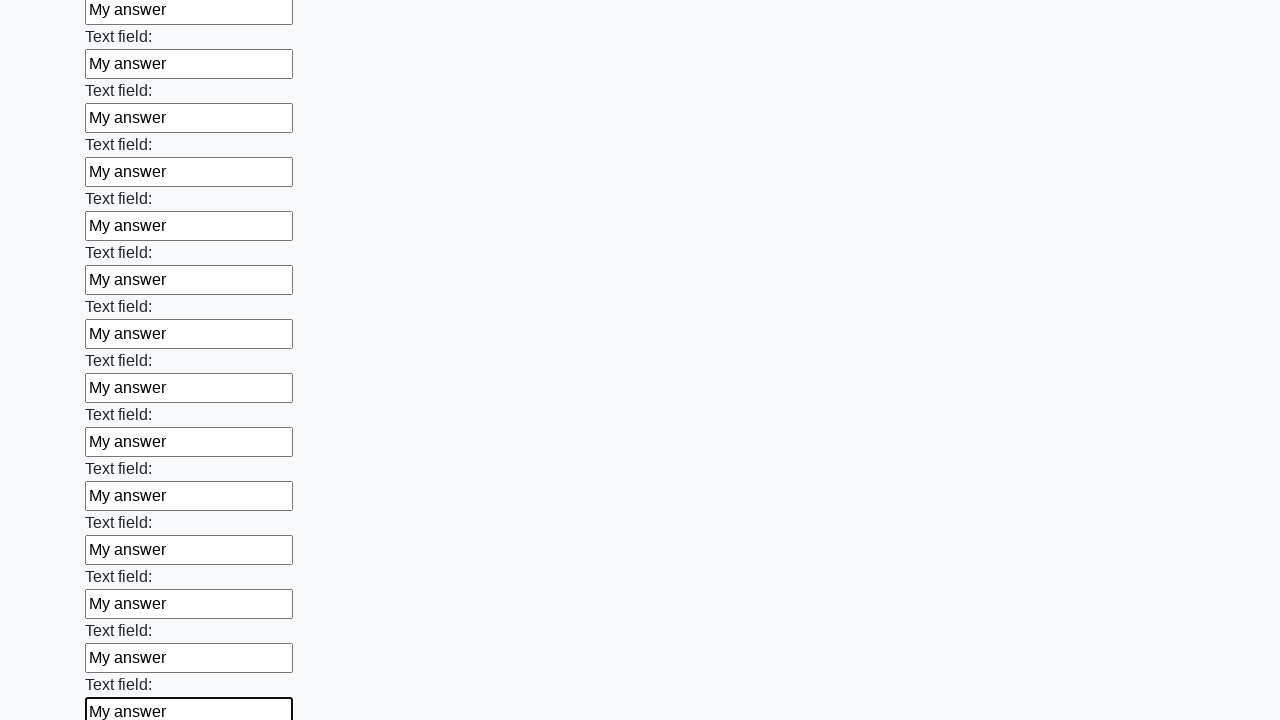

Filled an input field with 'My answer' on input >> nth=49
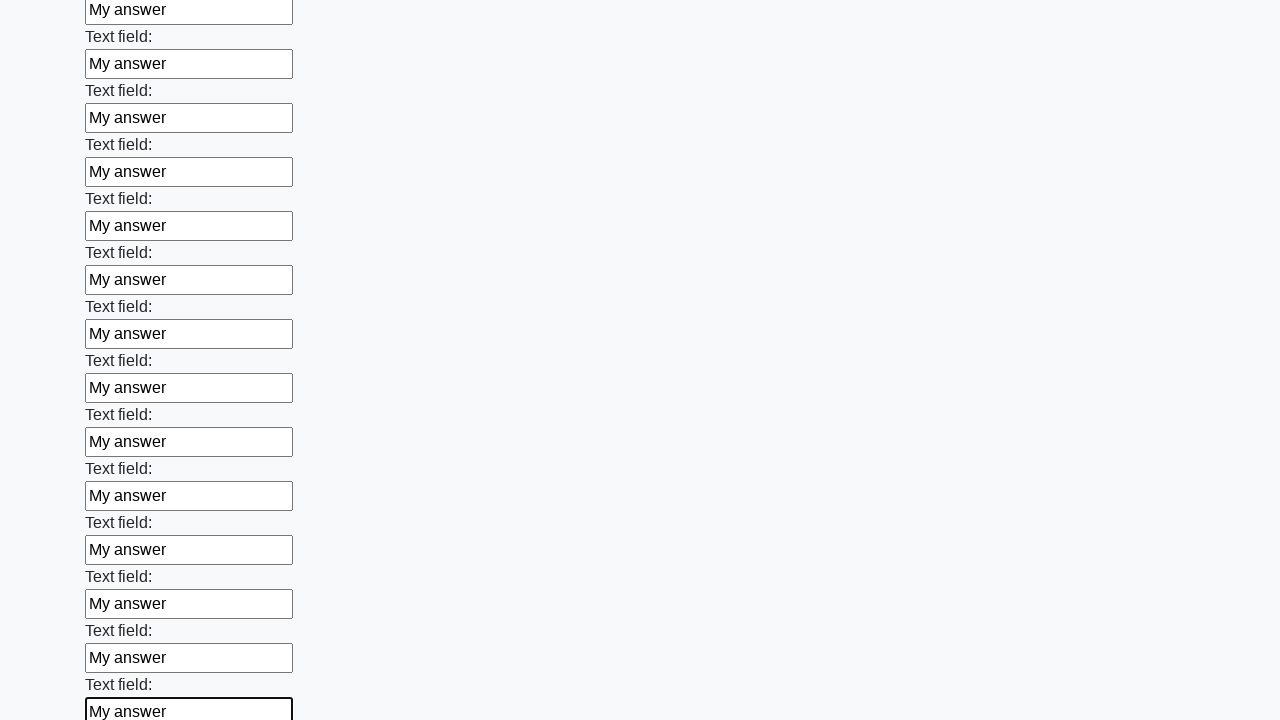

Filled an input field with 'My answer' on input >> nth=50
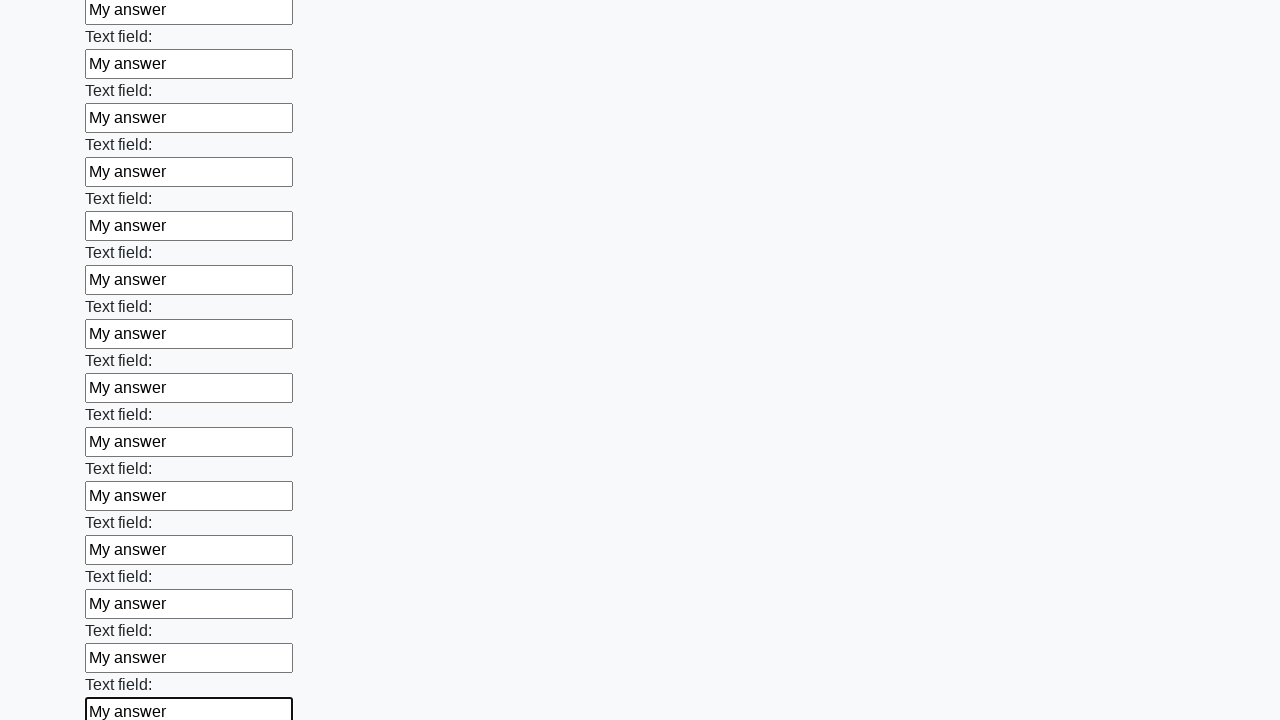

Filled an input field with 'My answer' on input >> nth=51
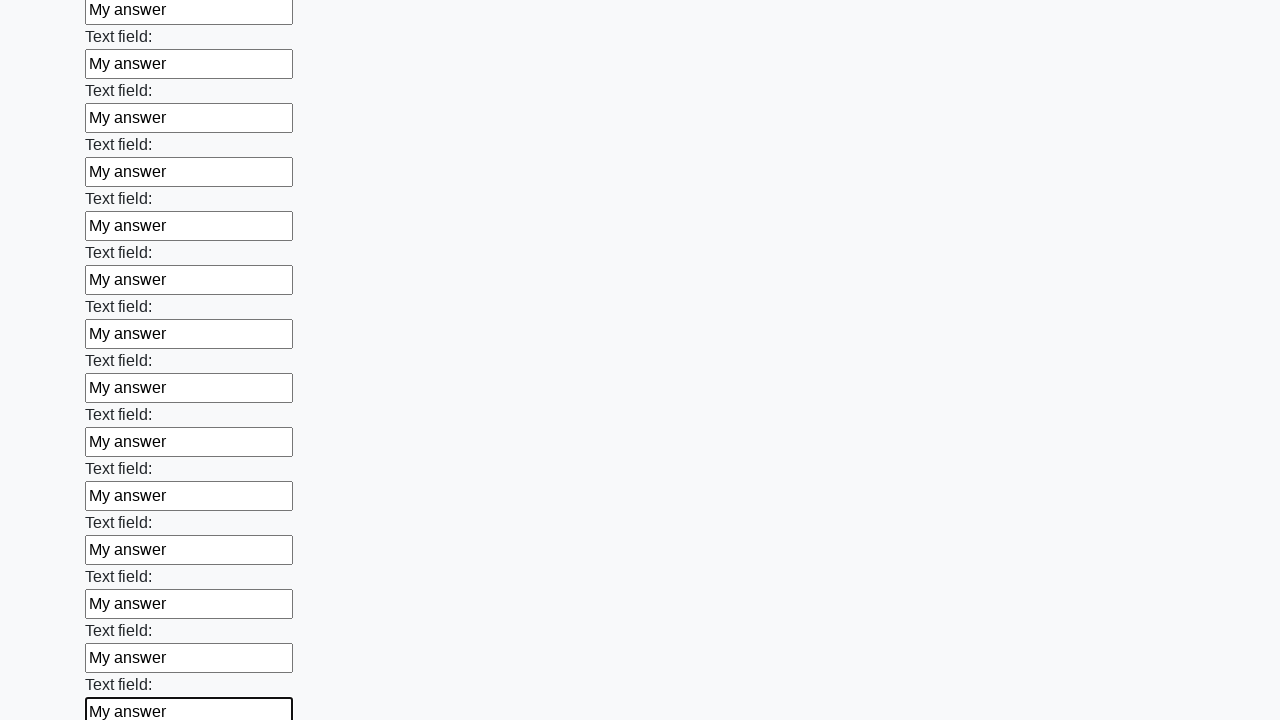

Filled an input field with 'My answer' on input >> nth=52
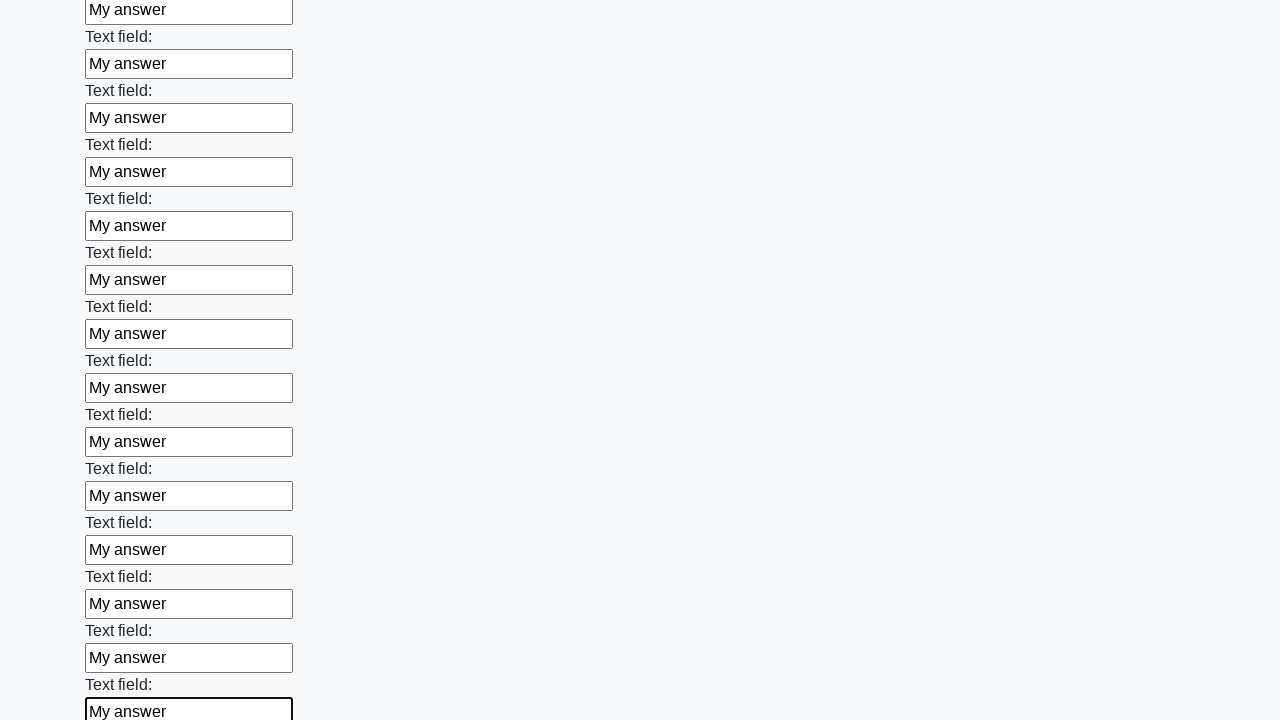

Filled an input field with 'My answer' on input >> nth=53
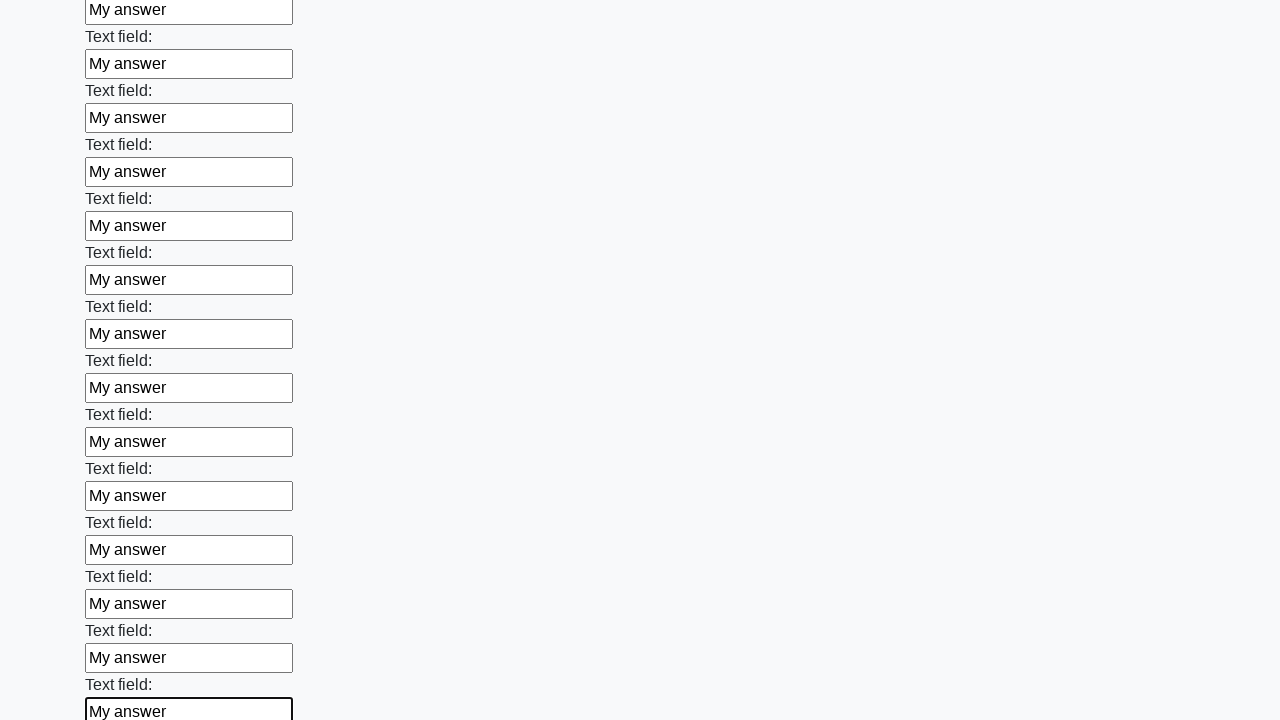

Filled an input field with 'My answer' on input >> nth=54
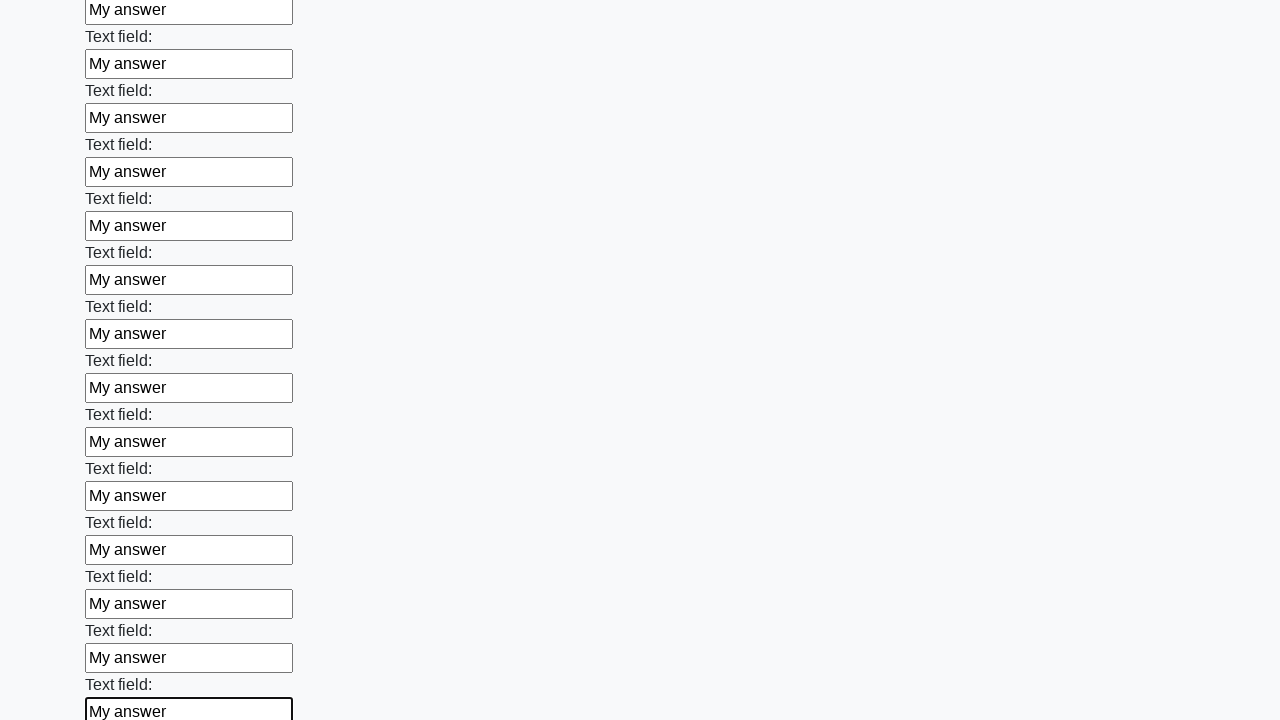

Filled an input field with 'My answer' on input >> nth=55
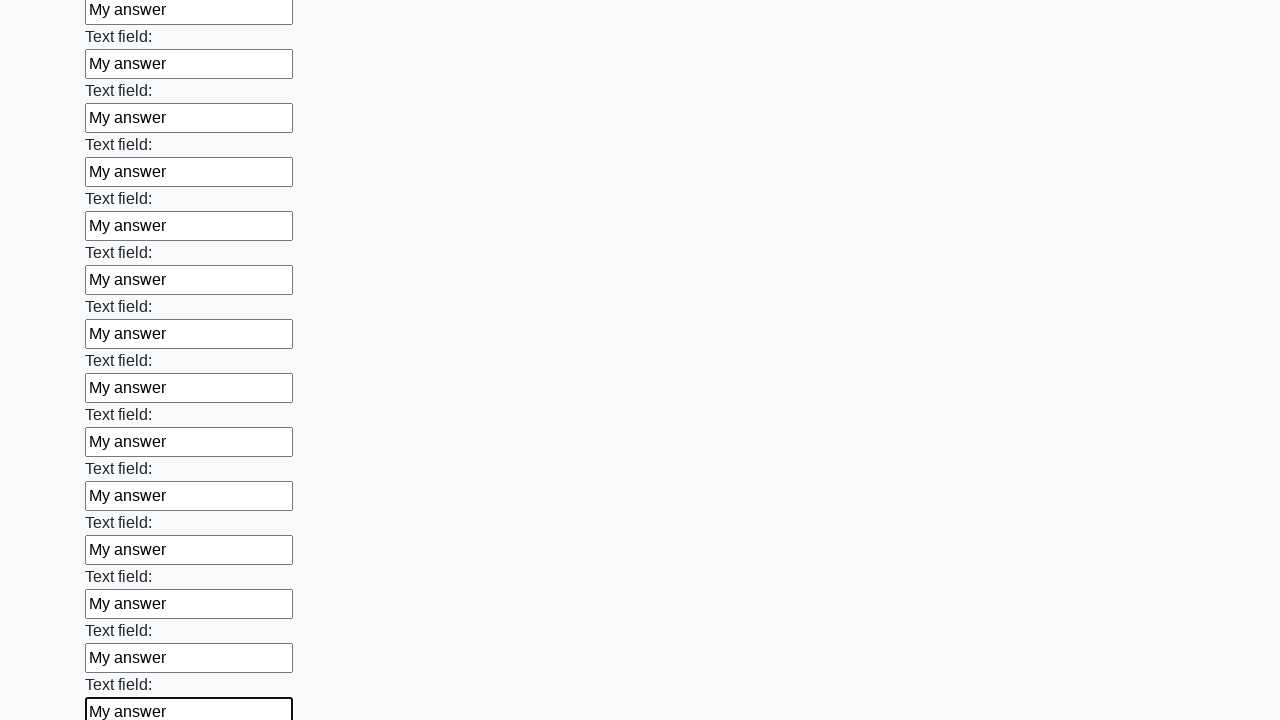

Filled an input field with 'My answer' on input >> nth=56
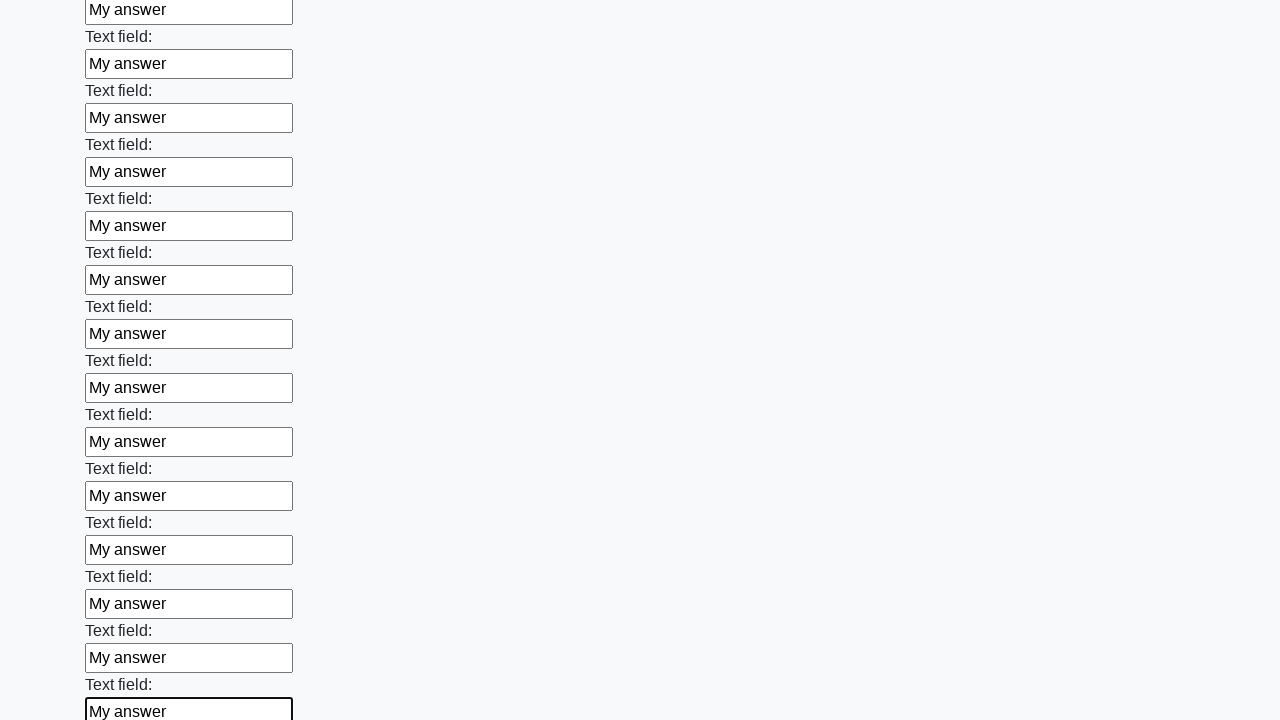

Filled an input field with 'My answer' on input >> nth=57
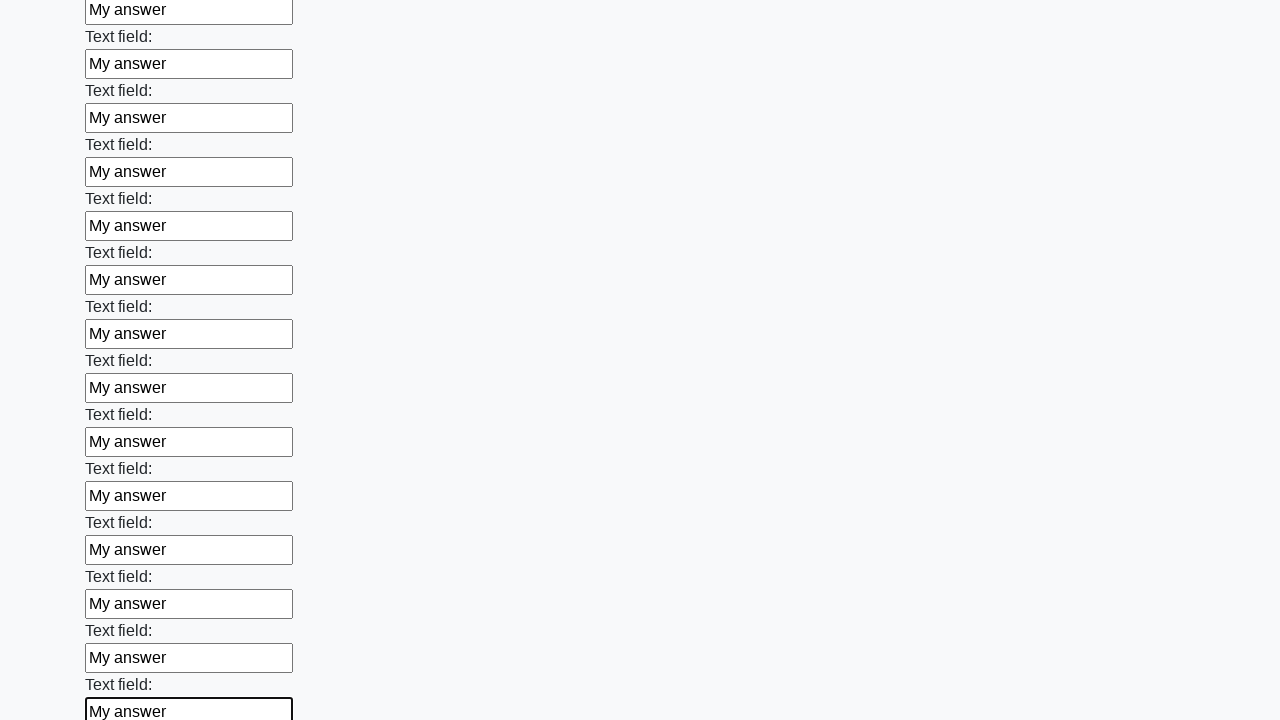

Filled an input field with 'My answer' on input >> nth=58
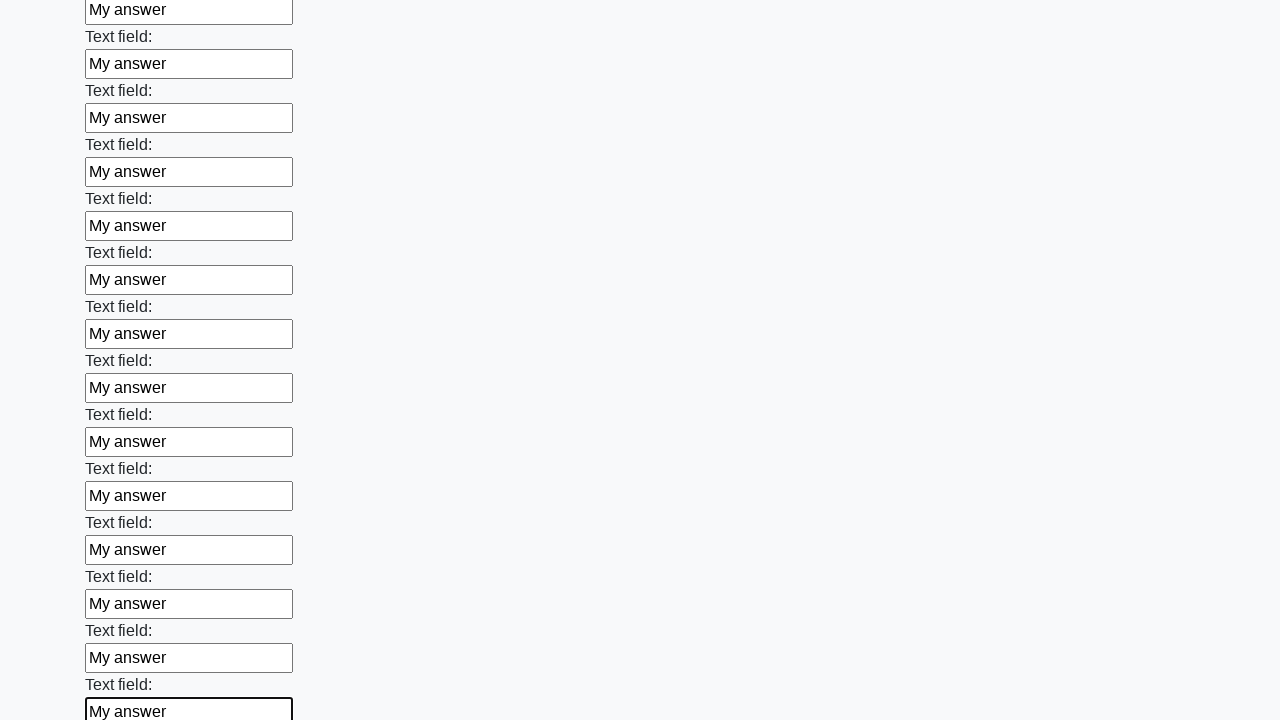

Filled an input field with 'My answer' on input >> nth=59
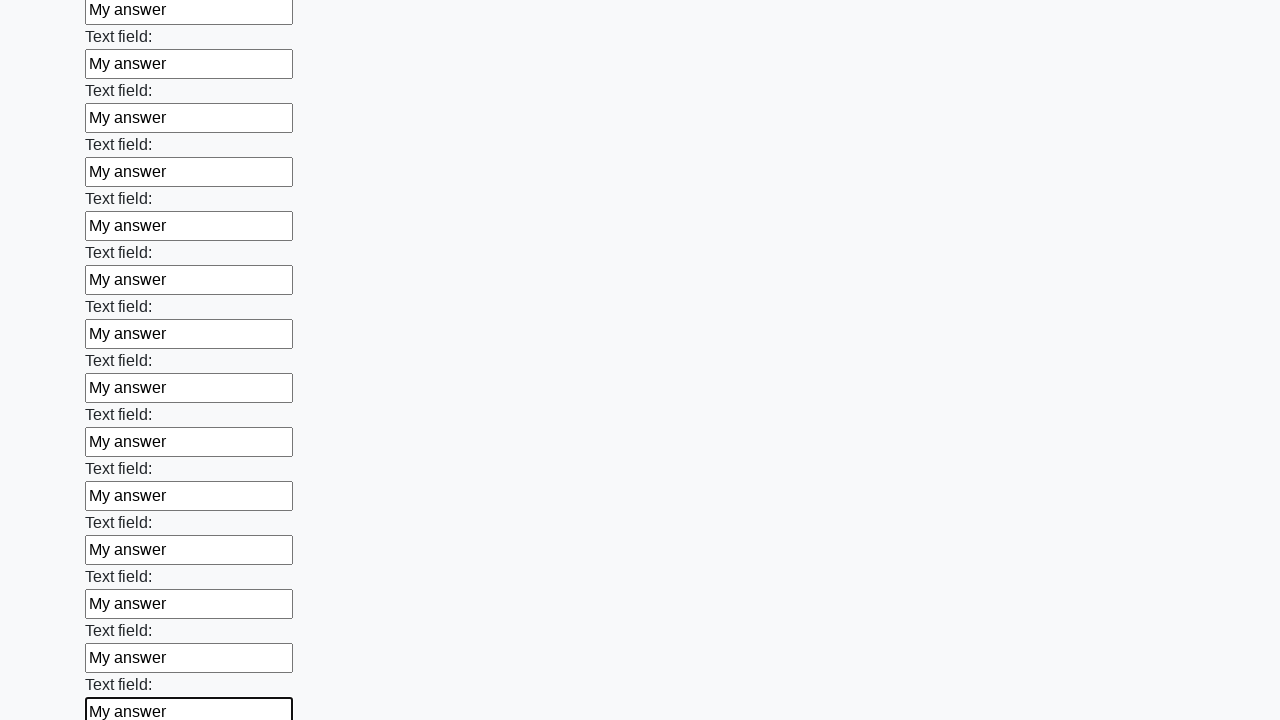

Filled an input field with 'My answer' on input >> nth=60
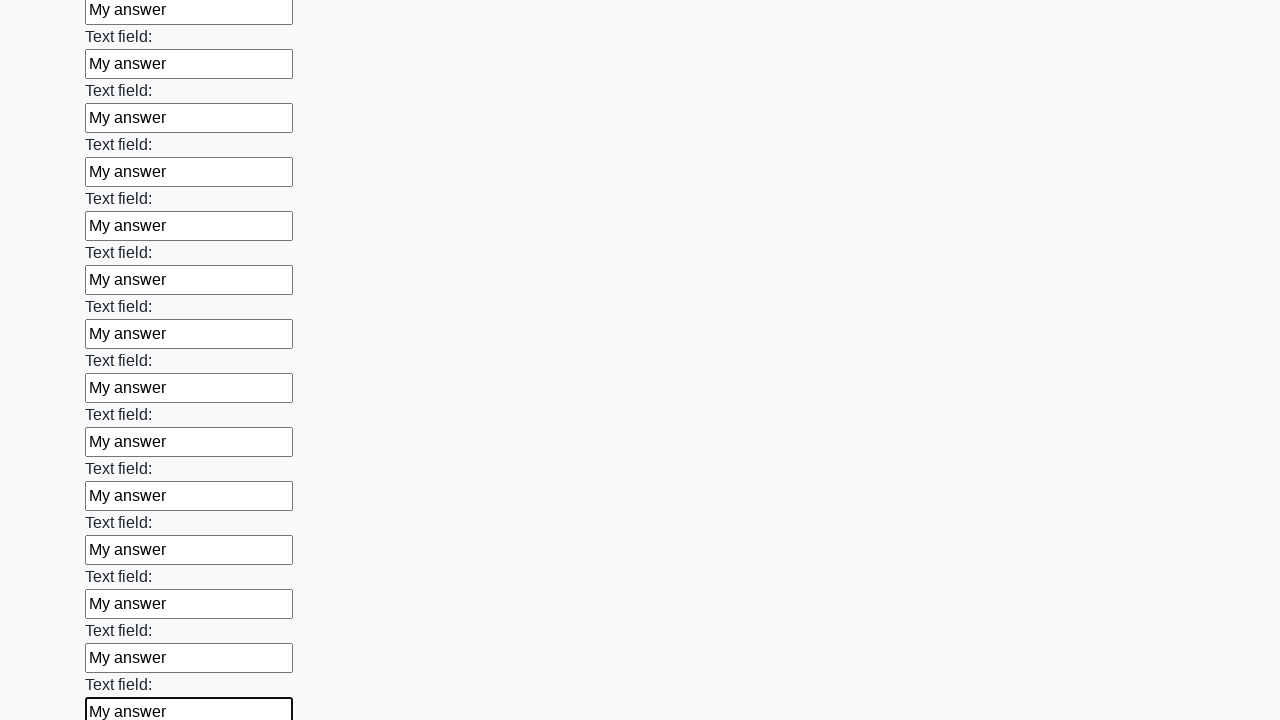

Filled an input field with 'My answer' on input >> nth=61
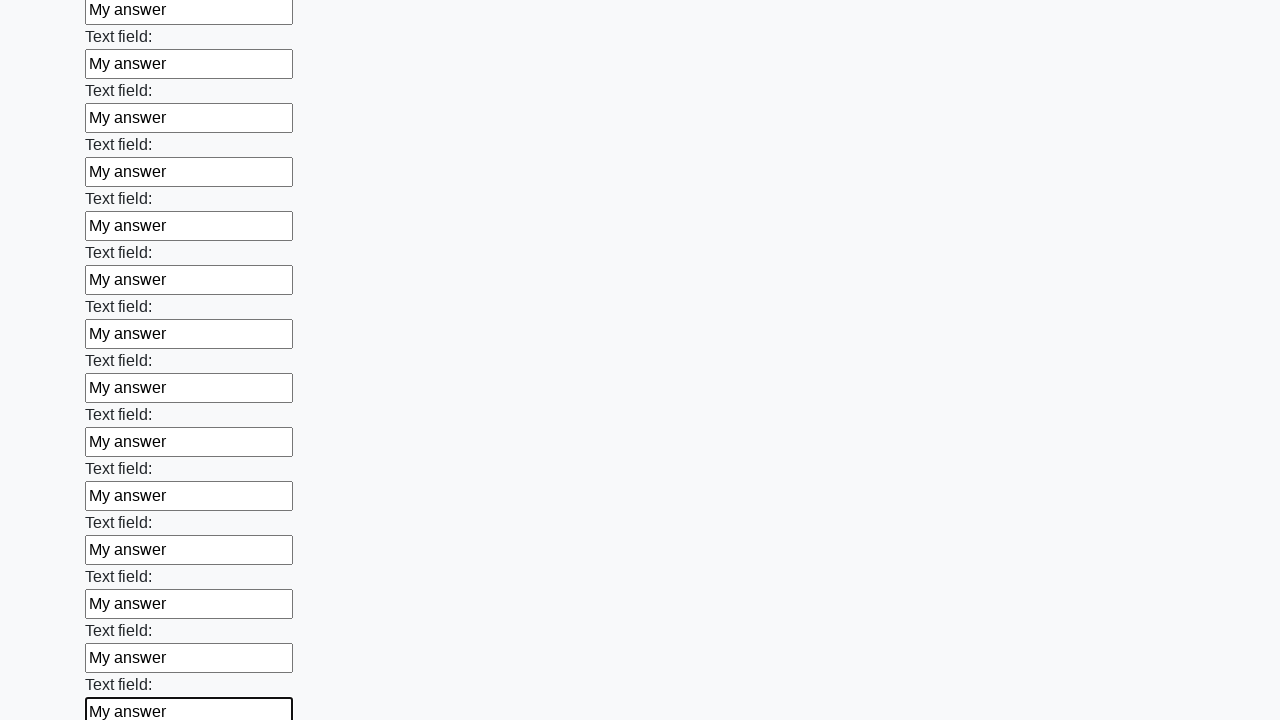

Filled an input field with 'My answer' on input >> nth=62
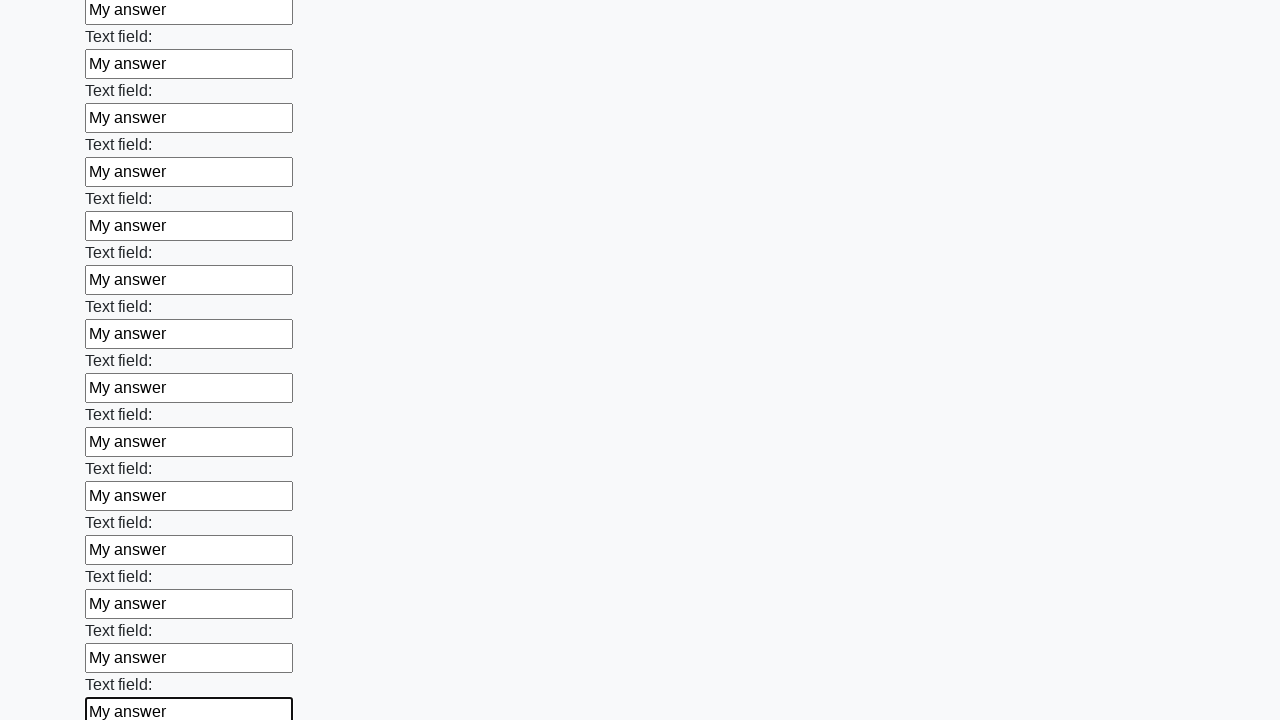

Filled an input field with 'My answer' on input >> nth=63
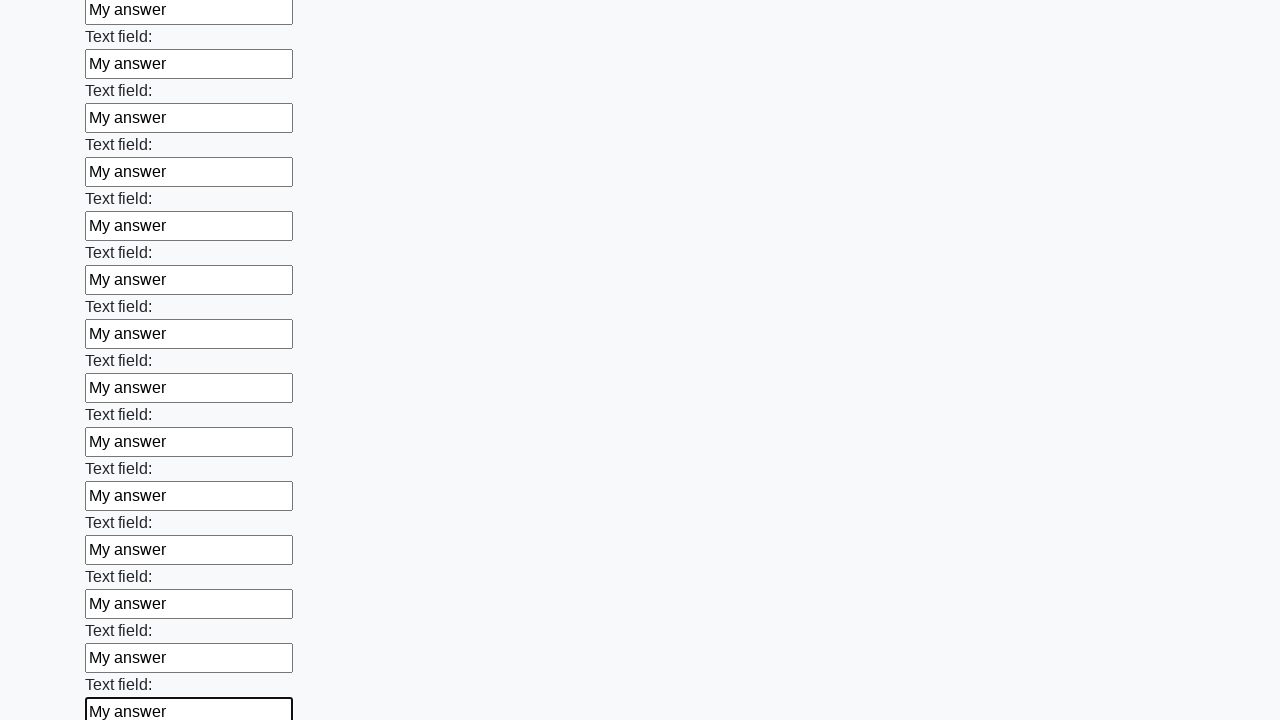

Filled an input field with 'My answer' on input >> nth=64
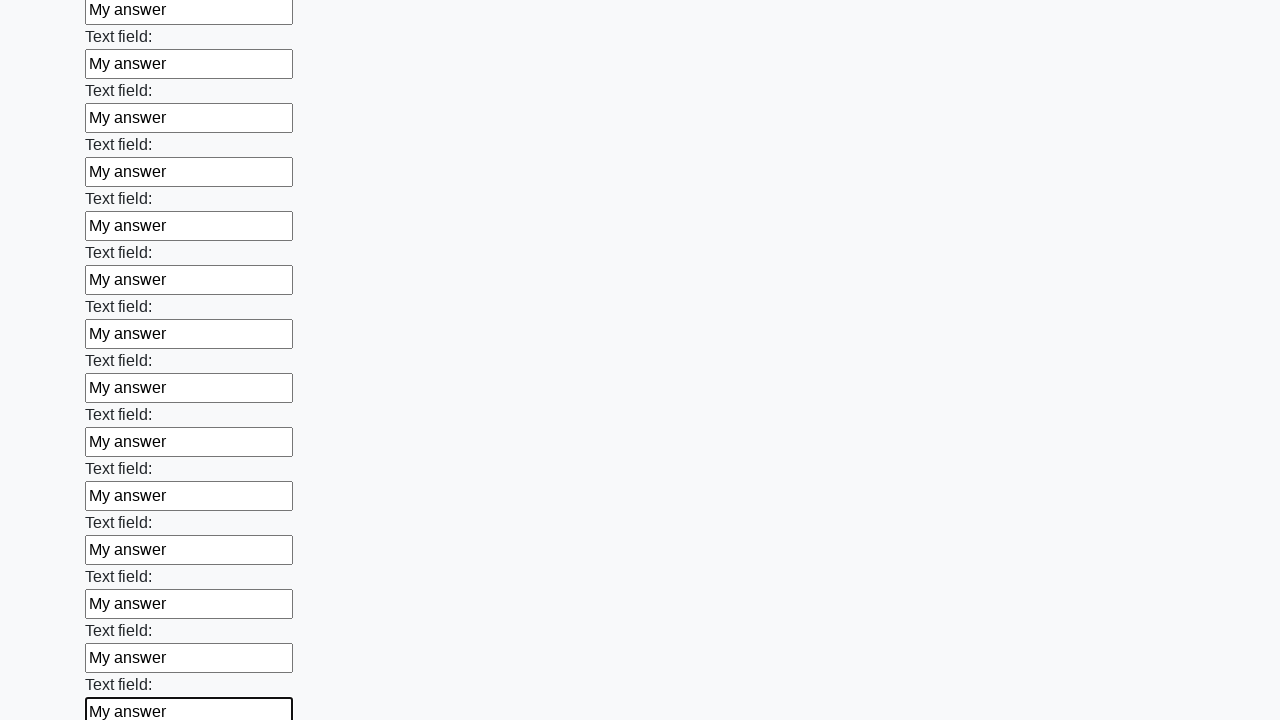

Filled an input field with 'My answer' on input >> nth=65
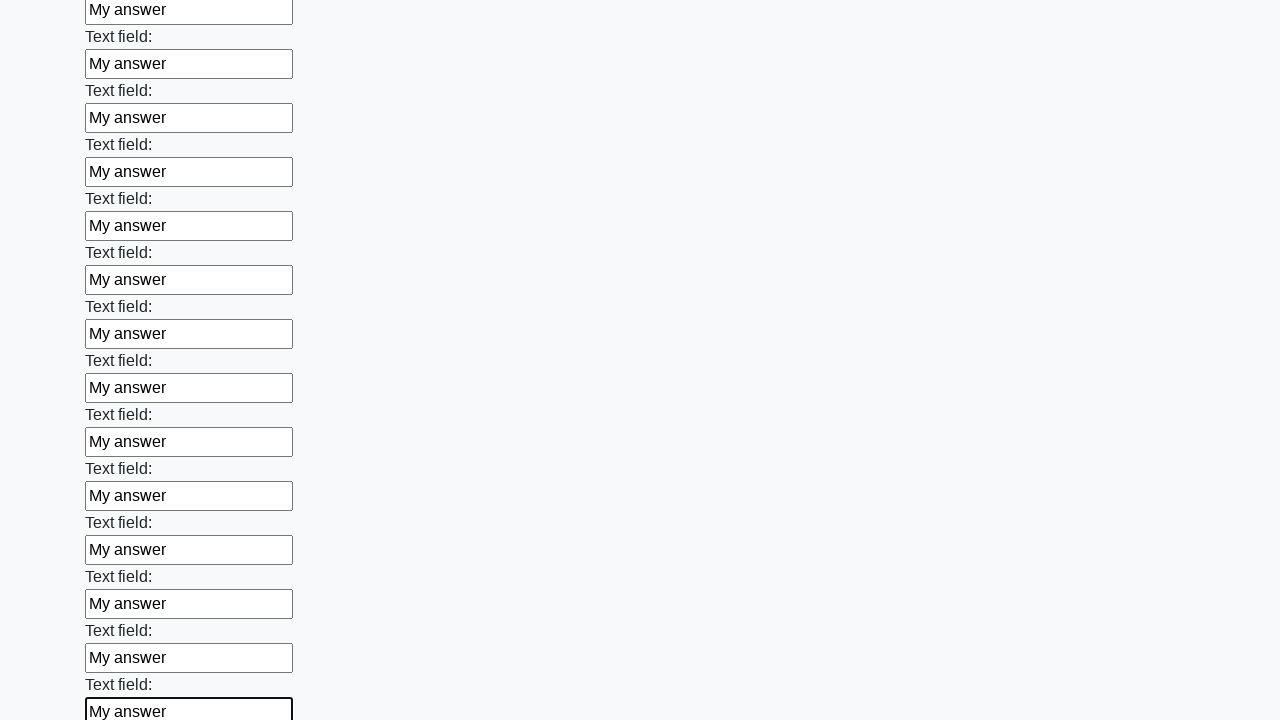

Filled an input field with 'My answer' on input >> nth=66
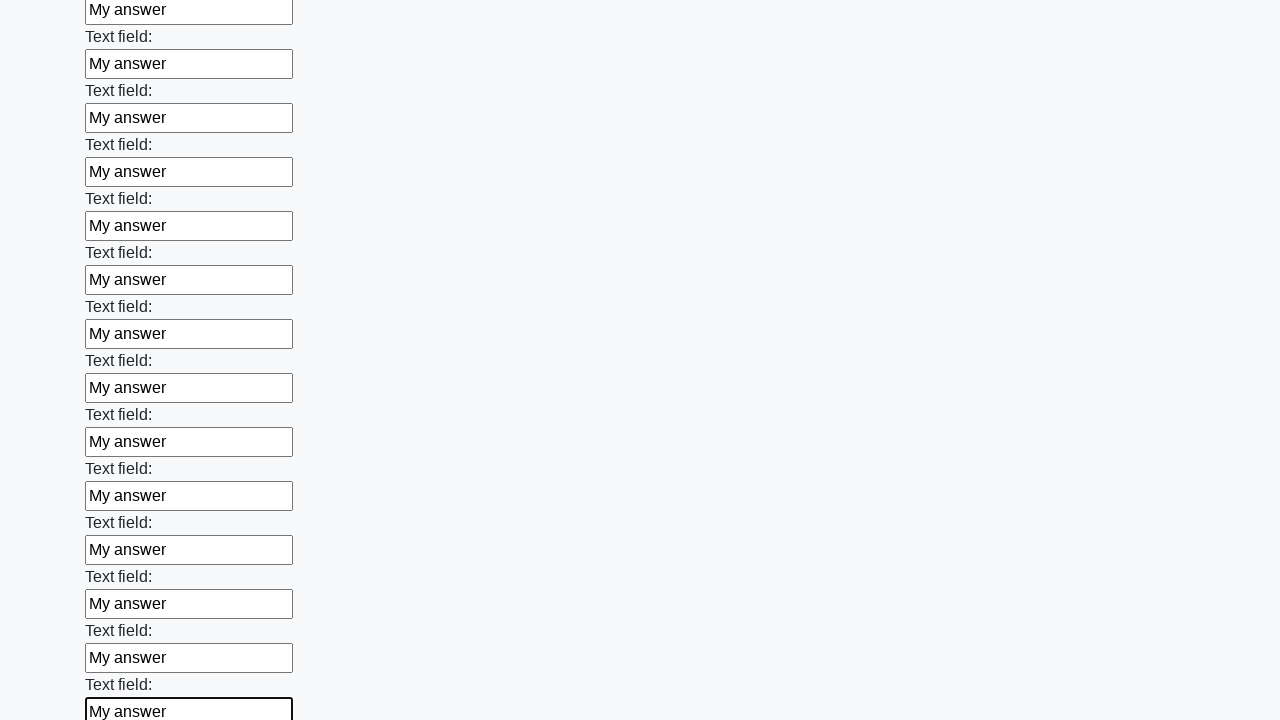

Filled an input field with 'My answer' on input >> nth=67
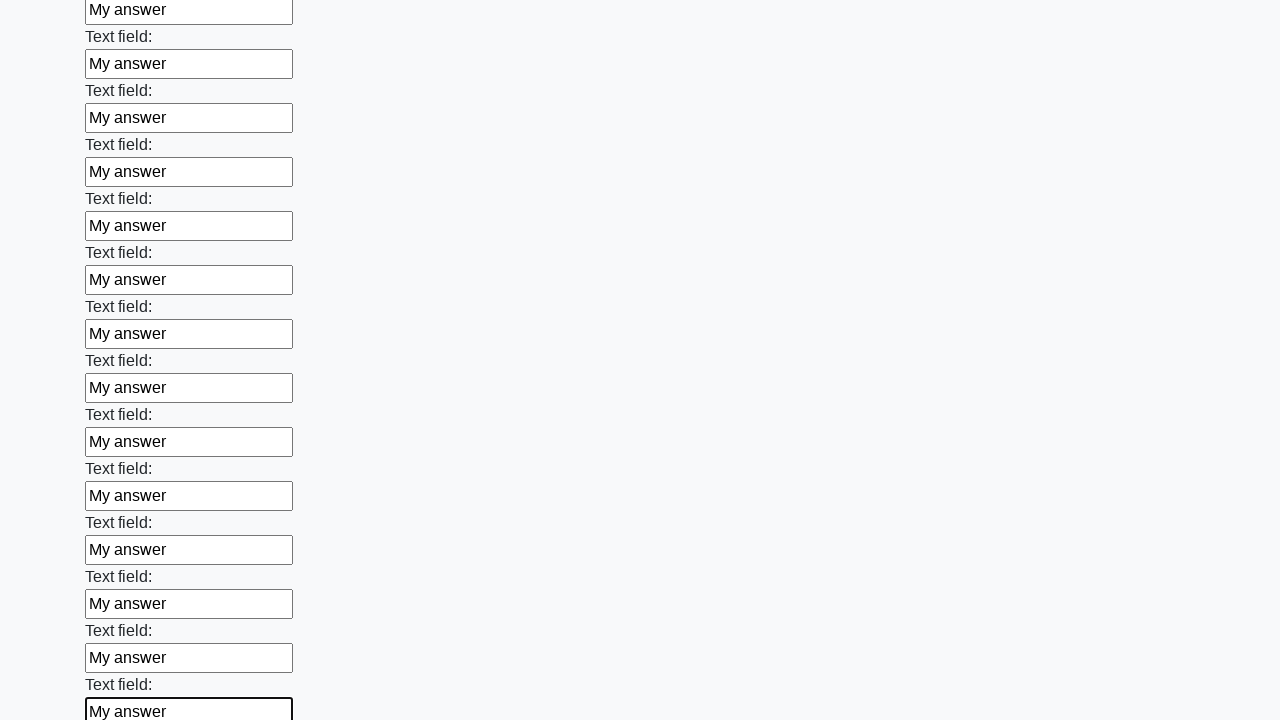

Filled an input field with 'My answer' on input >> nth=68
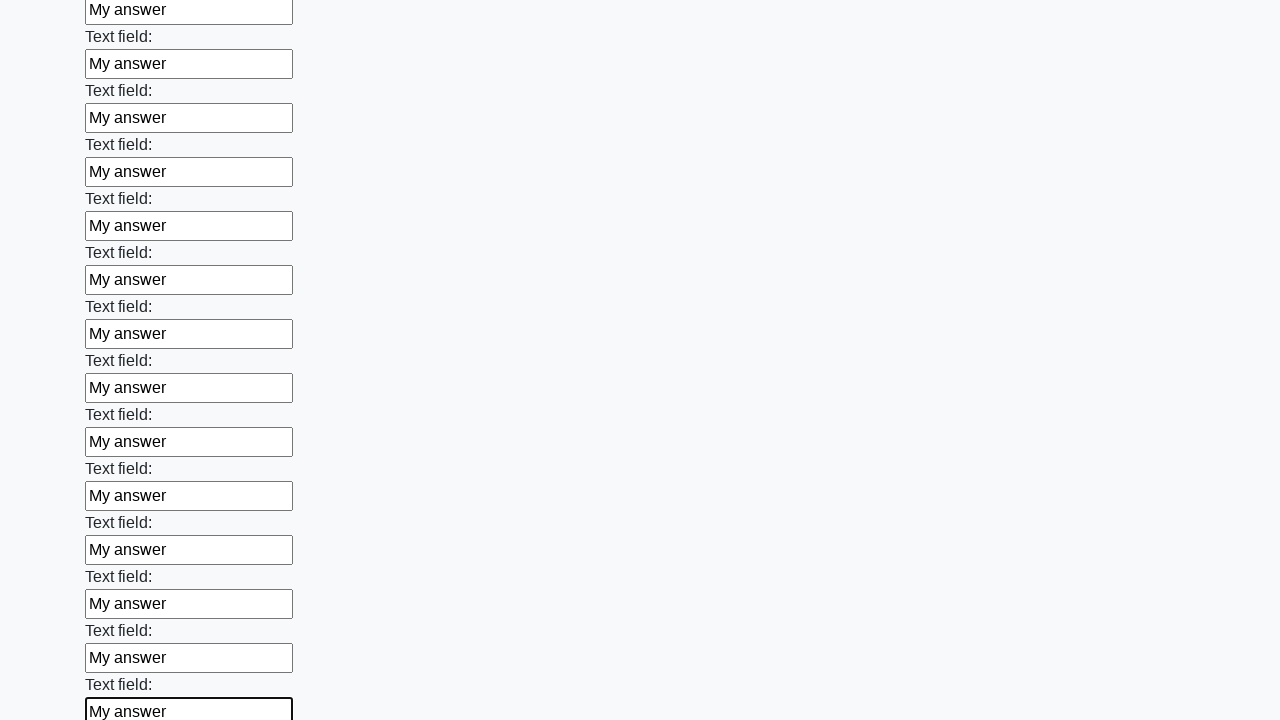

Filled an input field with 'My answer' on input >> nth=69
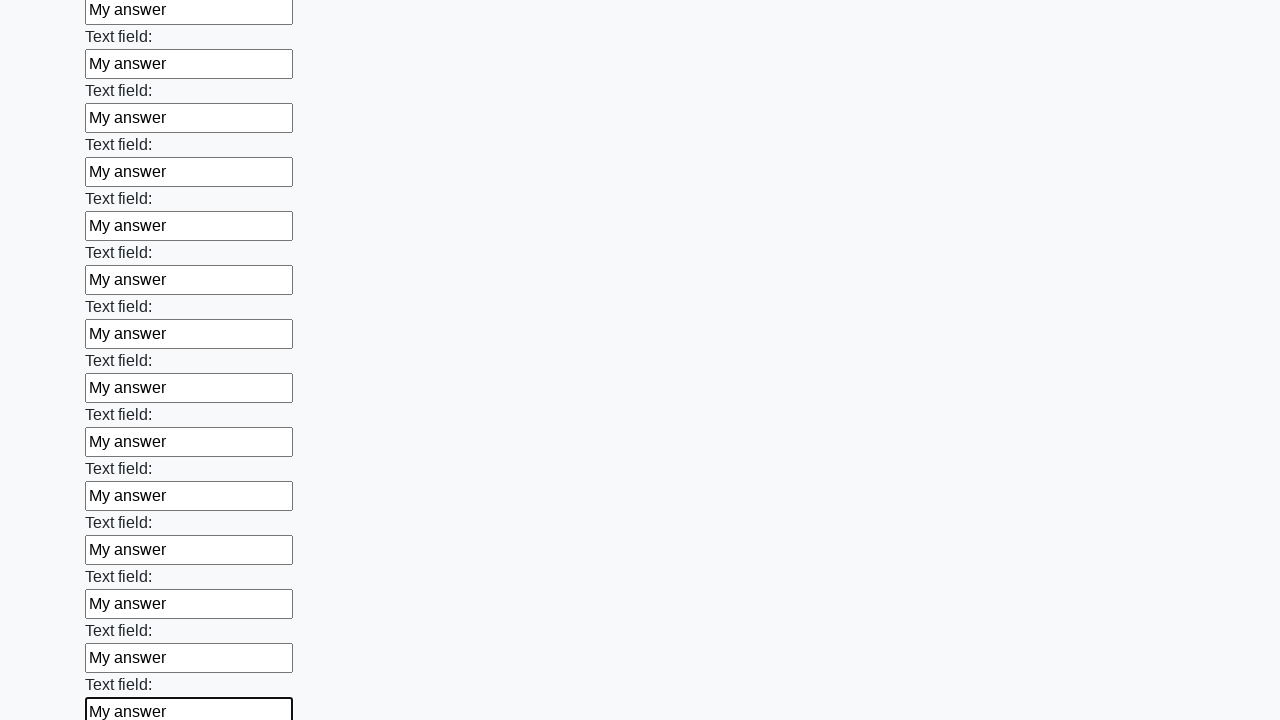

Filled an input field with 'My answer' on input >> nth=70
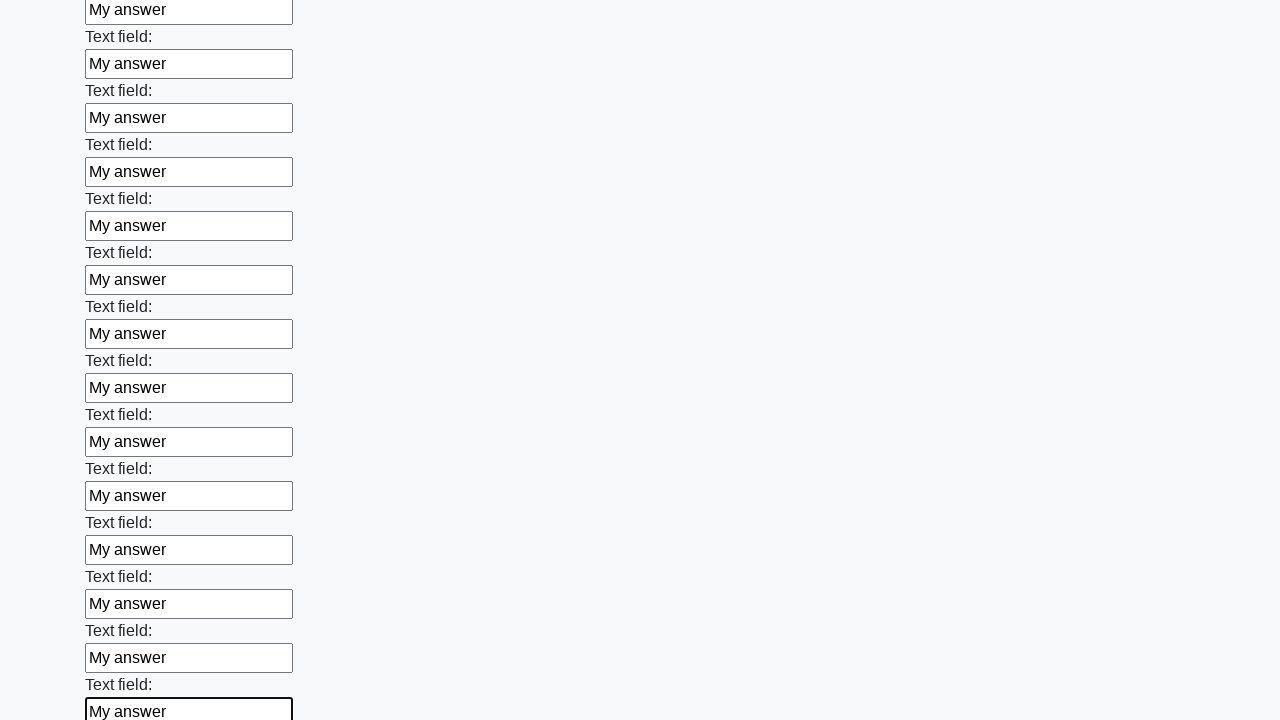

Filled an input field with 'My answer' on input >> nth=71
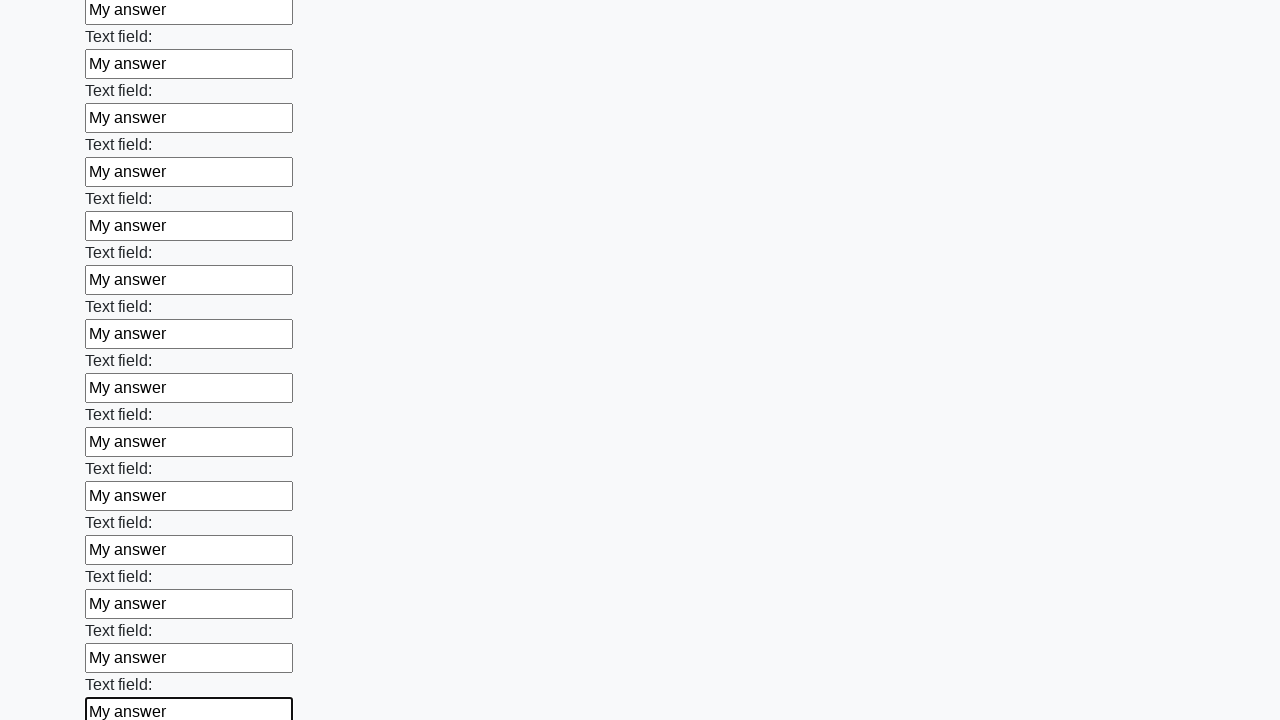

Filled an input field with 'My answer' on input >> nth=72
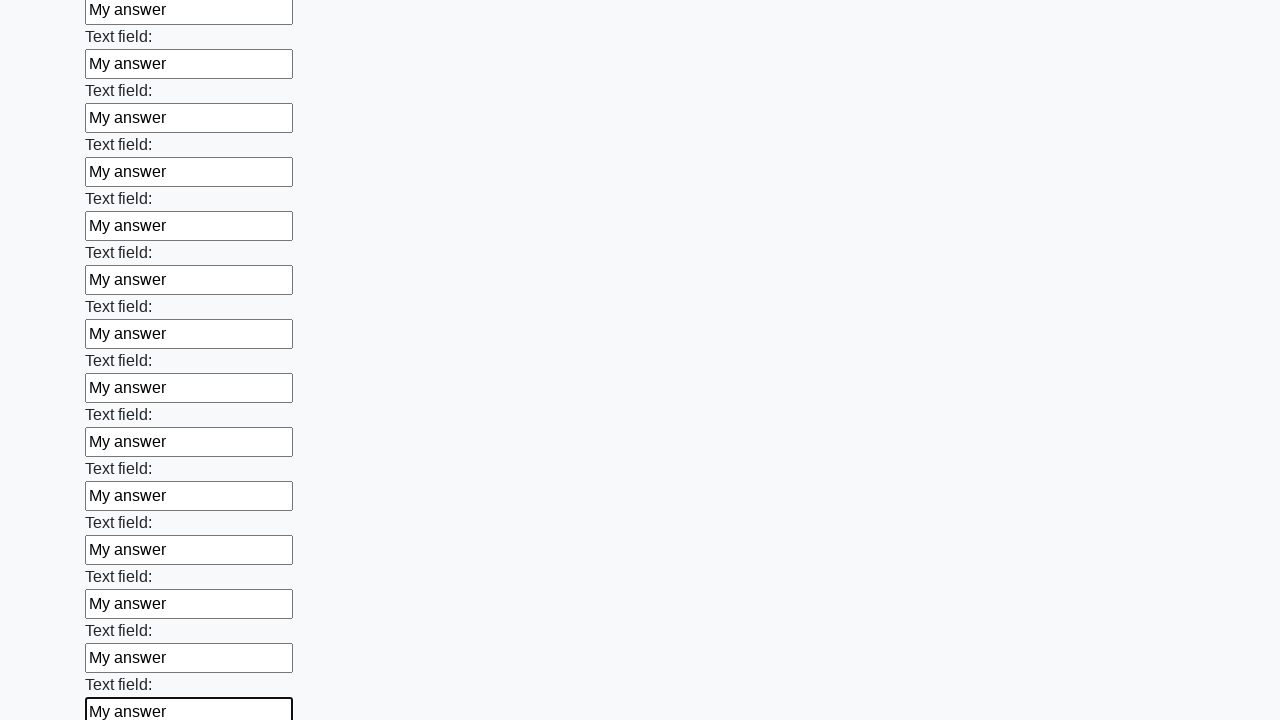

Filled an input field with 'My answer' on input >> nth=73
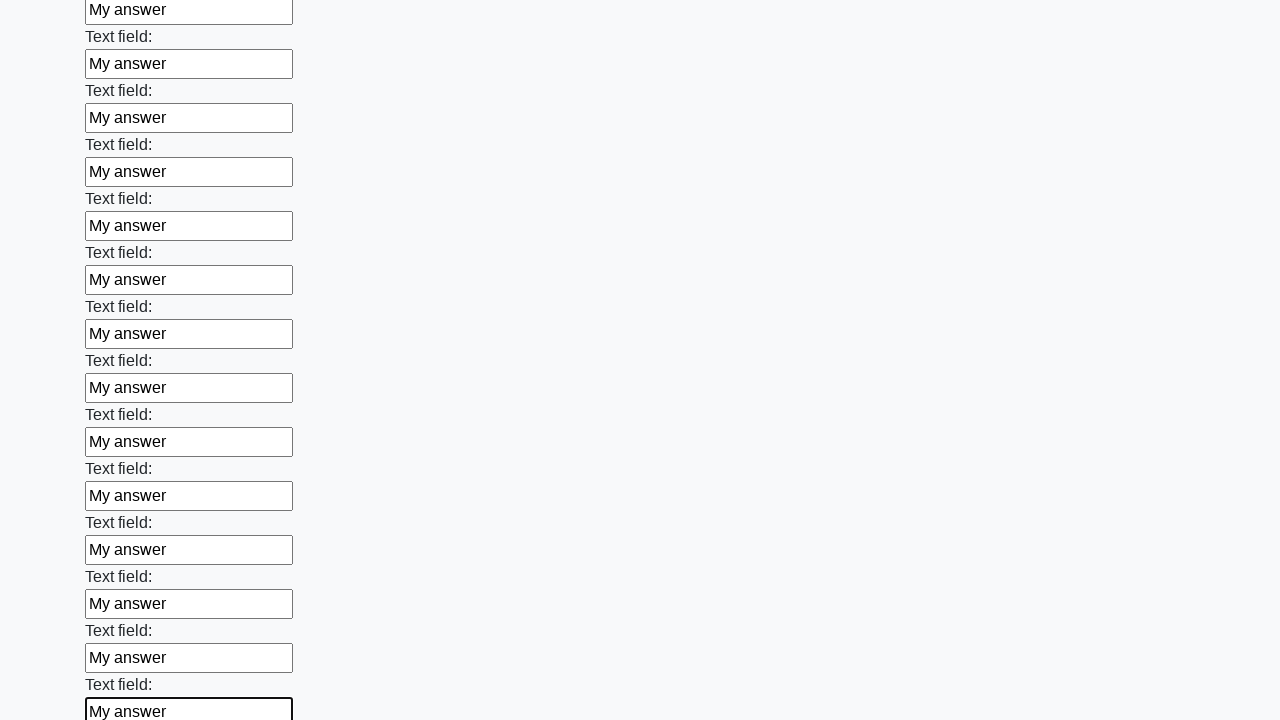

Filled an input field with 'My answer' on input >> nth=74
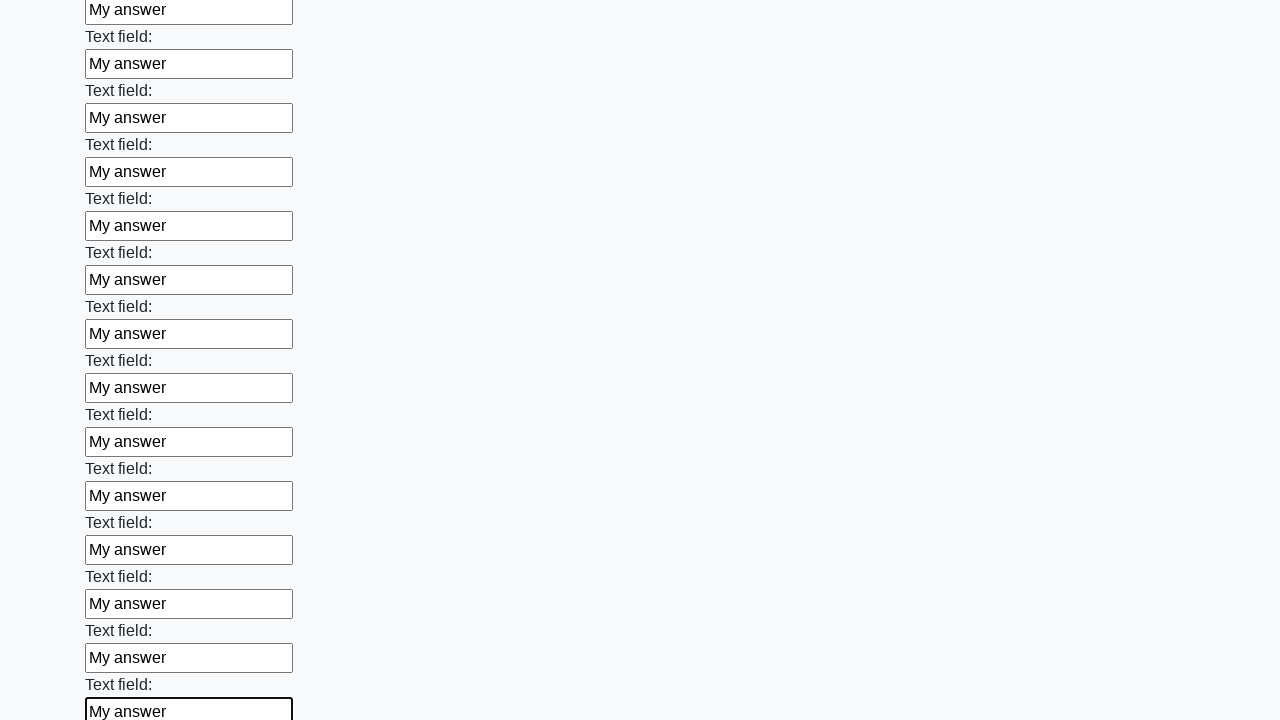

Filled an input field with 'My answer' on input >> nth=75
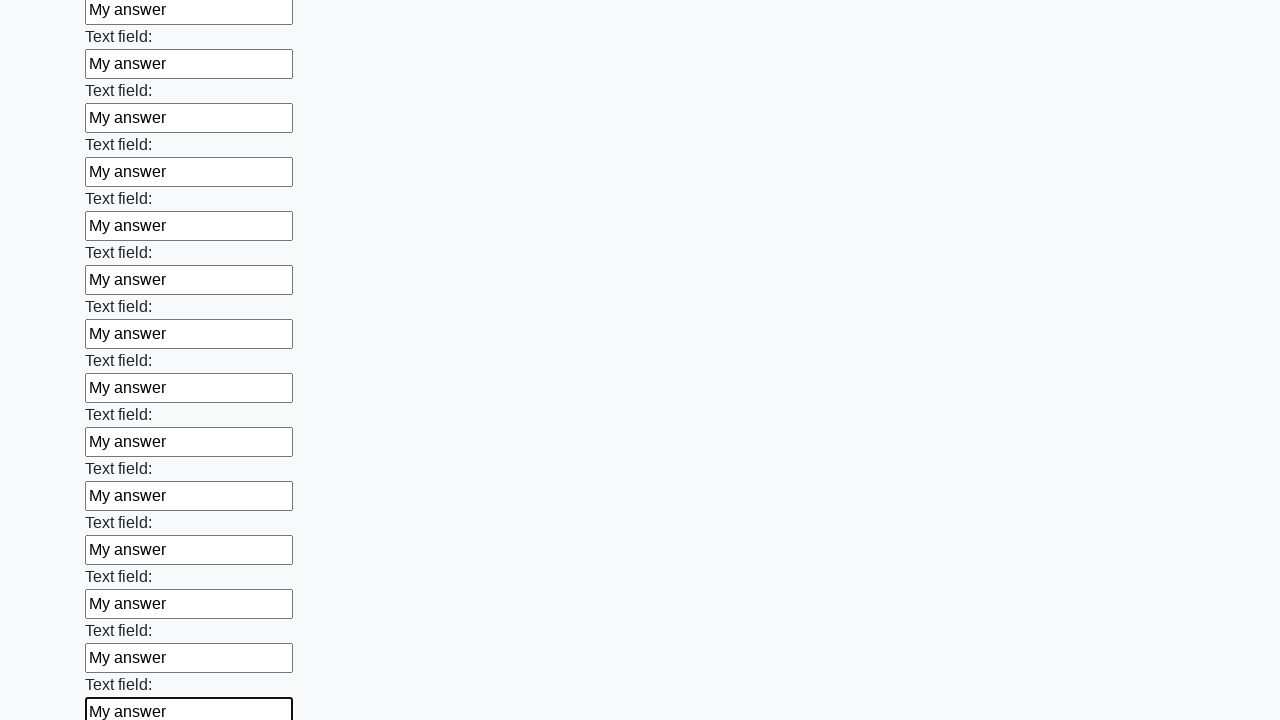

Filled an input field with 'My answer' on input >> nth=76
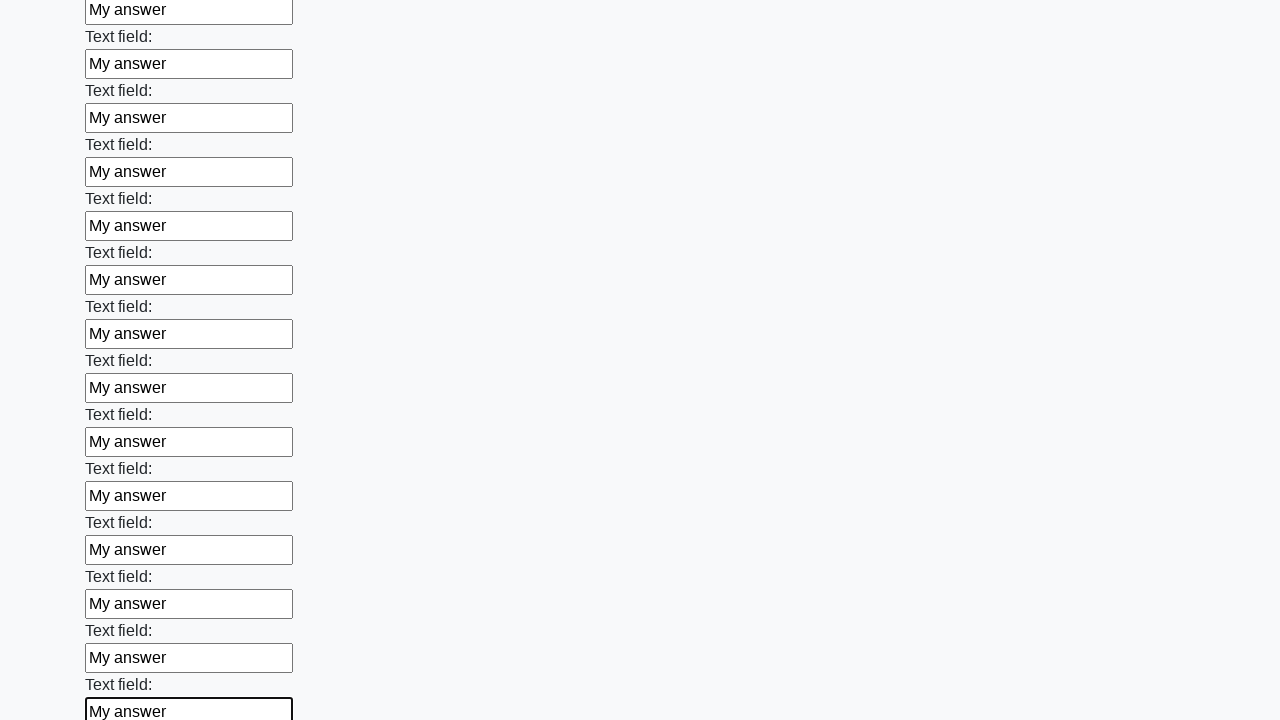

Filled an input field with 'My answer' on input >> nth=77
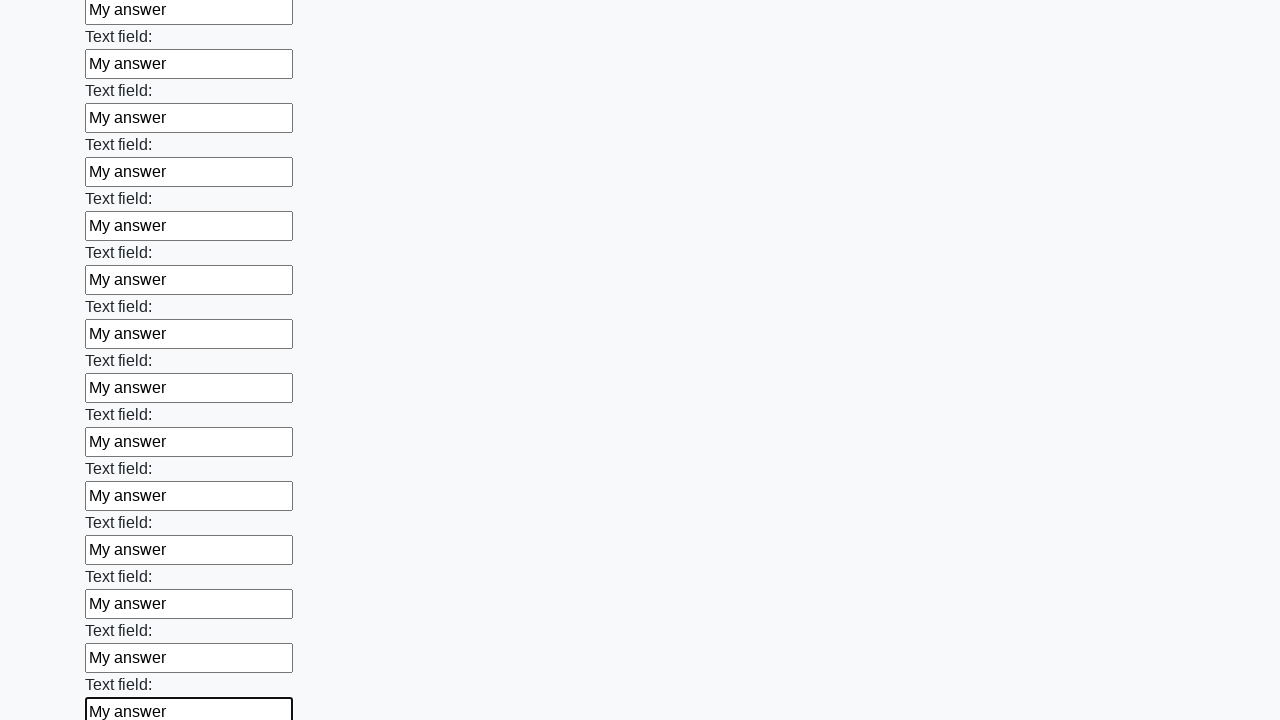

Filled an input field with 'My answer' on input >> nth=78
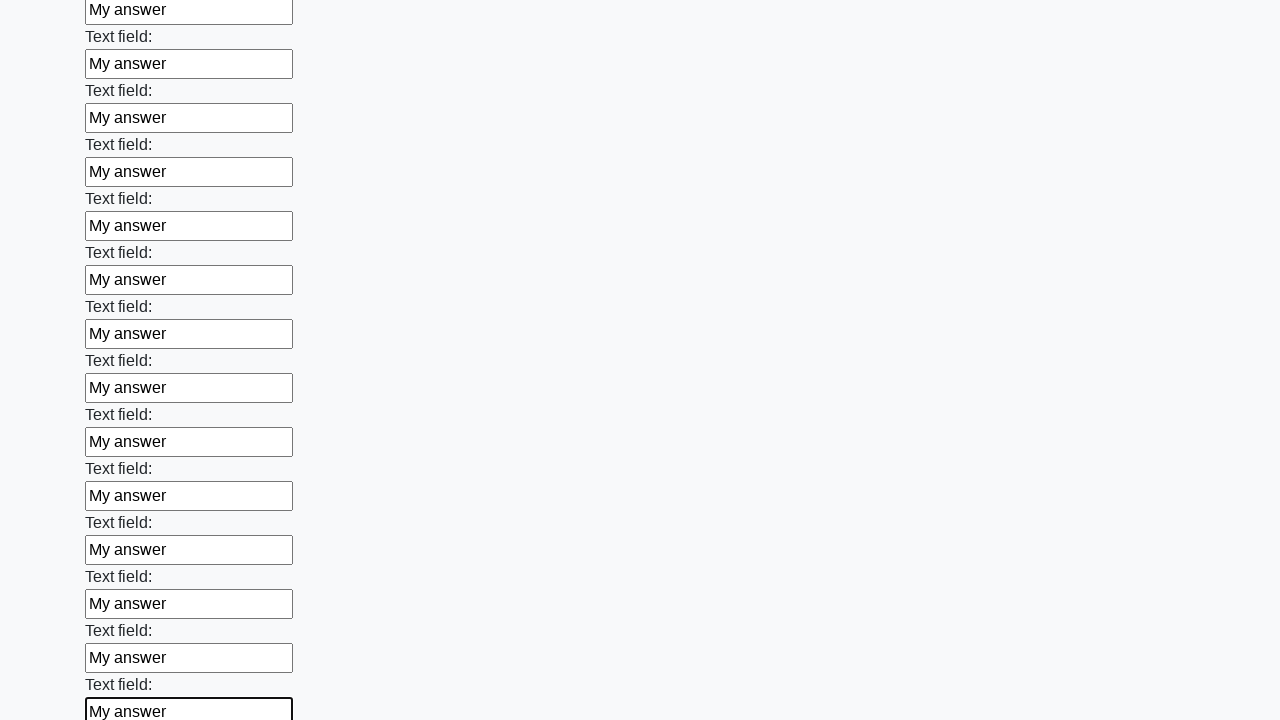

Filled an input field with 'My answer' on input >> nth=79
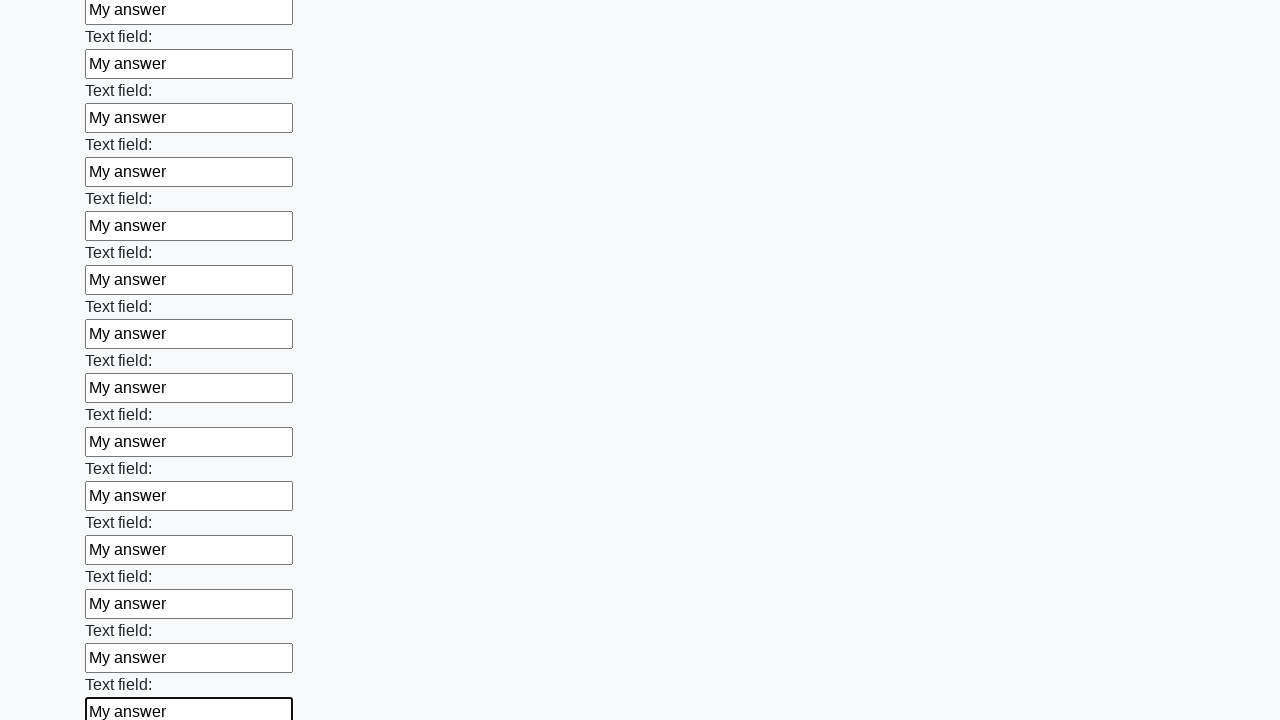

Filled an input field with 'My answer' on input >> nth=80
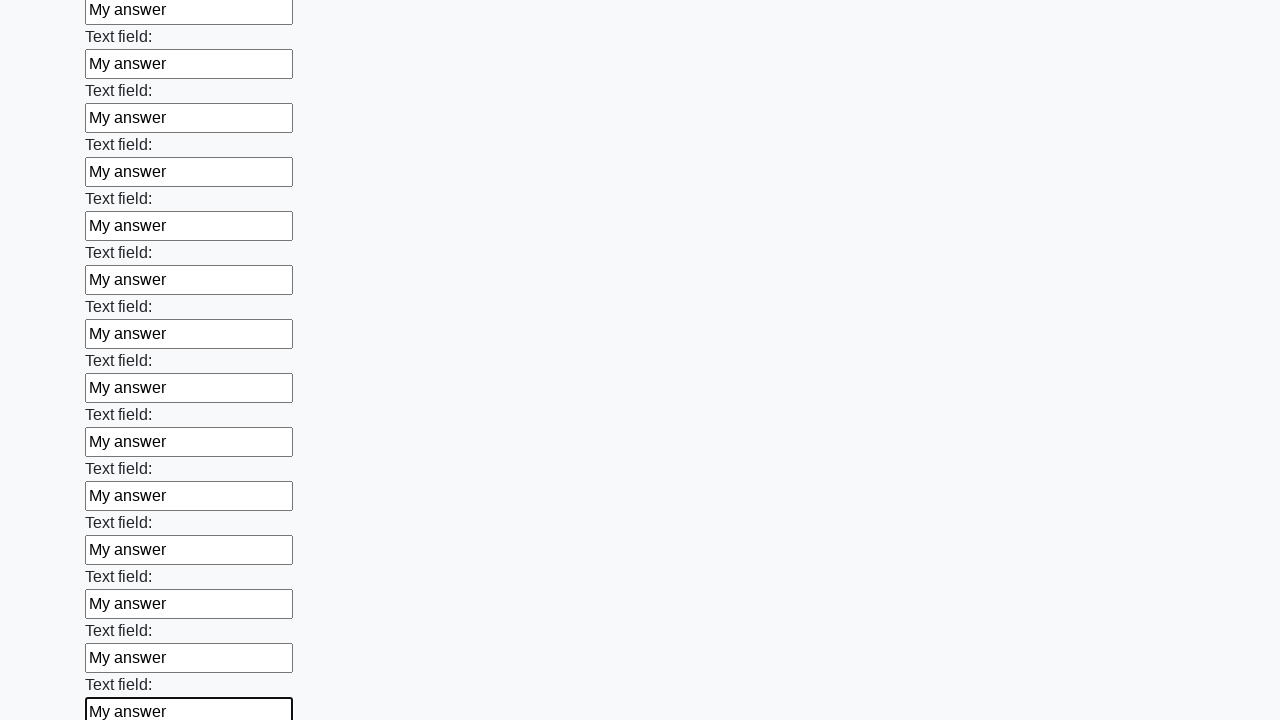

Filled an input field with 'My answer' on input >> nth=81
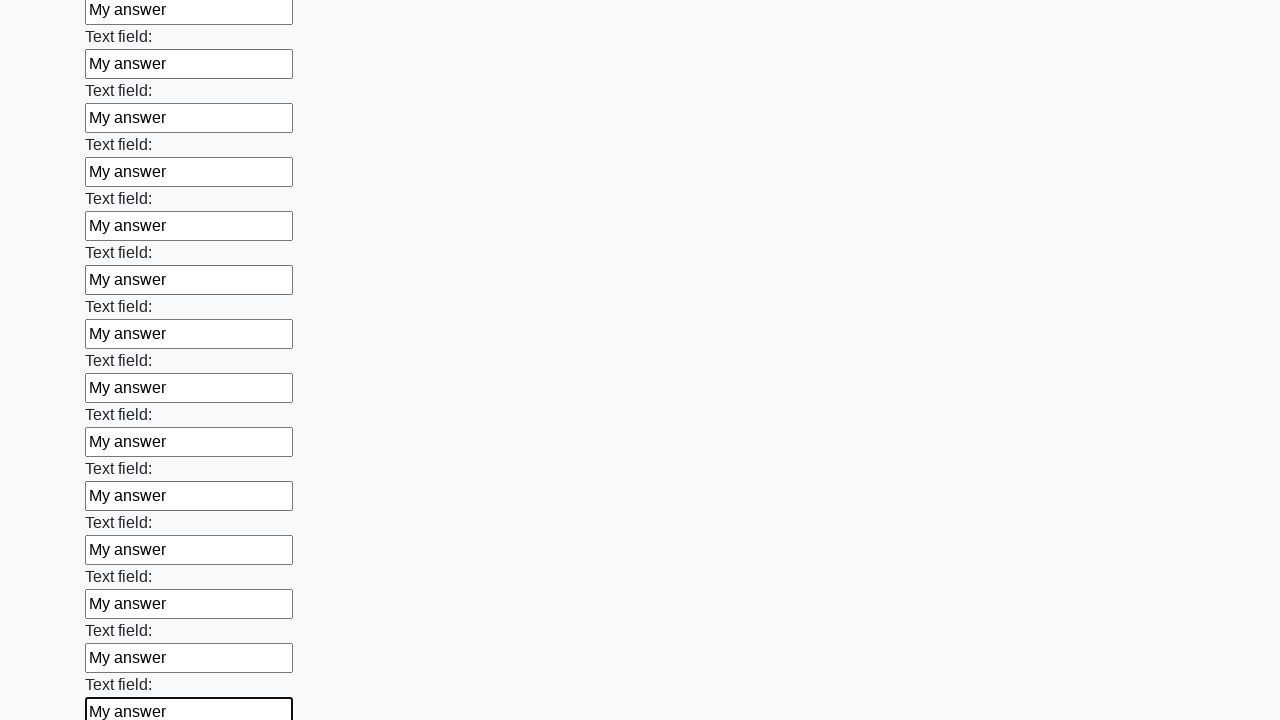

Filled an input field with 'My answer' on input >> nth=82
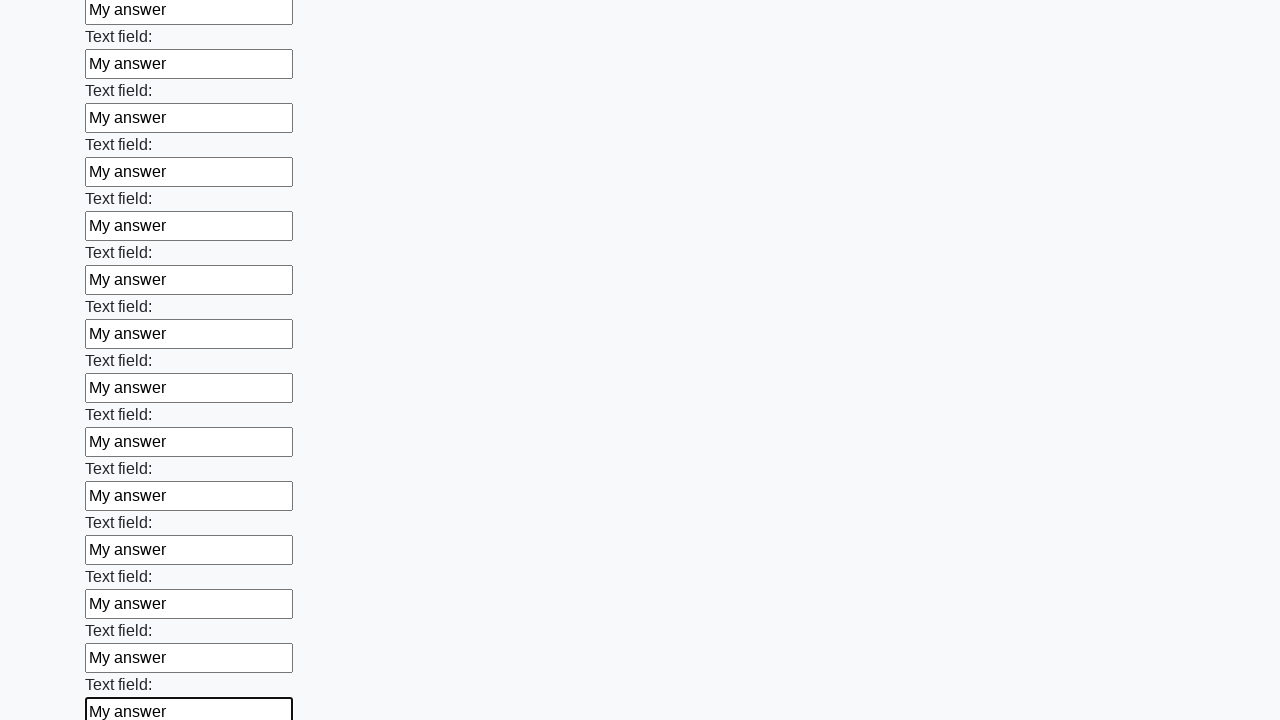

Filled an input field with 'My answer' on input >> nth=83
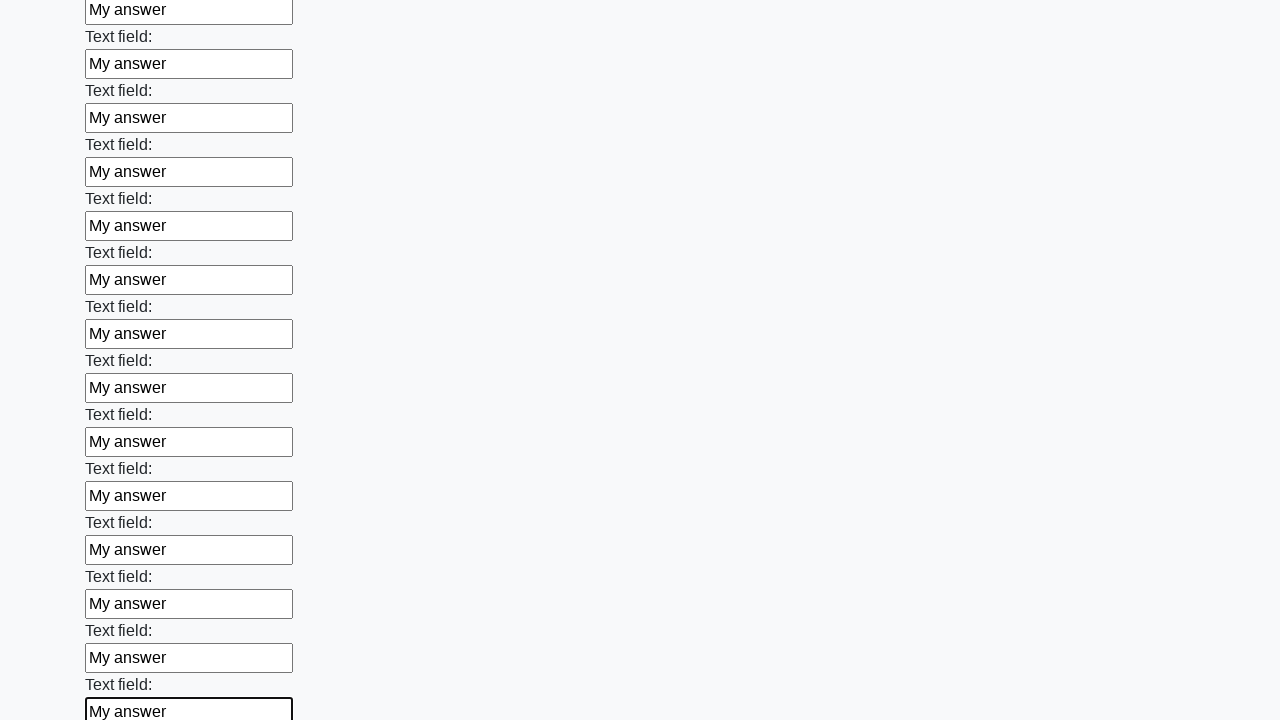

Filled an input field with 'My answer' on input >> nth=84
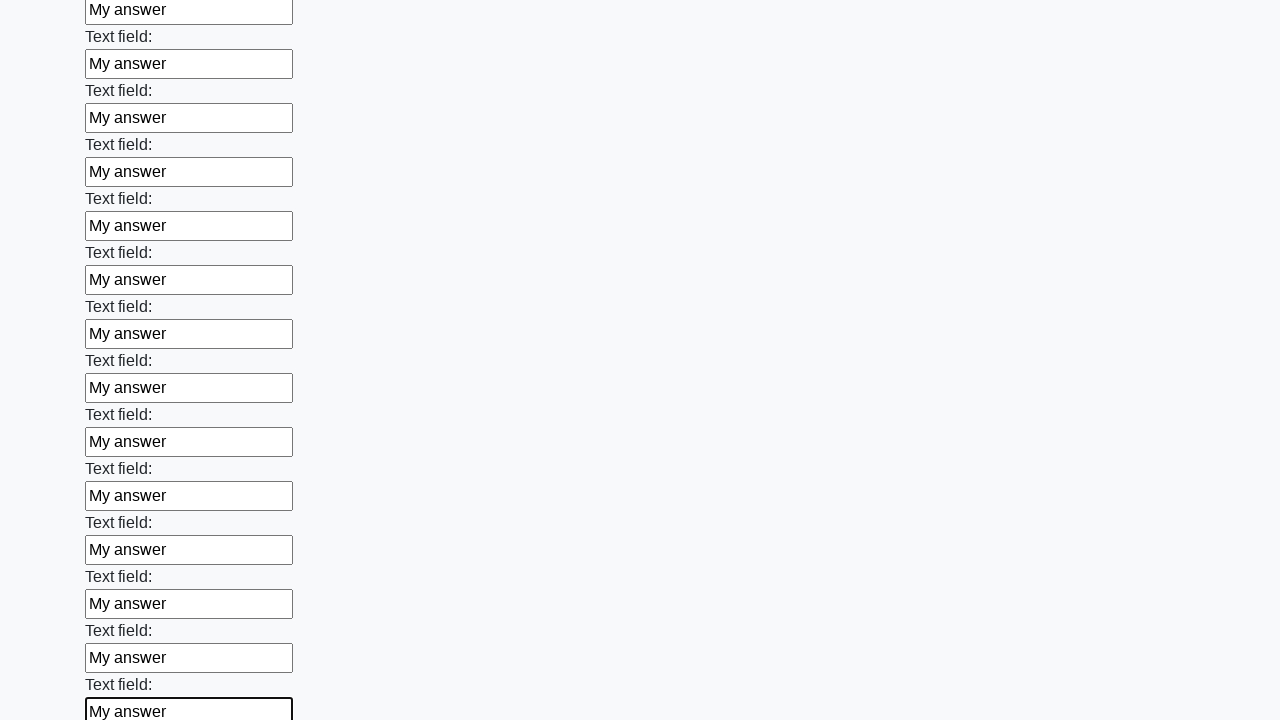

Filled an input field with 'My answer' on input >> nth=85
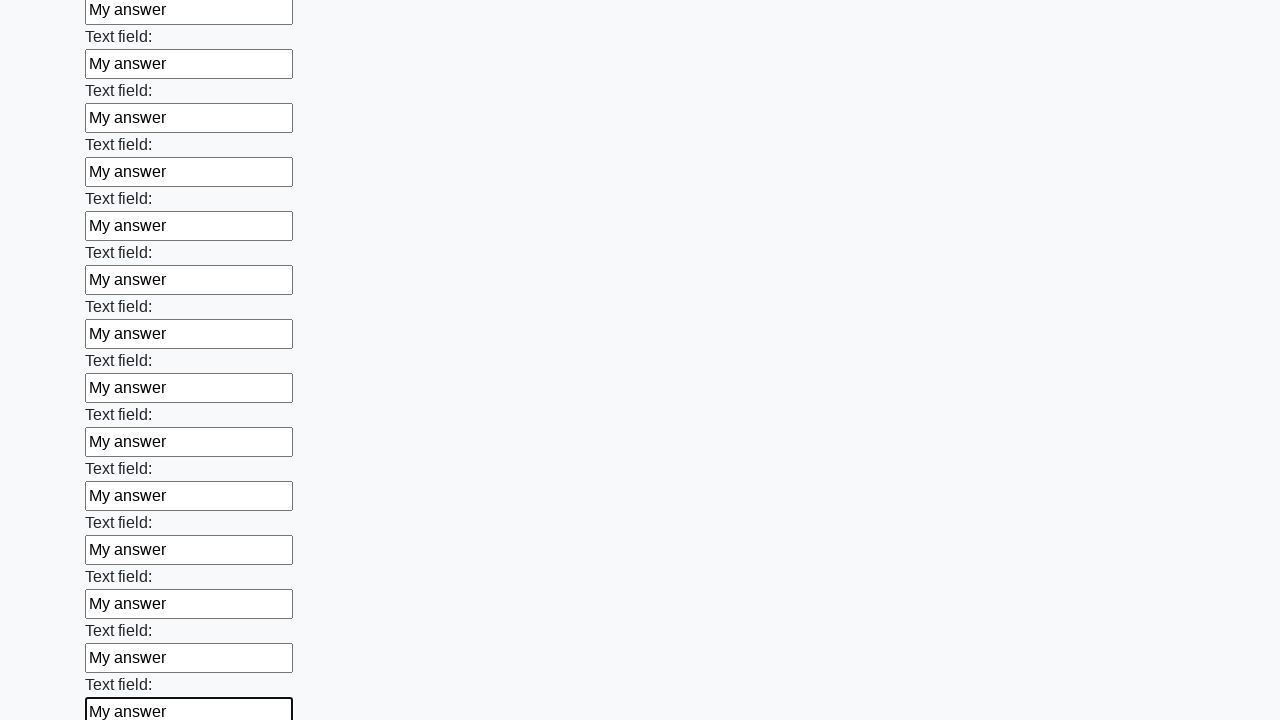

Filled an input field with 'My answer' on input >> nth=86
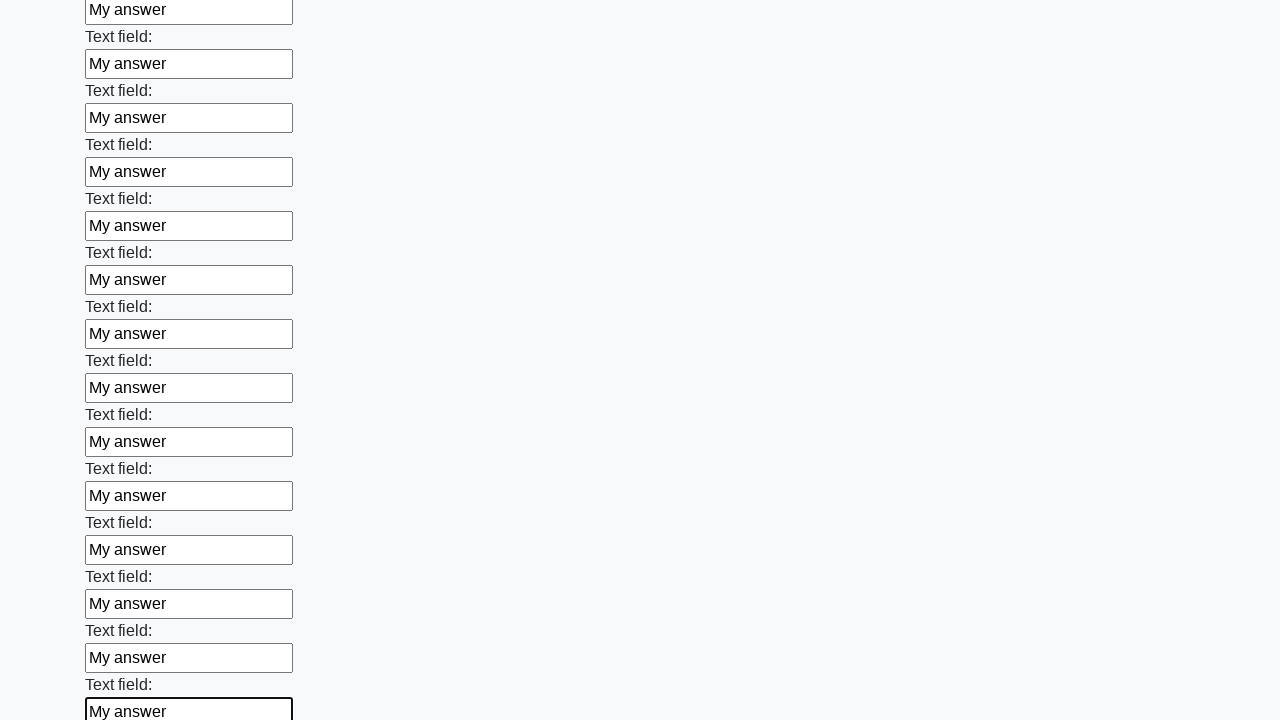

Filled an input field with 'My answer' on input >> nth=87
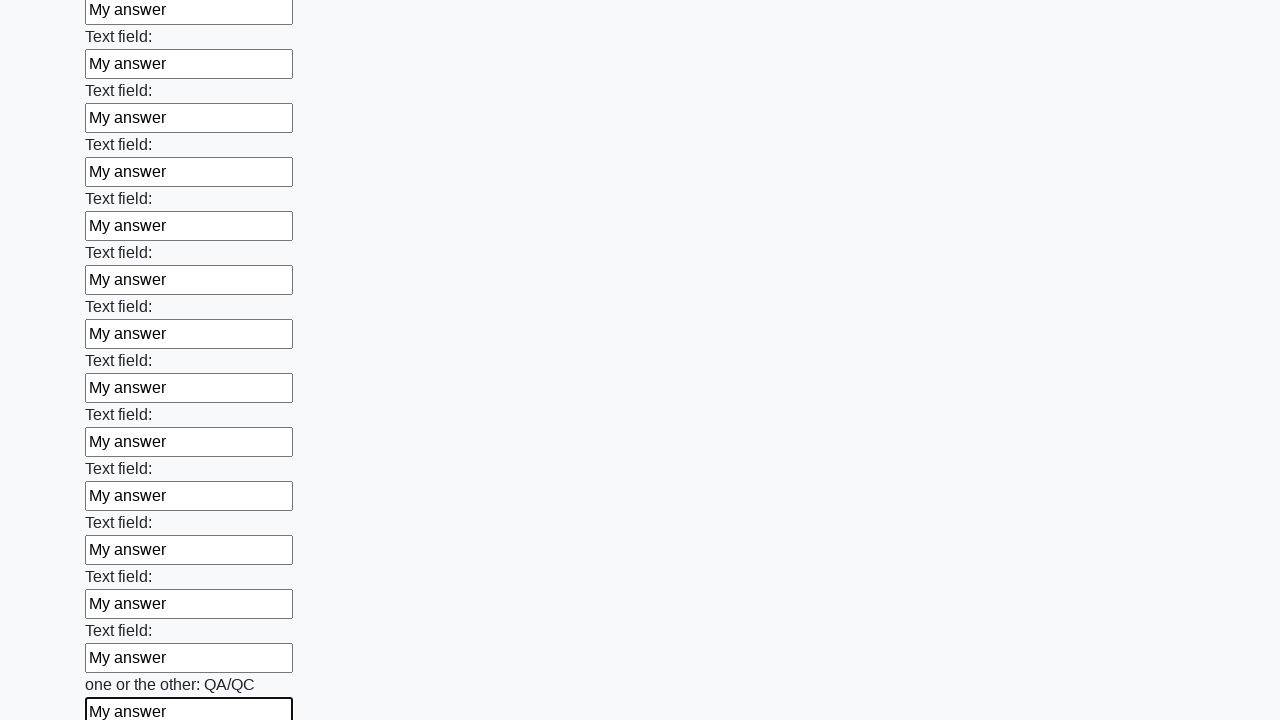

Filled an input field with 'My answer' on input >> nth=88
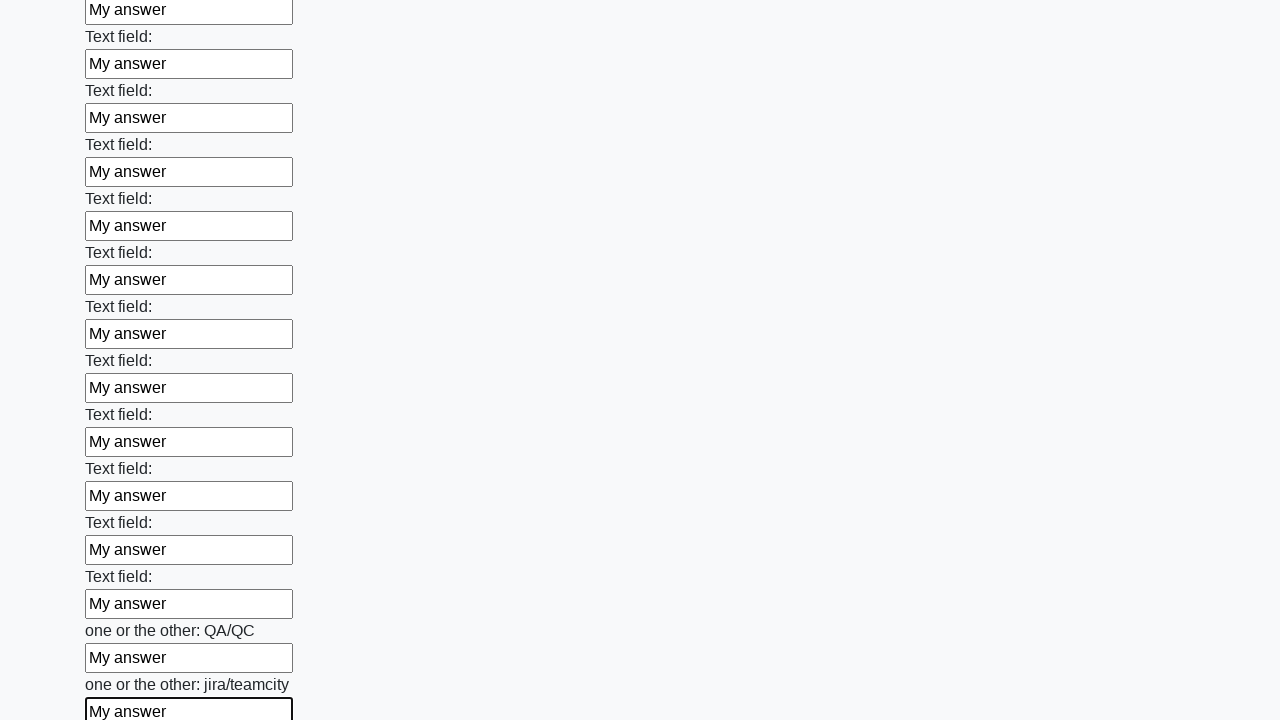

Filled an input field with 'My answer' on input >> nth=89
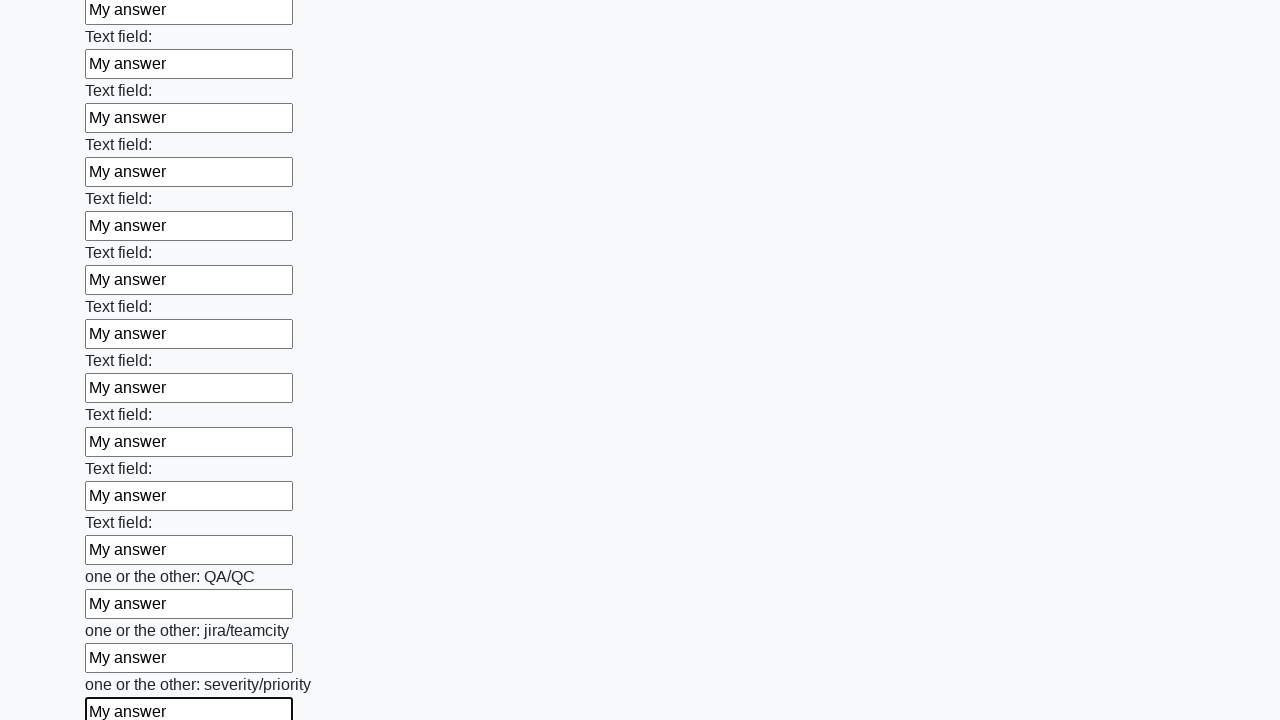

Filled an input field with 'My answer' on input >> nth=90
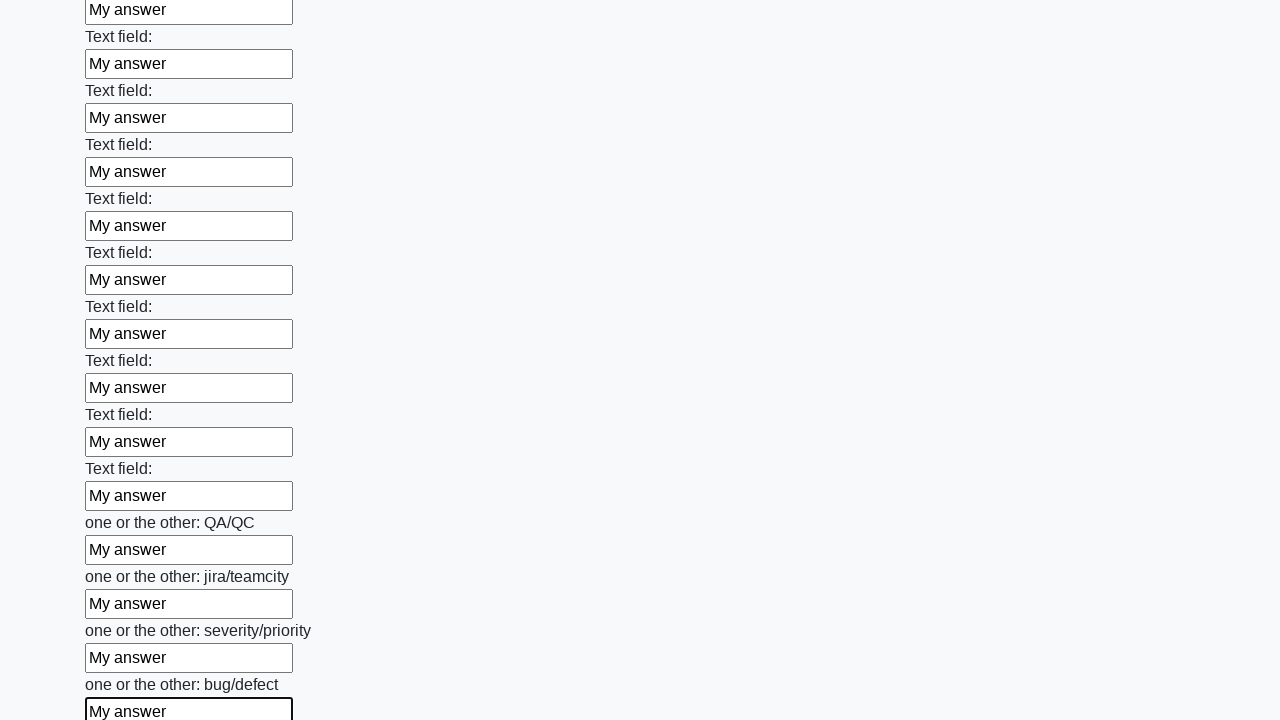

Filled an input field with 'My answer' on input >> nth=91
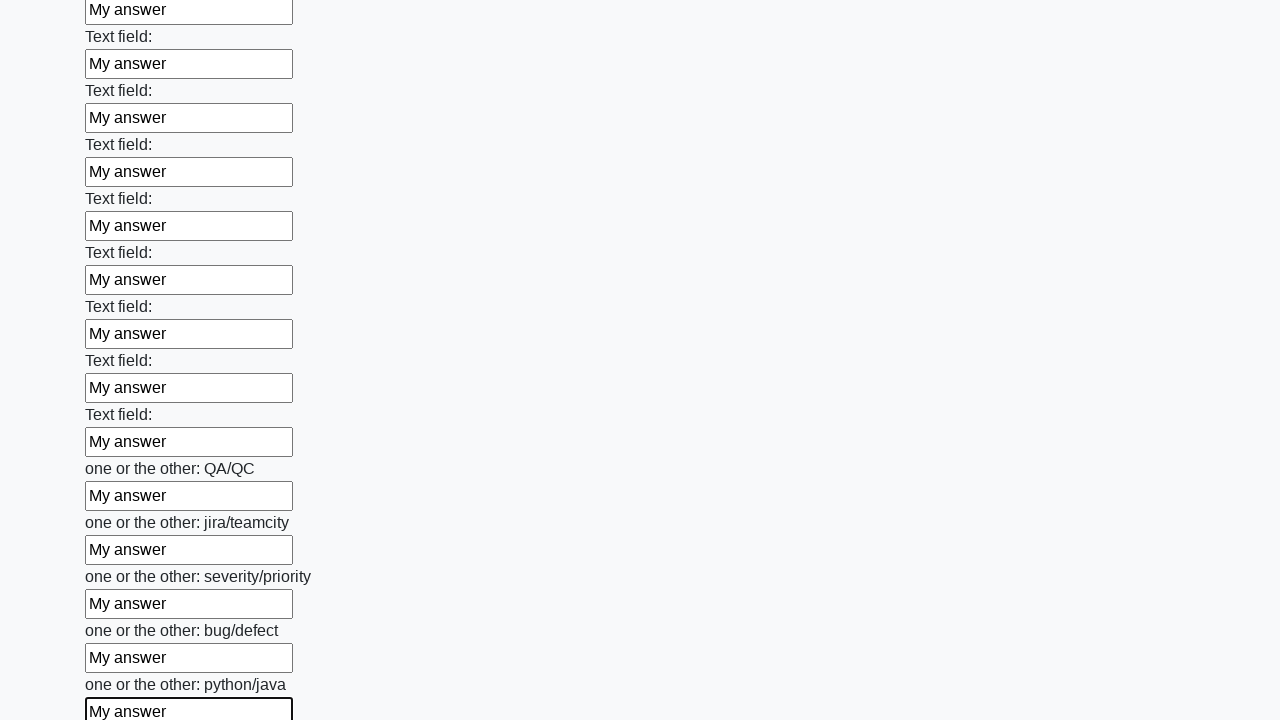

Filled an input field with 'My answer' on input >> nth=92
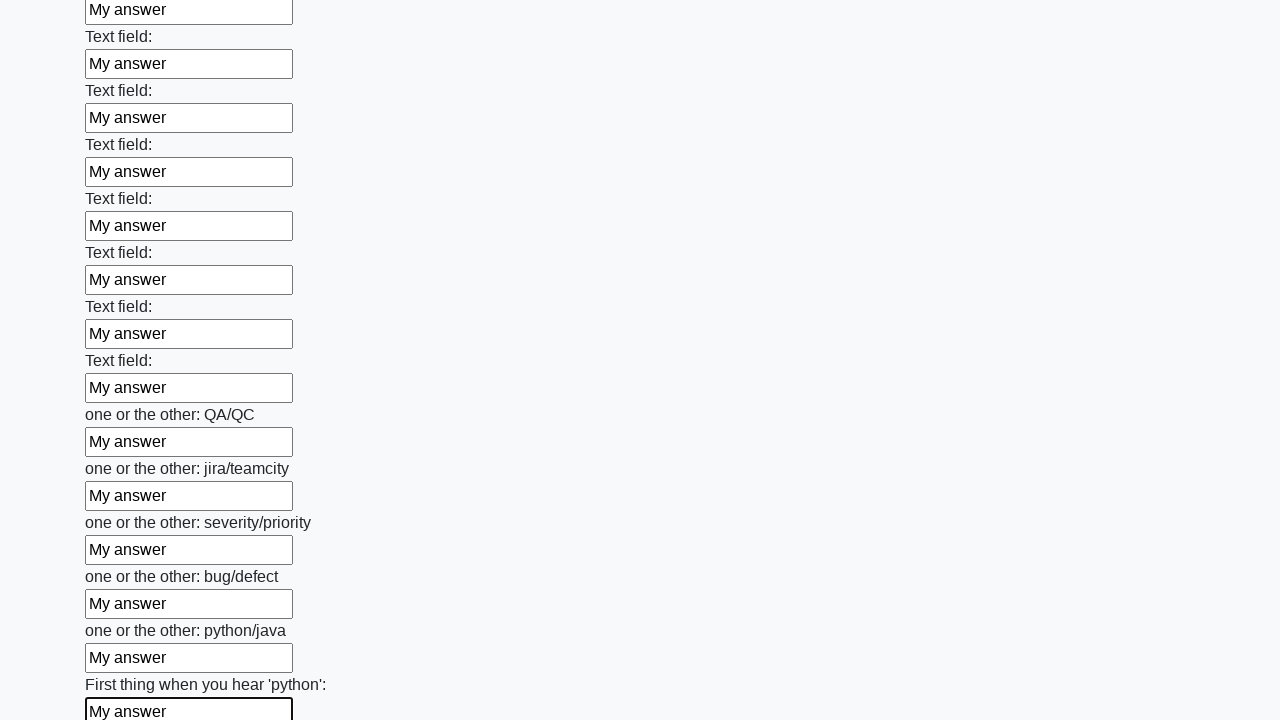

Filled an input field with 'My answer' on input >> nth=93
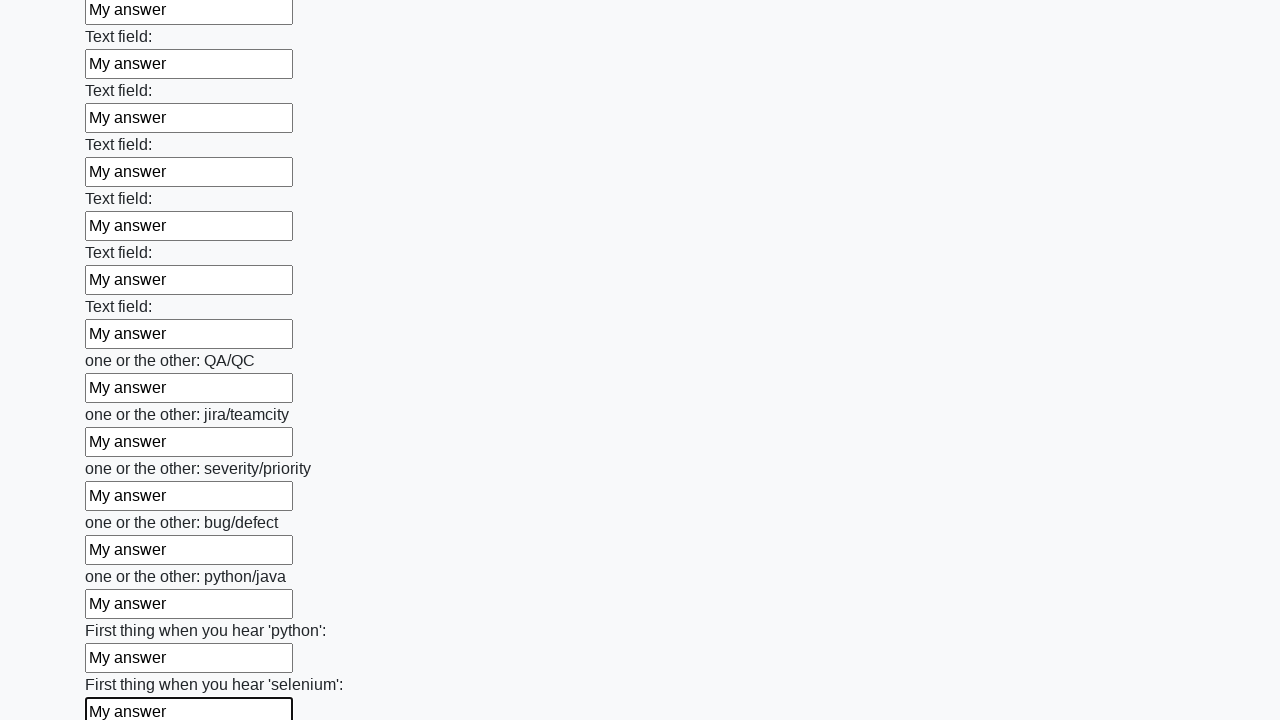

Filled an input field with 'My answer' on input >> nth=94
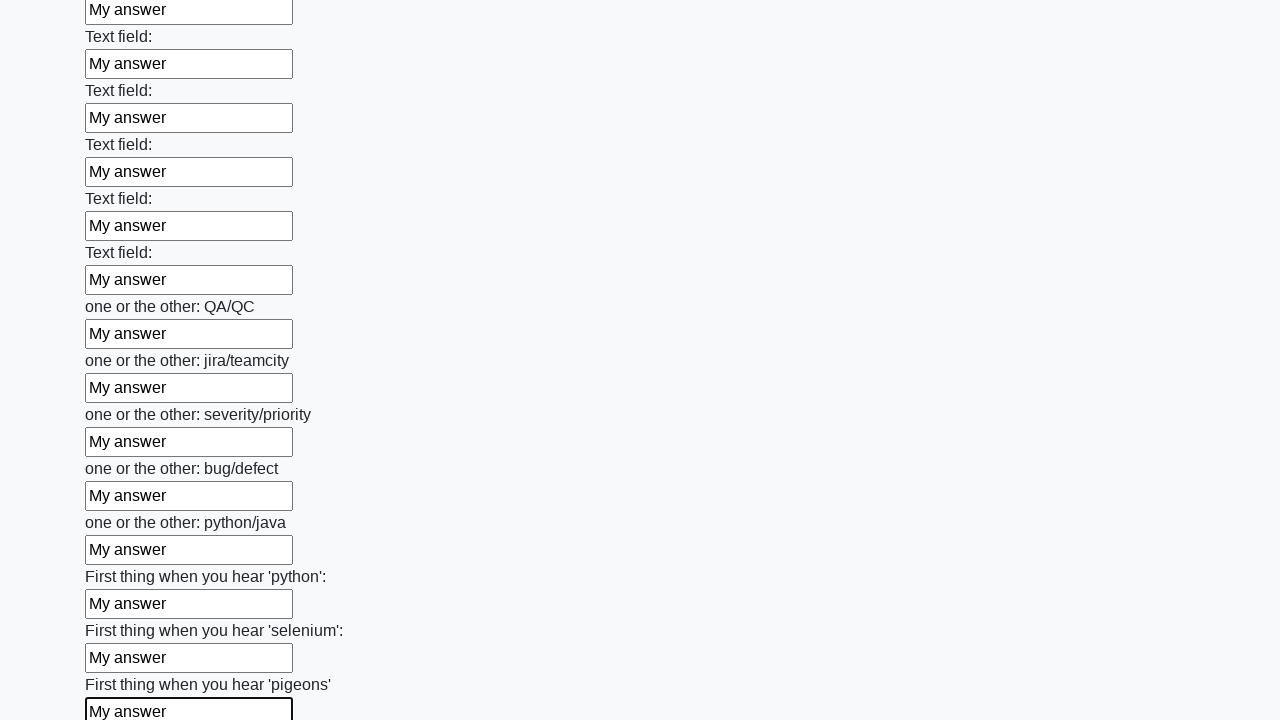

Filled an input field with 'My answer' on input >> nth=95
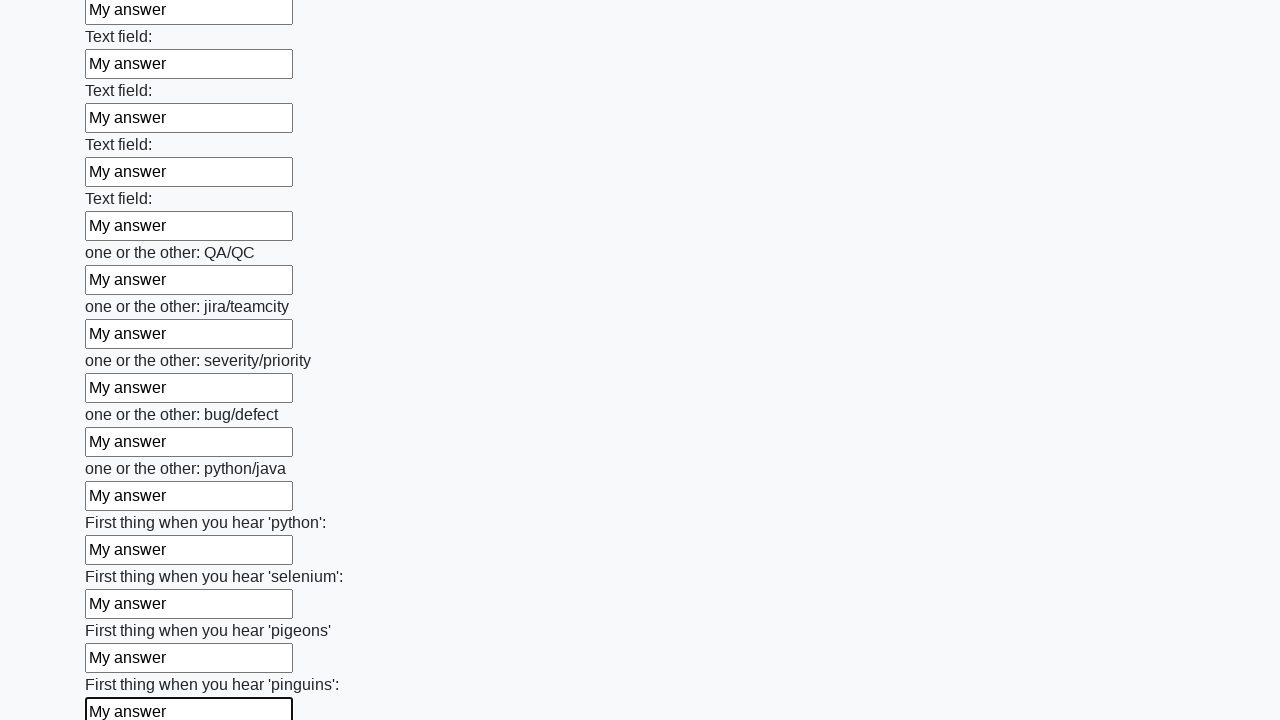

Filled an input field with 'My answer' on input >> nth=96
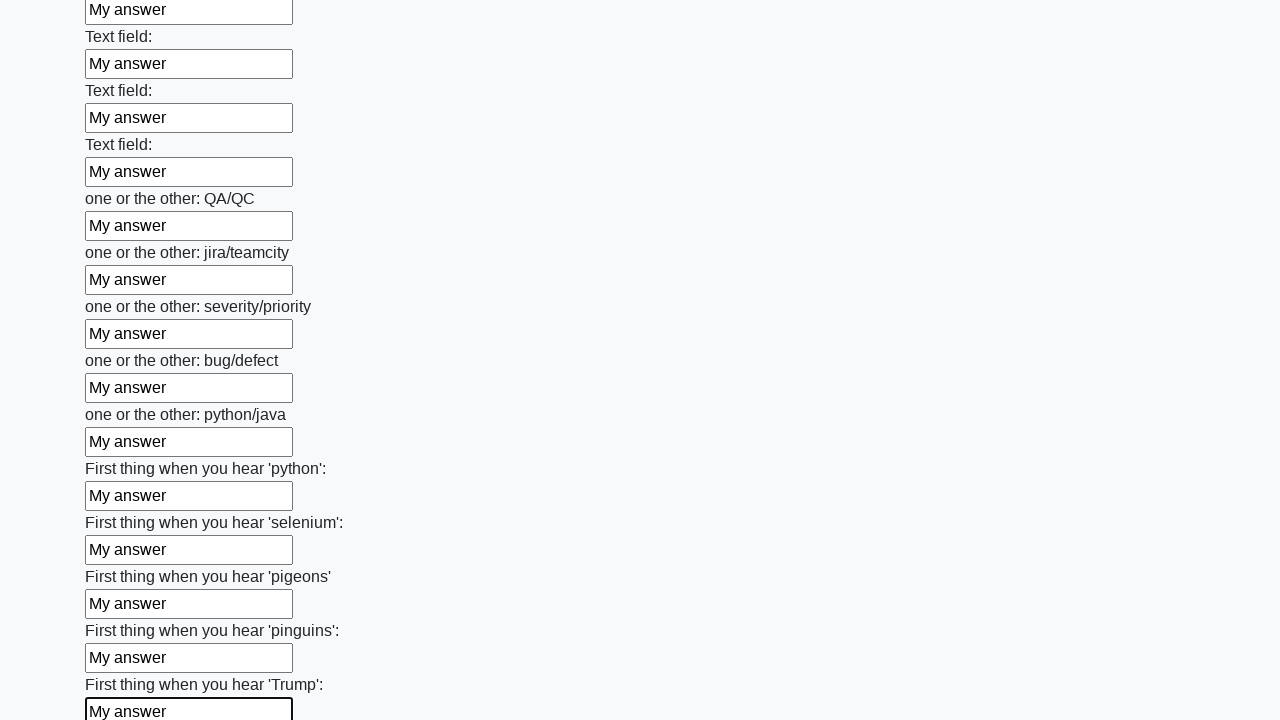

Filled an input field with 'My answer' on input >> nth=97
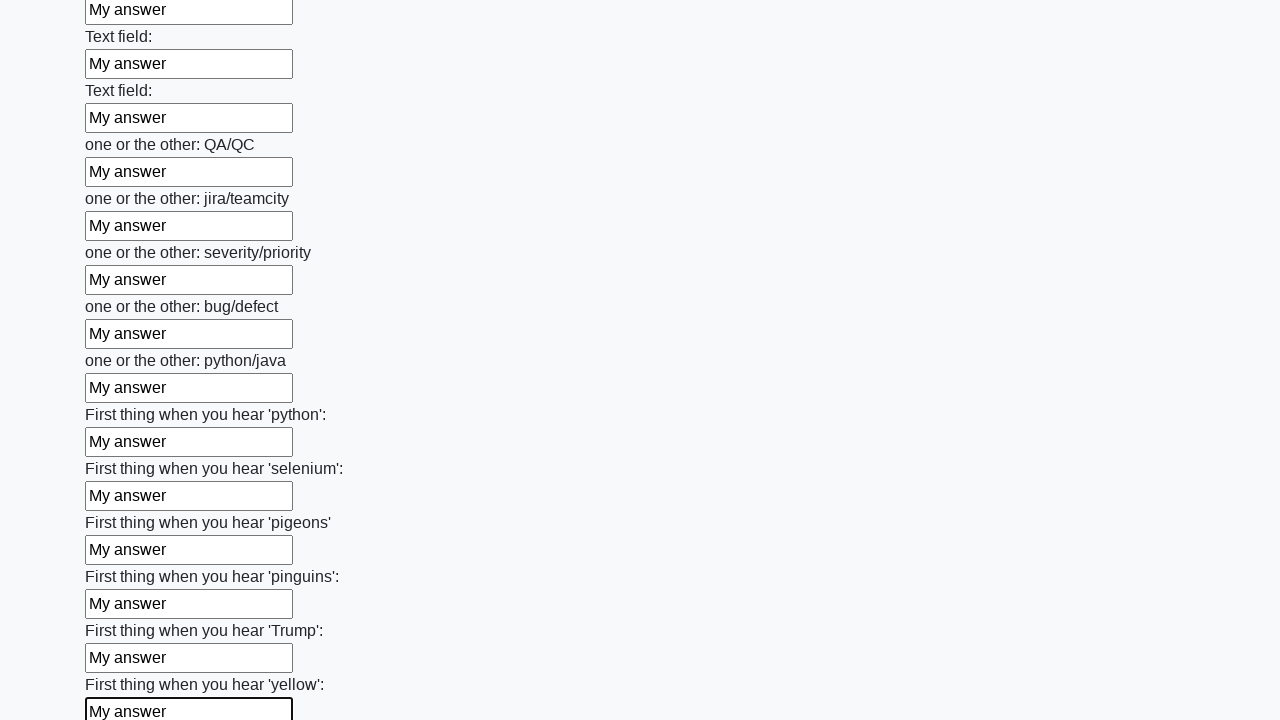

Filled an input field with 'My answer' on input >> nth=98
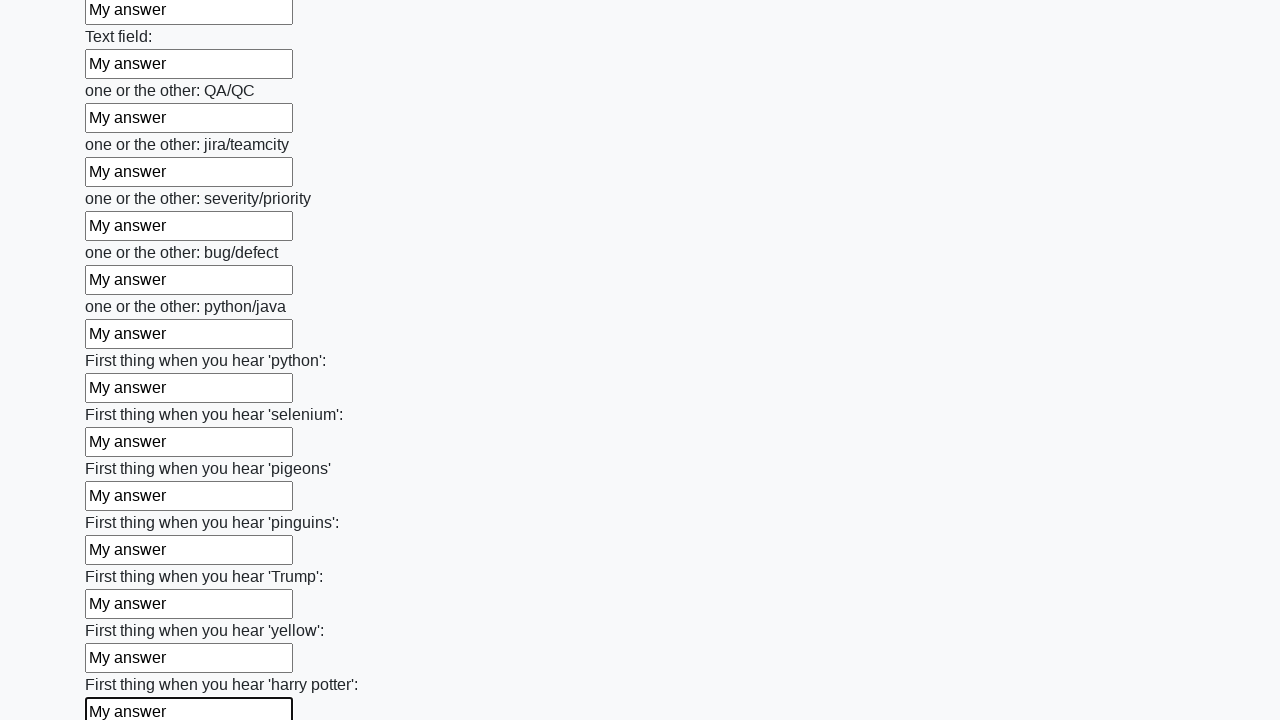

Filled an input field with 'My answer' on input >> nth=99
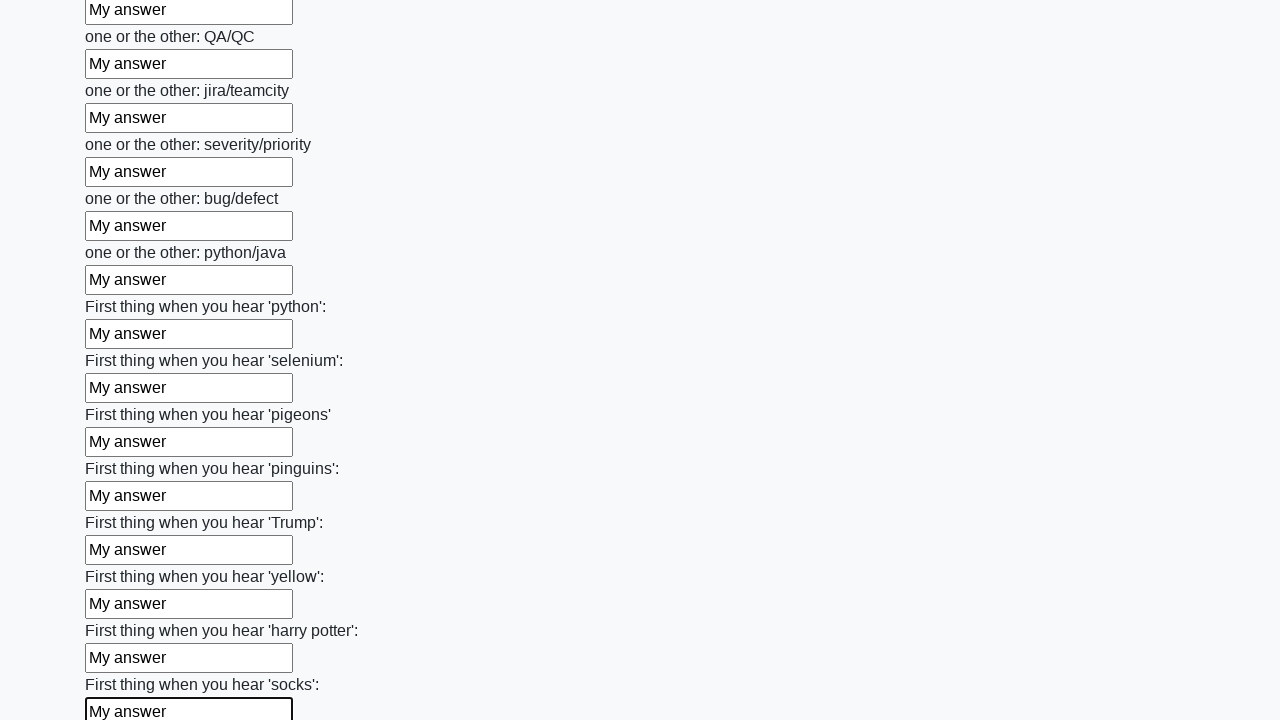

Clicked the submit button at (123, 611) on button.btn
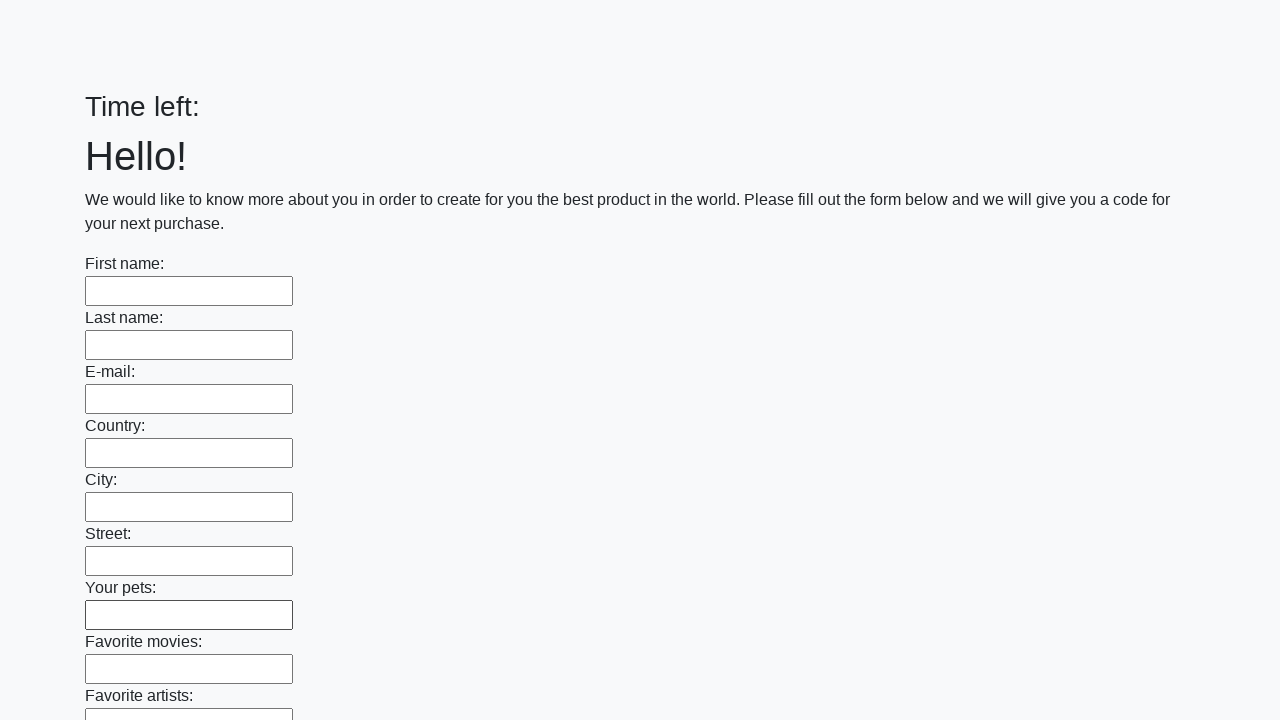

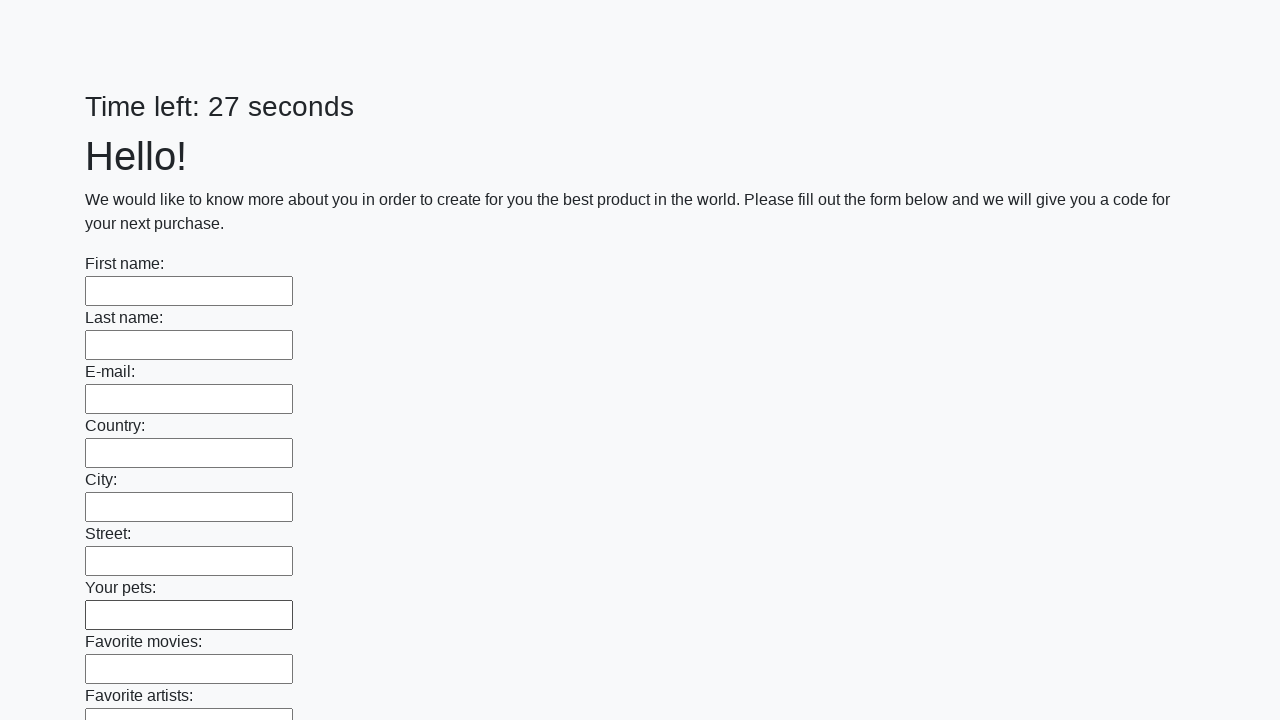